Verifies menu headers change color on hover

Starting URL: https://coffee-cart.app/

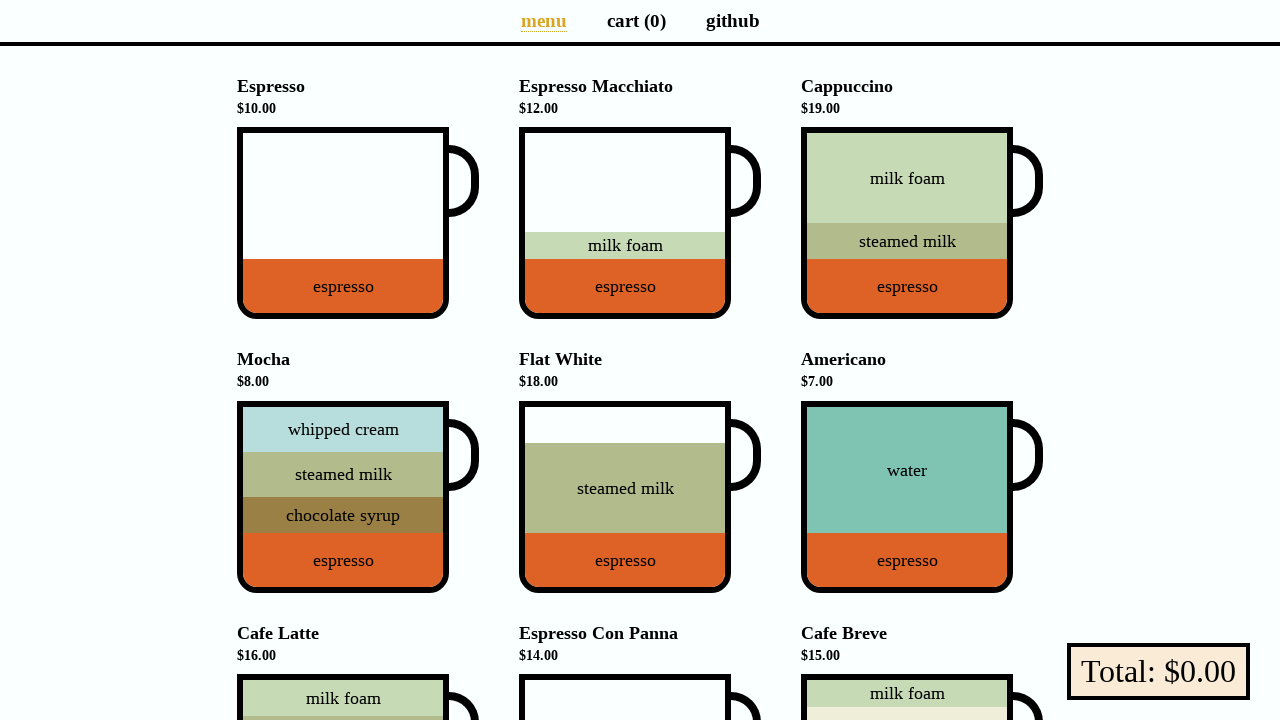

Navigated to https://coffee-cart.app/
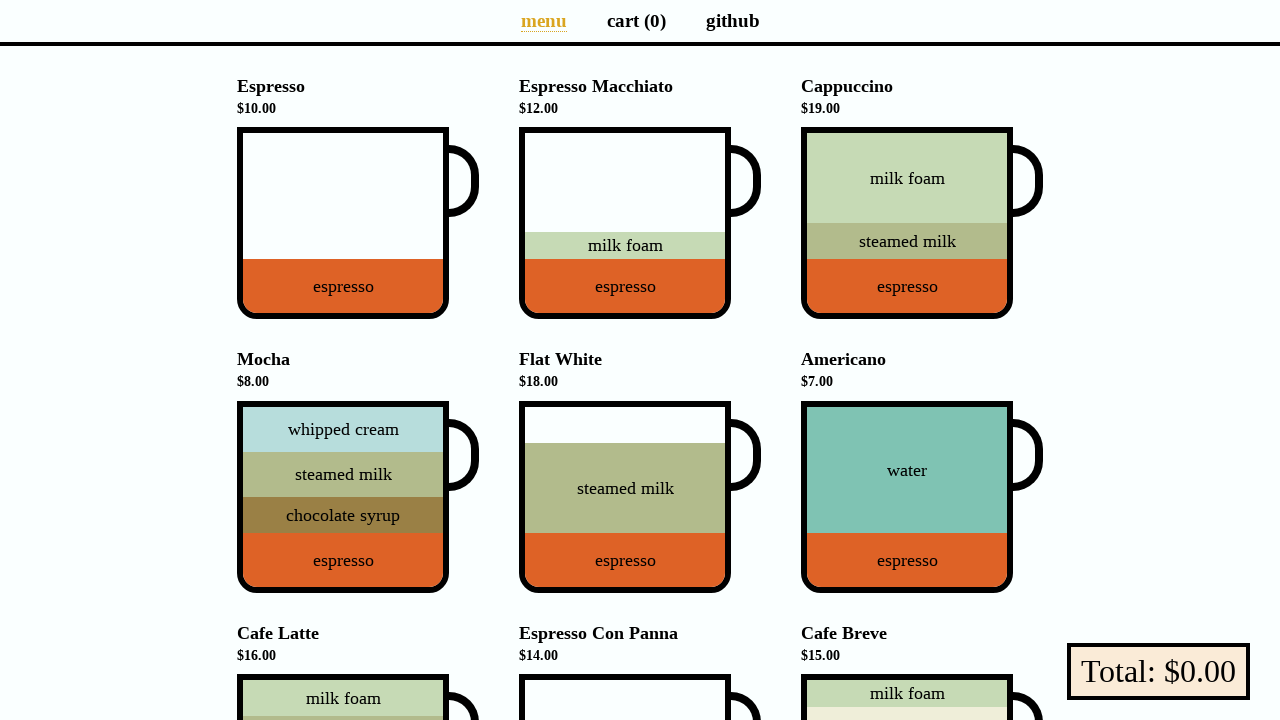

Located all menu entries
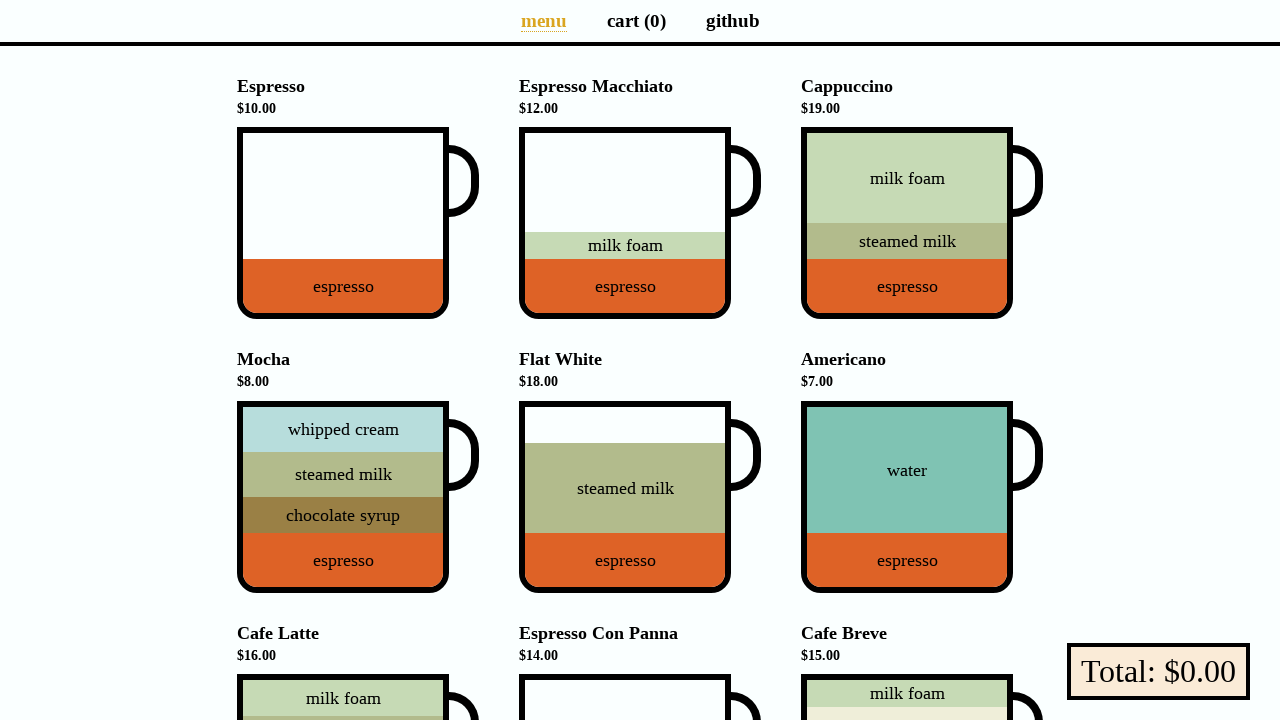

Located header element within menu entry
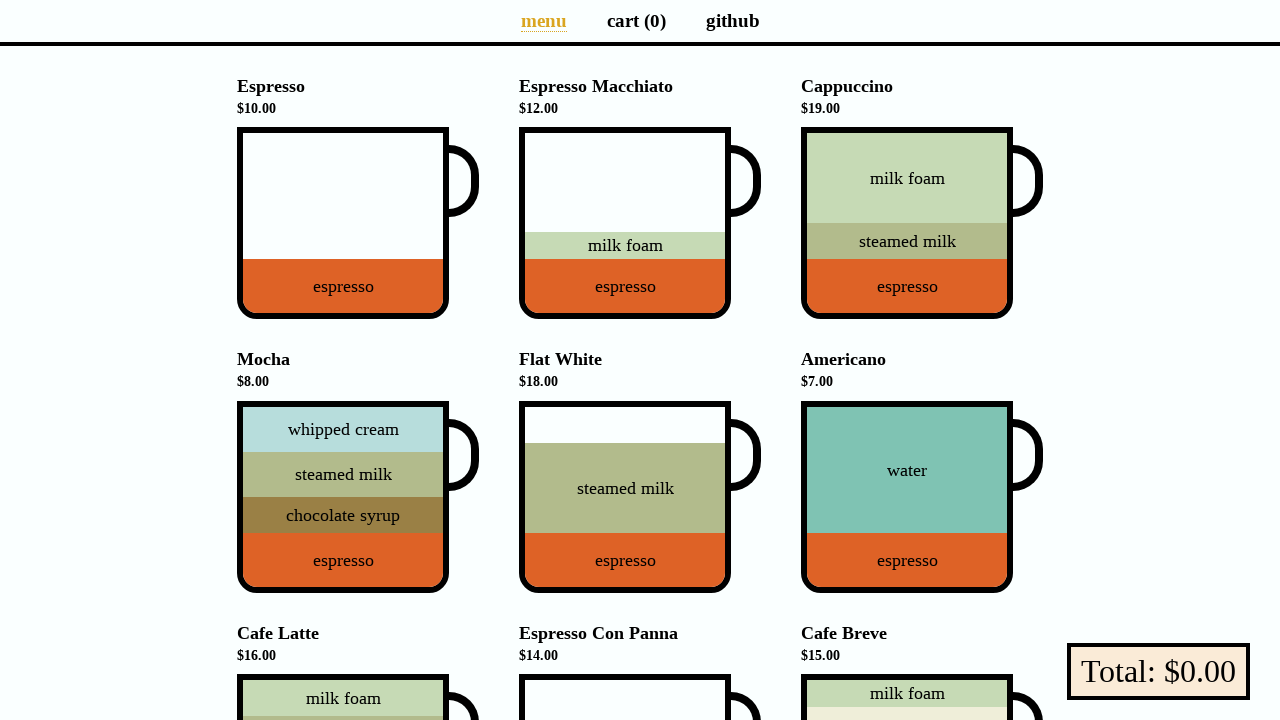

Retrieved header color before hover: rgb(0, 0, 0)
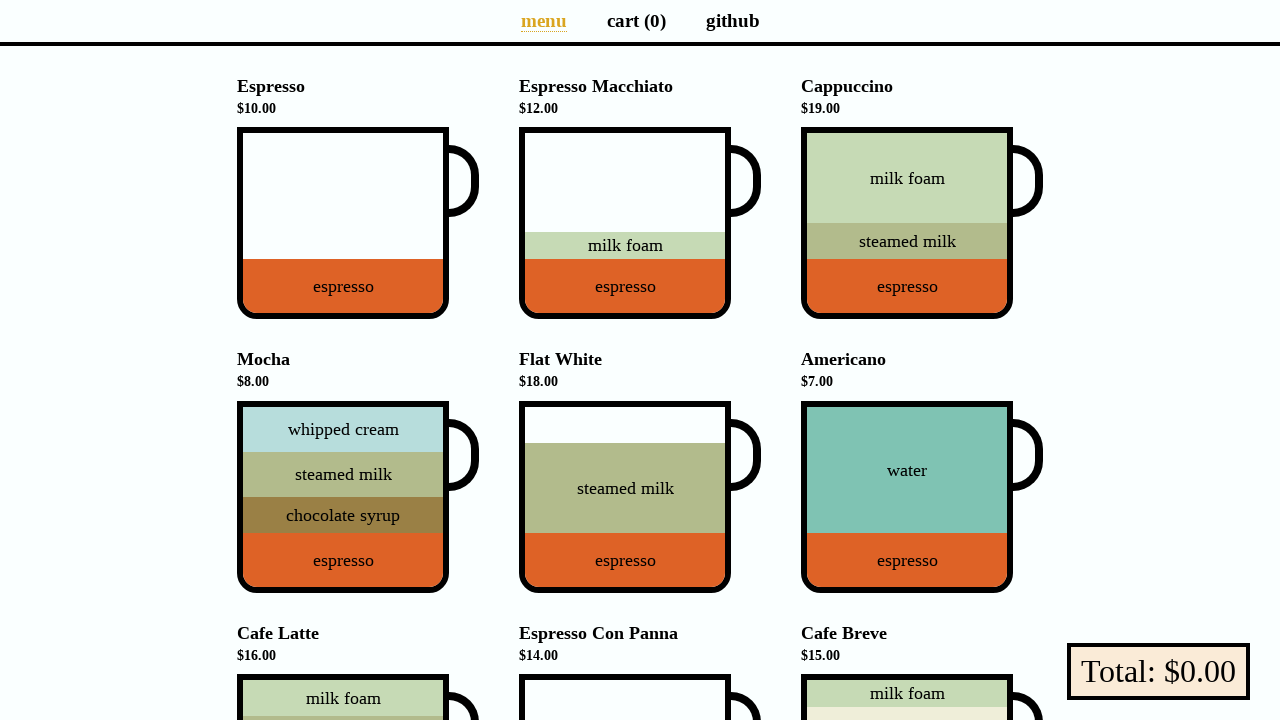

Hovered over header element at (358, 97) on li[data-v-a9662a08] >> nth=0 >> h4
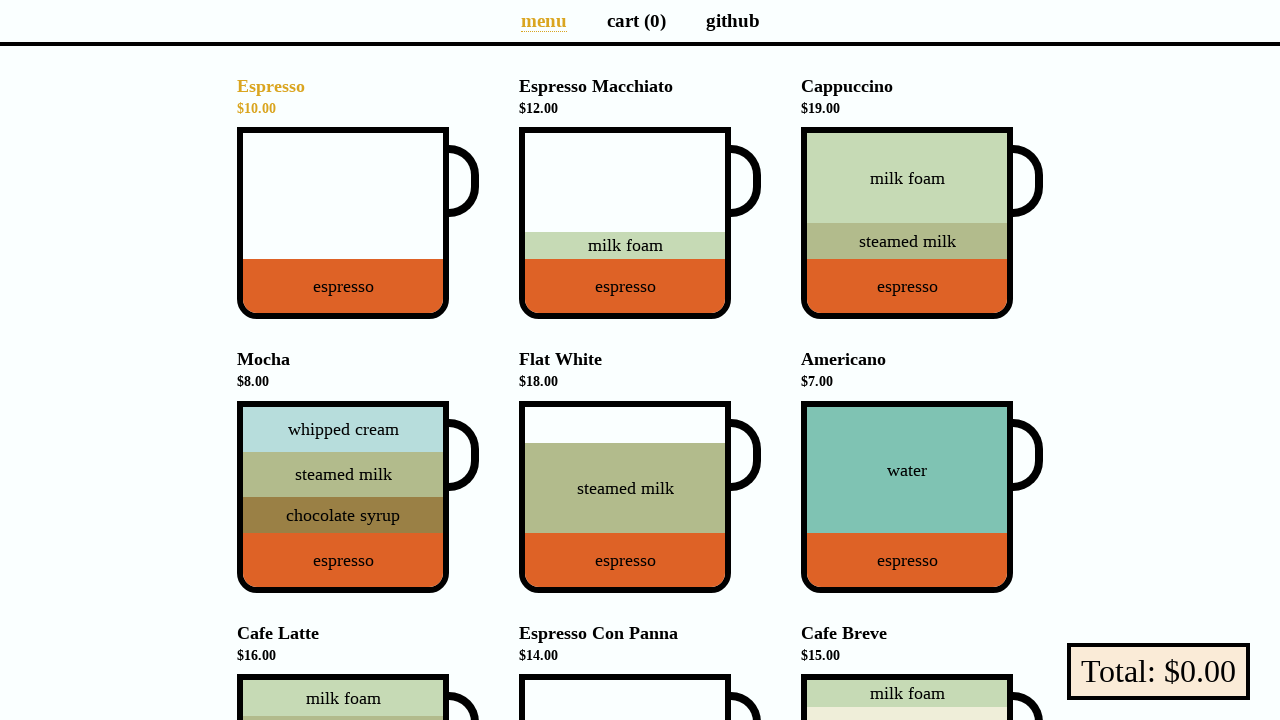

Retrieved header color on hover: rgb(218, 165, 32)
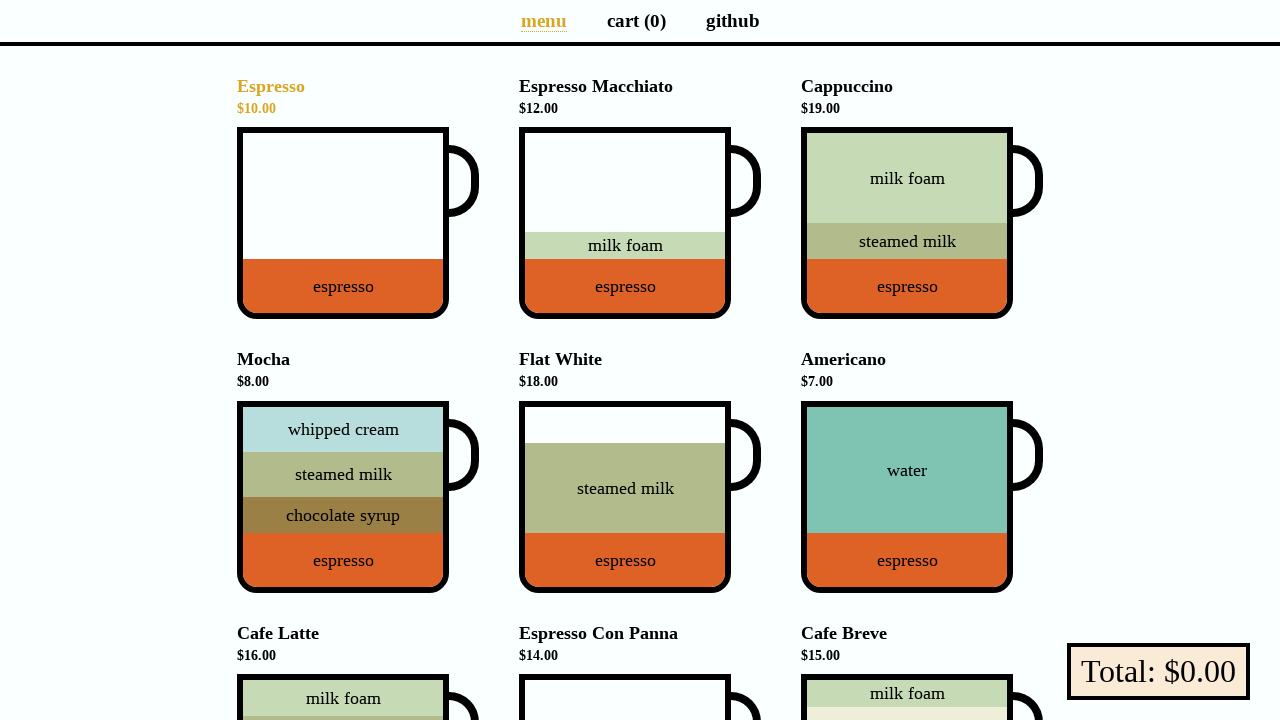

Moved mouse away from header at (0, 0)
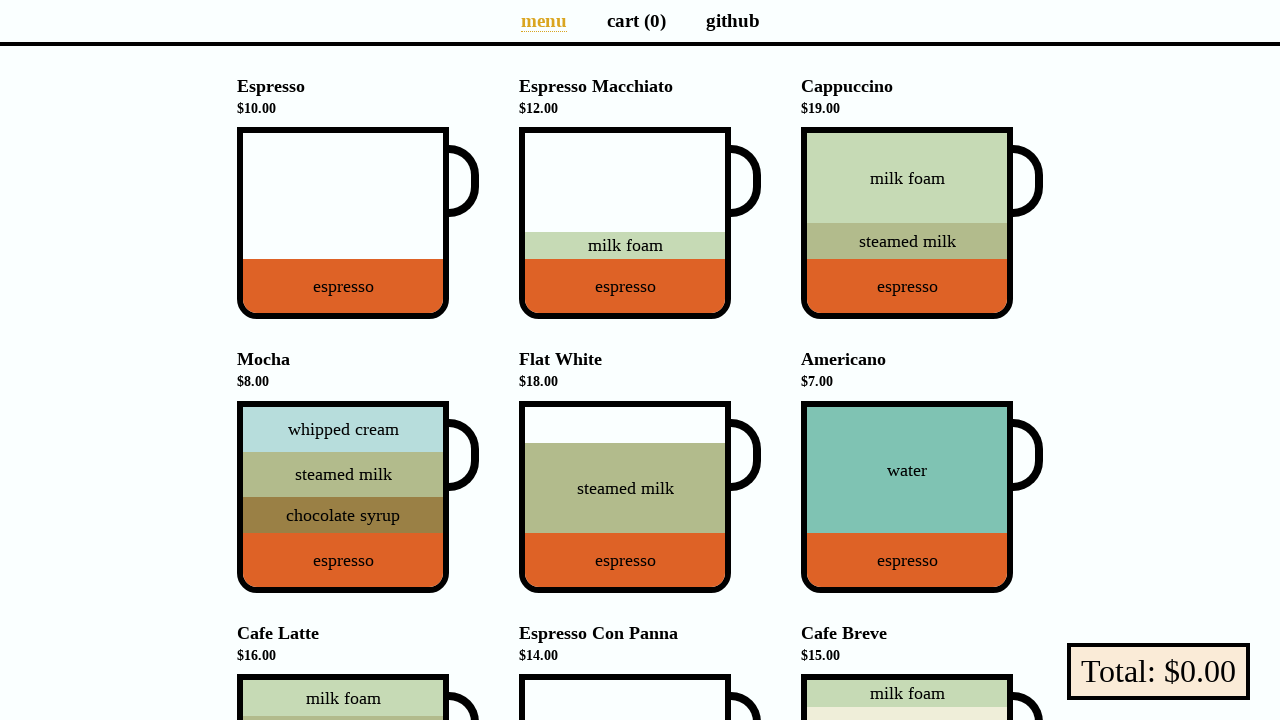

Retrieved header color after hover: rgb(0, 0, 0)
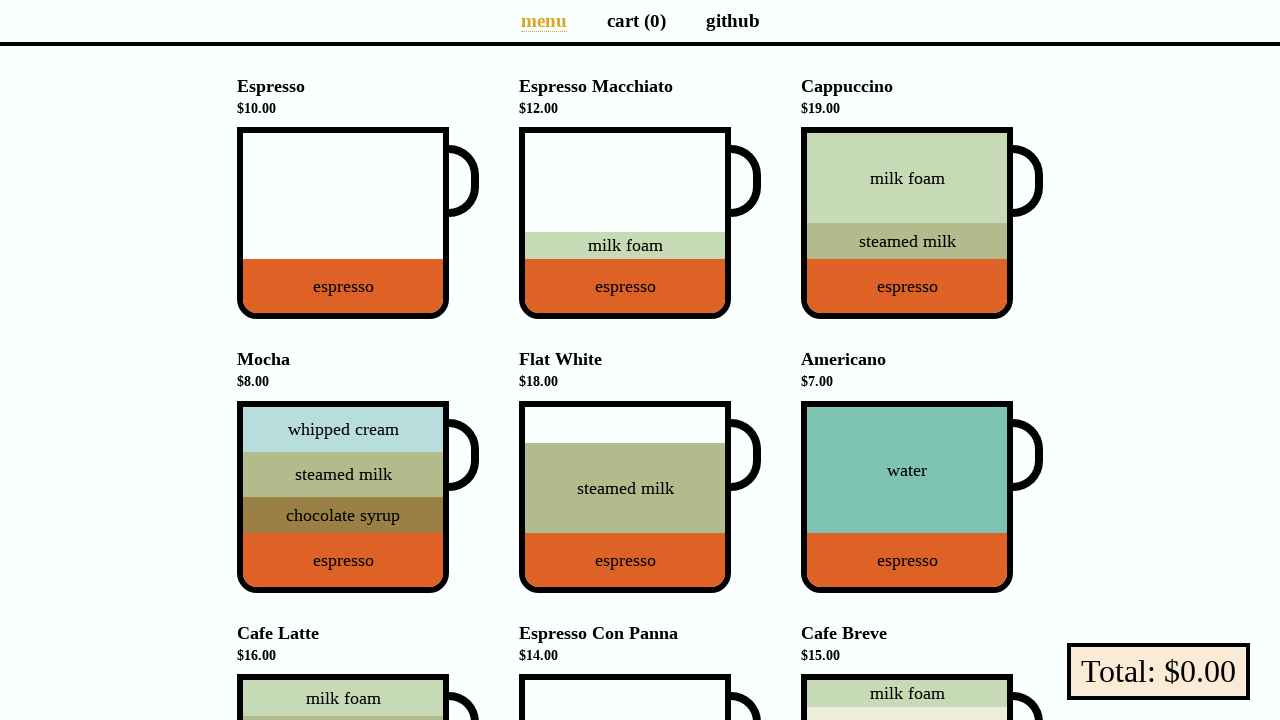

Asserted header color before hover is black (rgb(0, 0, 0))
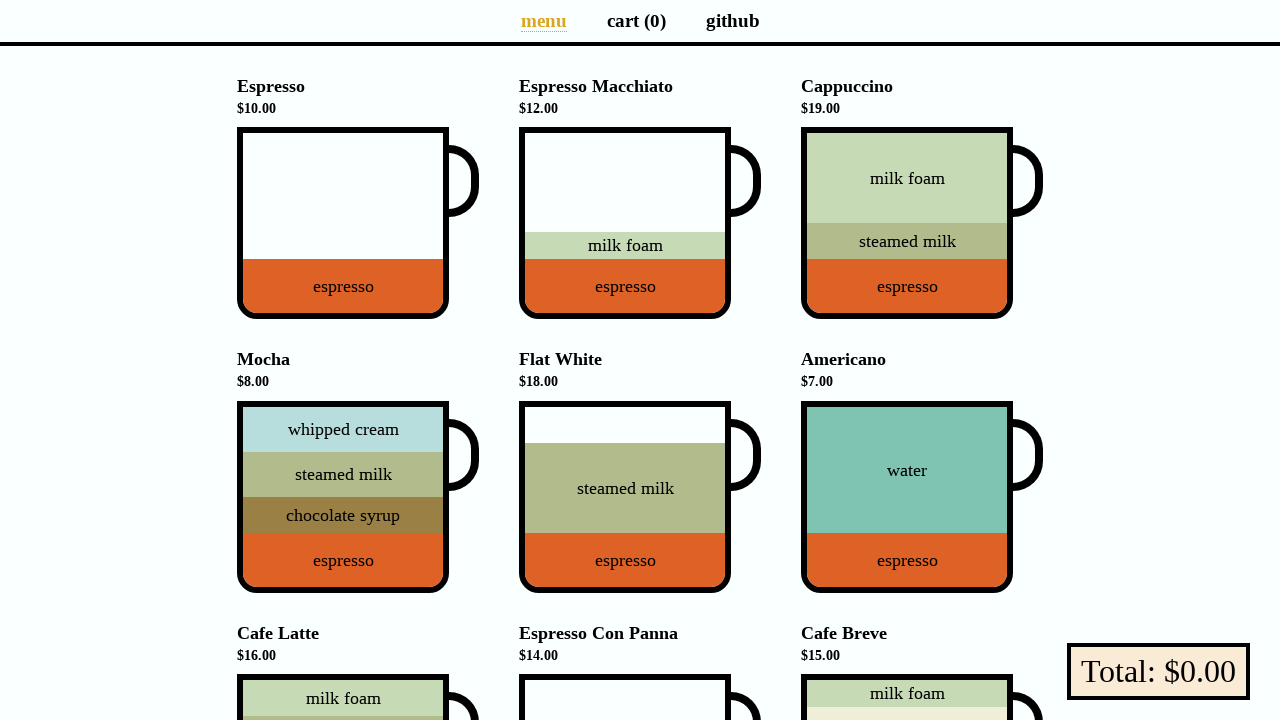

Asserted header color on hover is goldenrod (rgb(218, 165, 32))
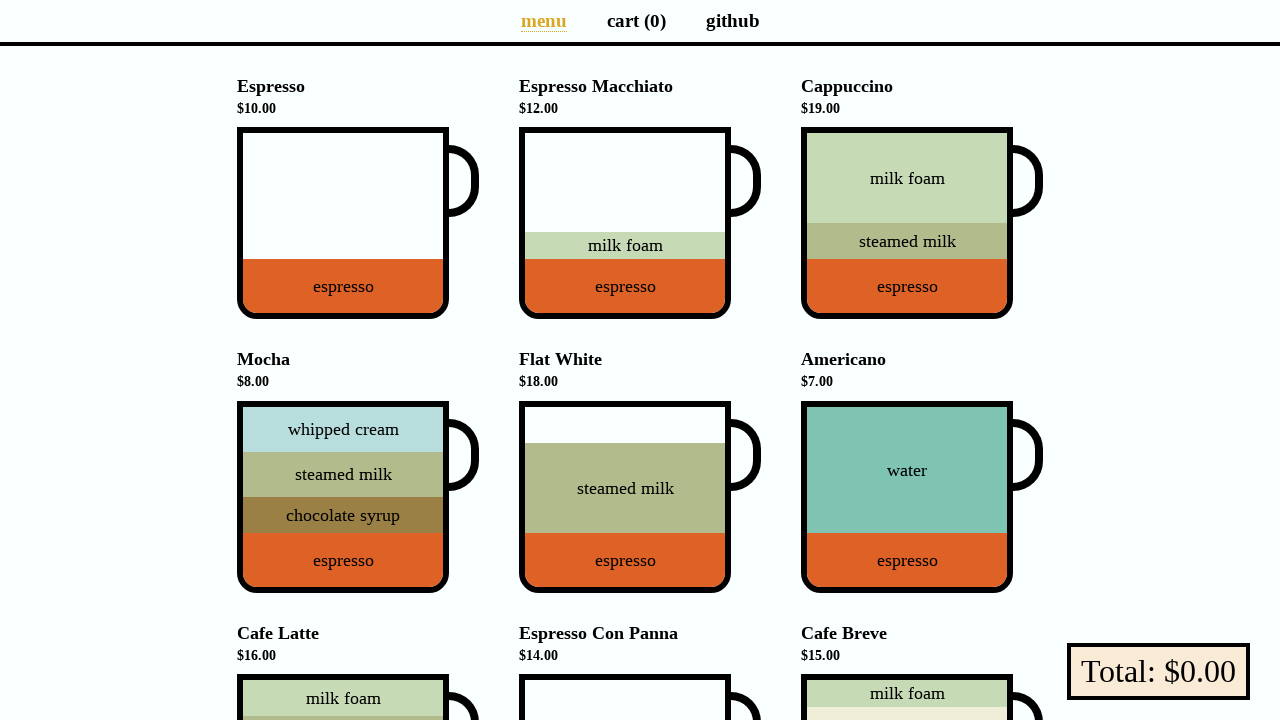

Asserted header color after hover returned to black (rgb(0, 0, 0))
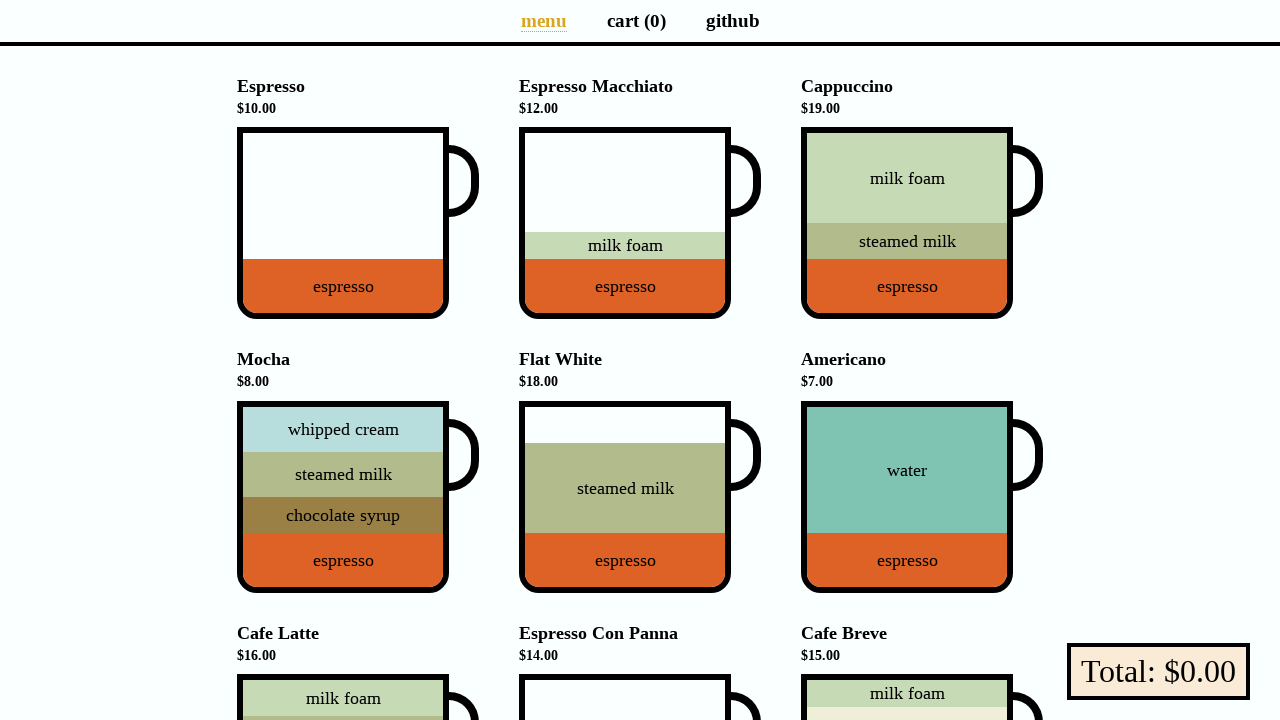

Located header element within menu entry
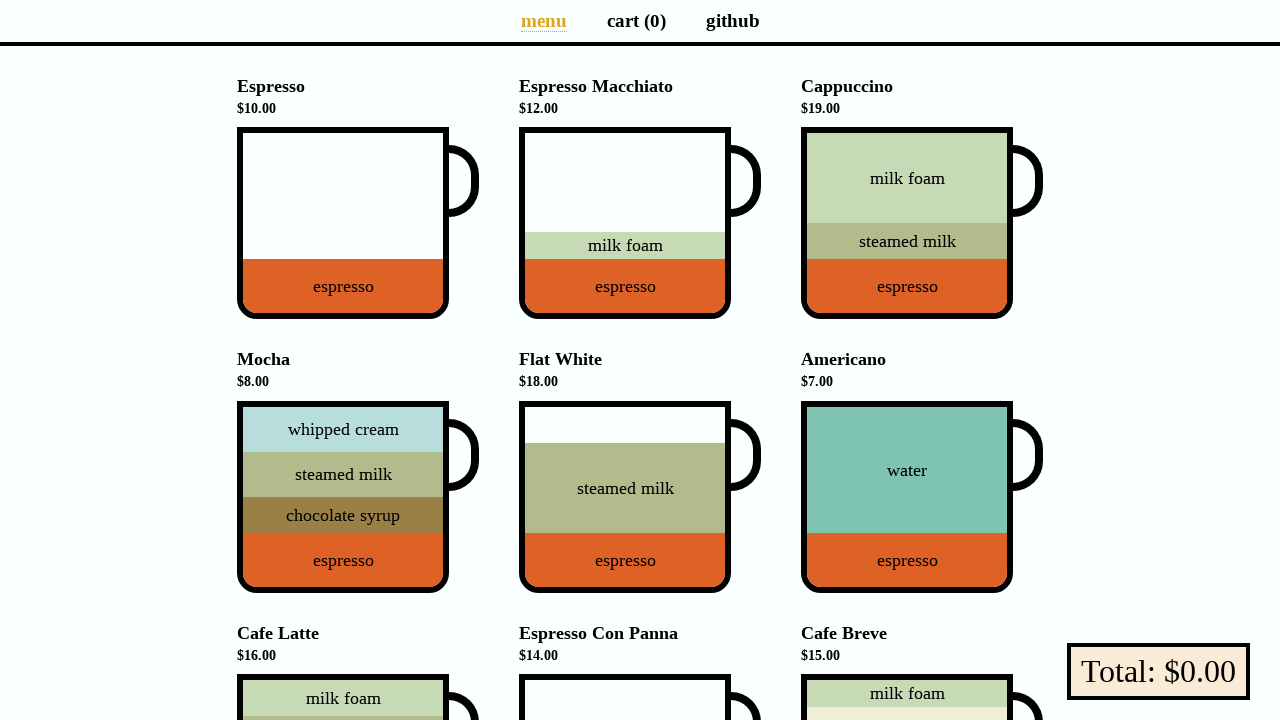

Retrieved header color before hover: rgb(0, 0, 0)
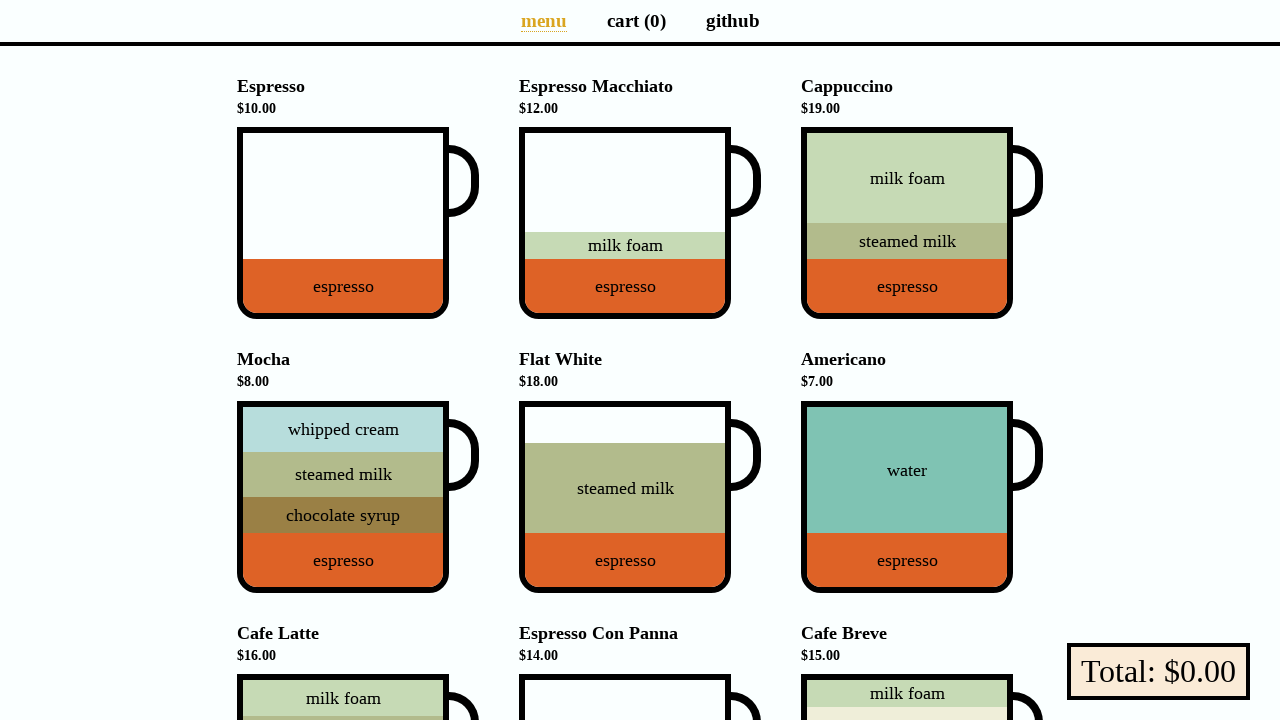

Hovered over header element at (640, 97) on li[data-v-a9662a08] >> nth=1 >> h4
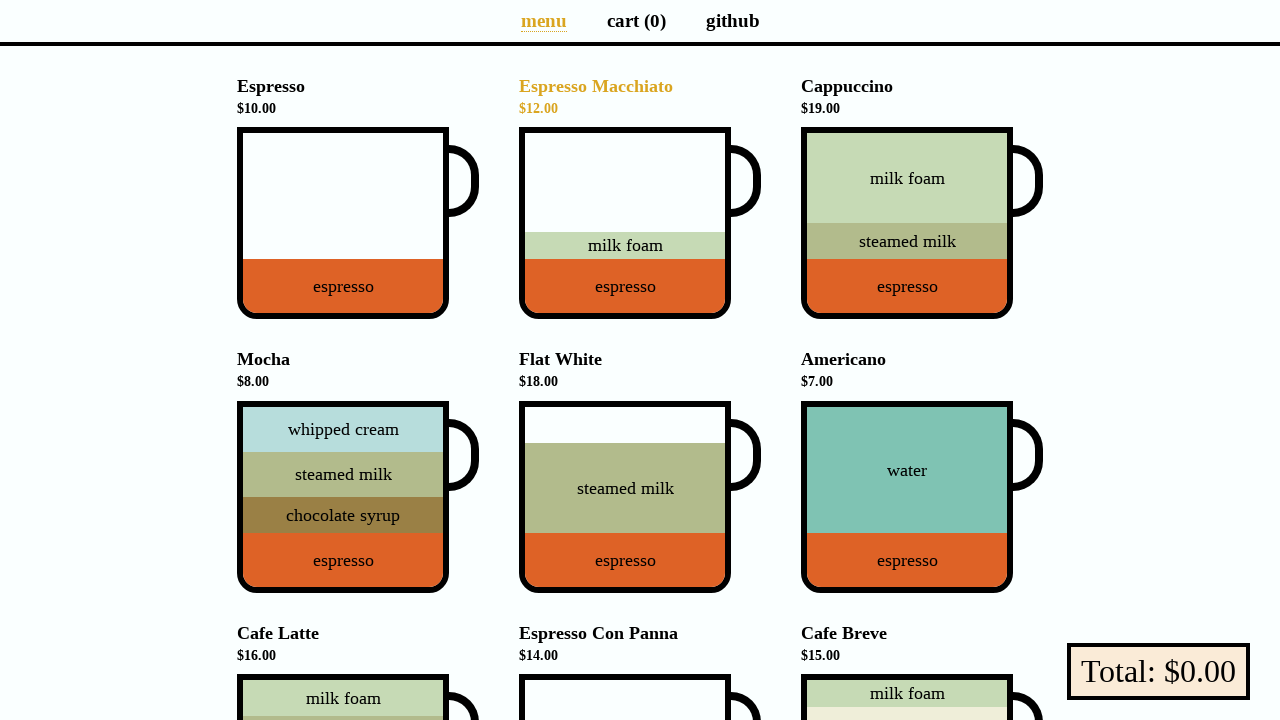

Retrieved header color on hover: rgb(218, 165, 32)
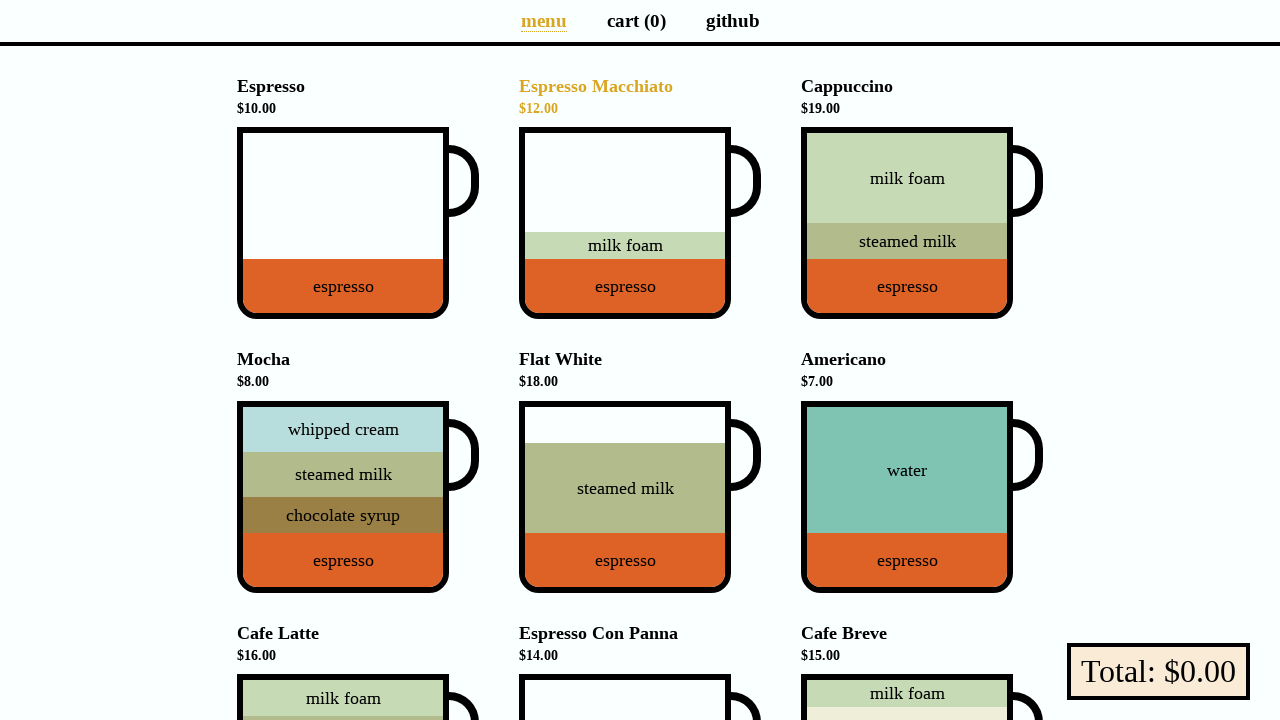

Moved mouse away from header at (0, 0)
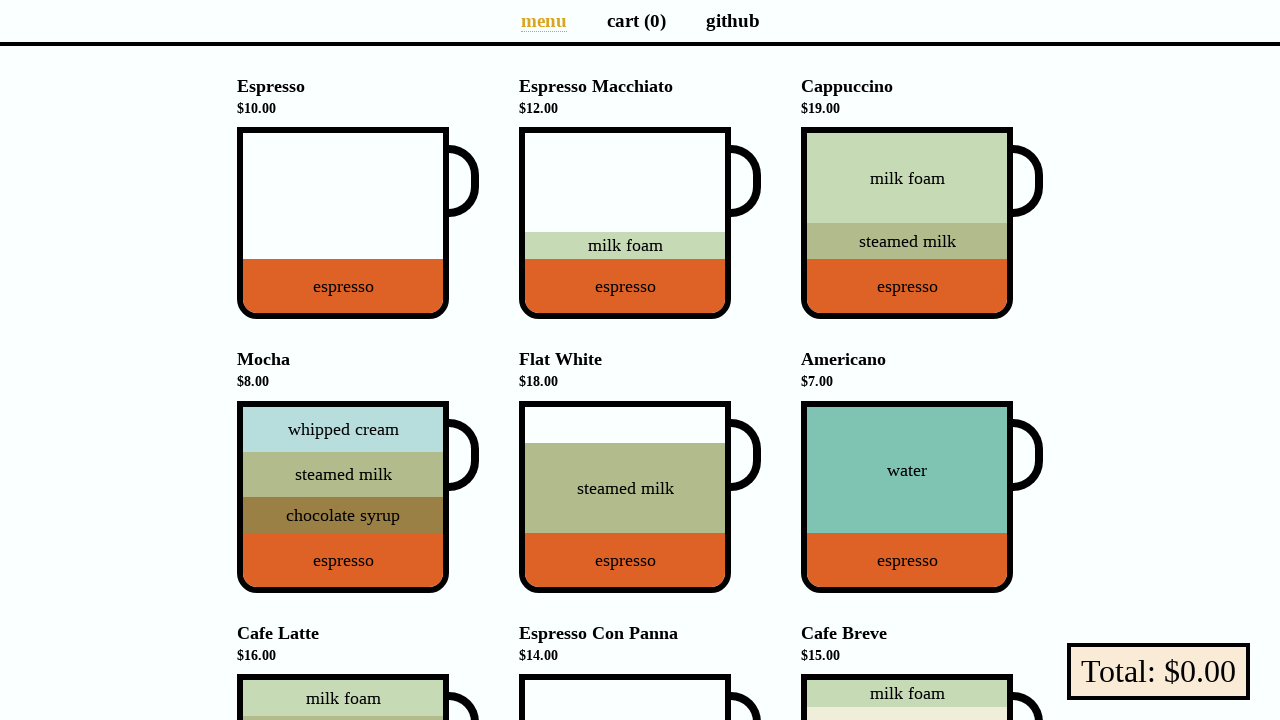

Retrieved header color after hover: rgb(0, 0, 0)
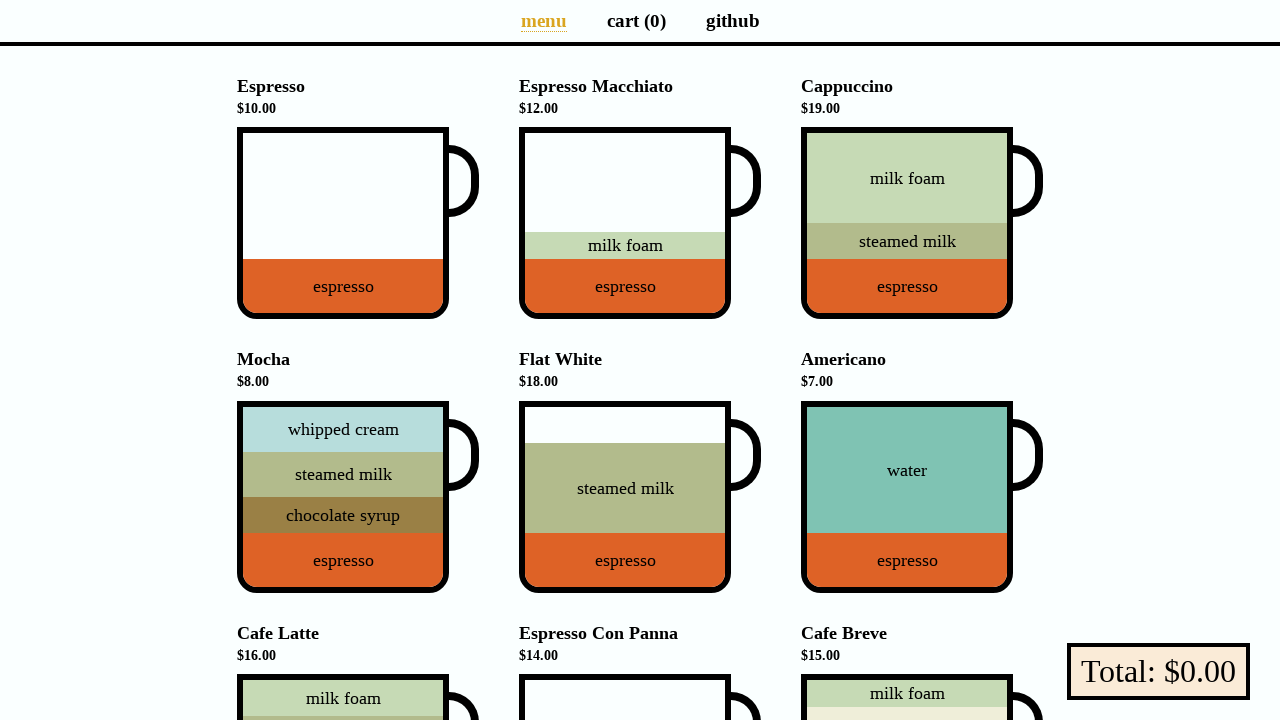

Asserted header color before hover is black (rgb(0, 0, 0))
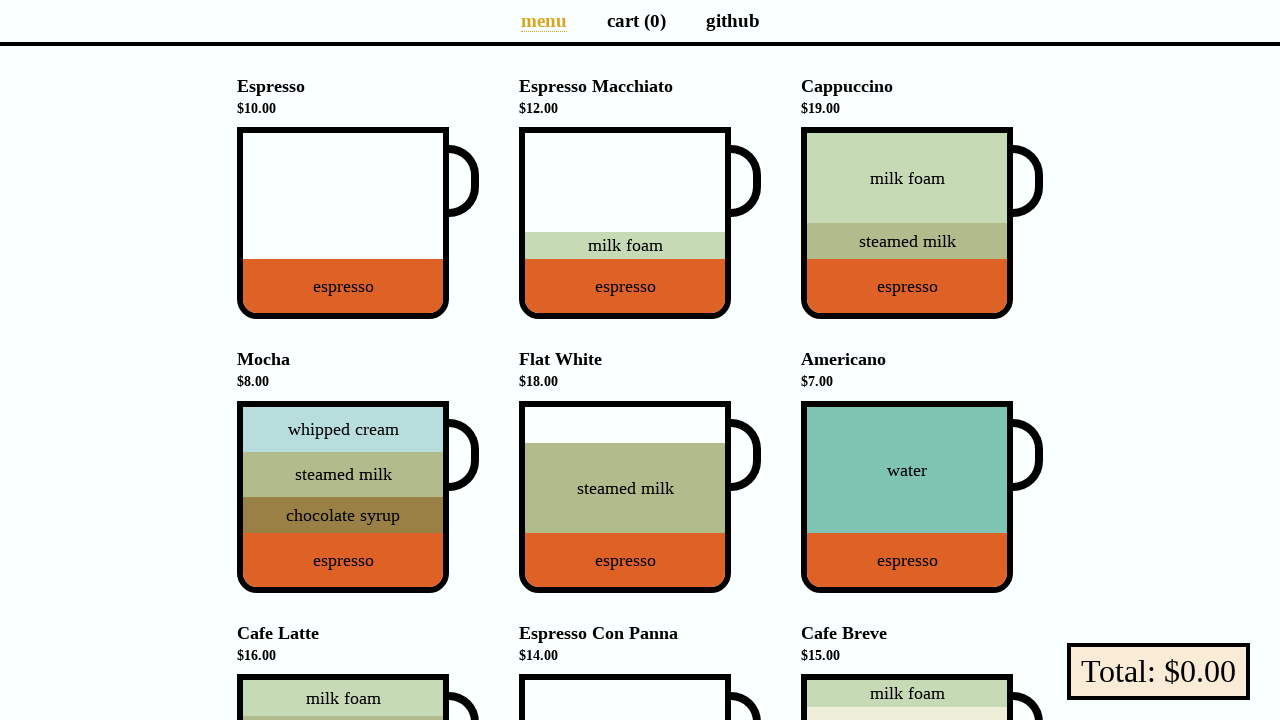

Asserted header color on hover is goldenrod (rgb(218, 165, 32))
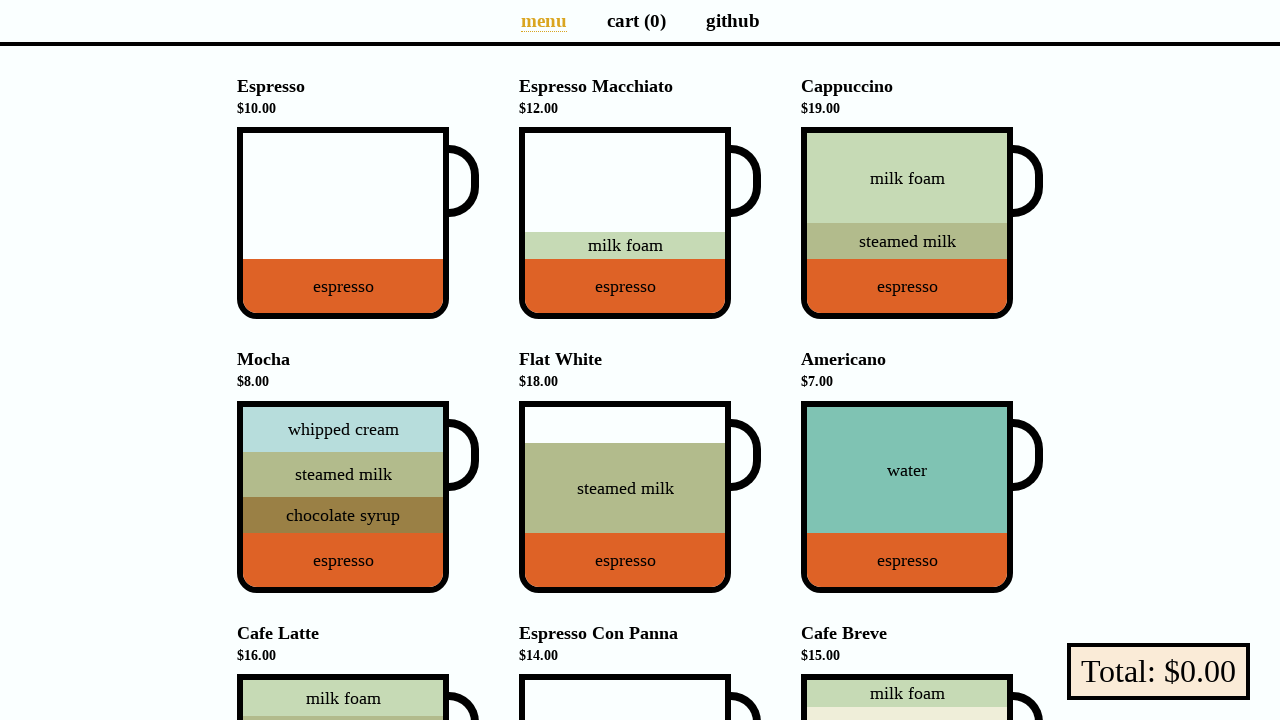

Asserted header color after hover returned to black (rgb(0, 0, 0))
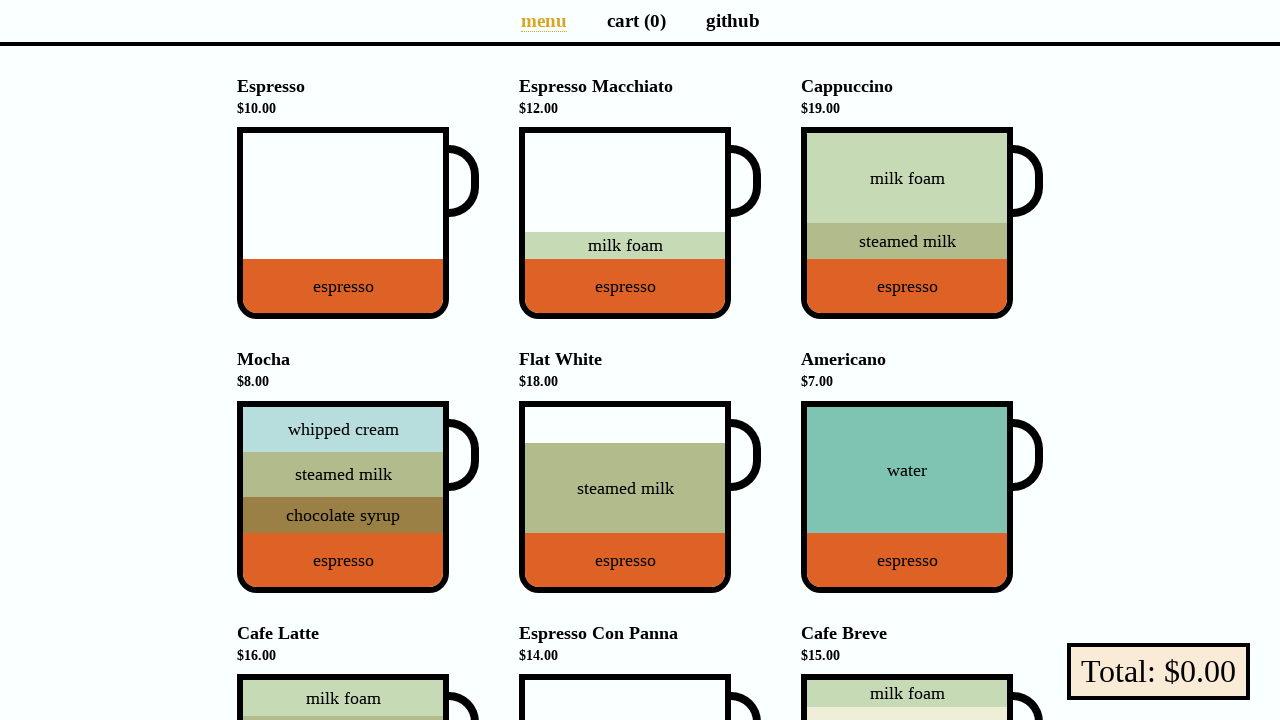

Located header element within menu entry
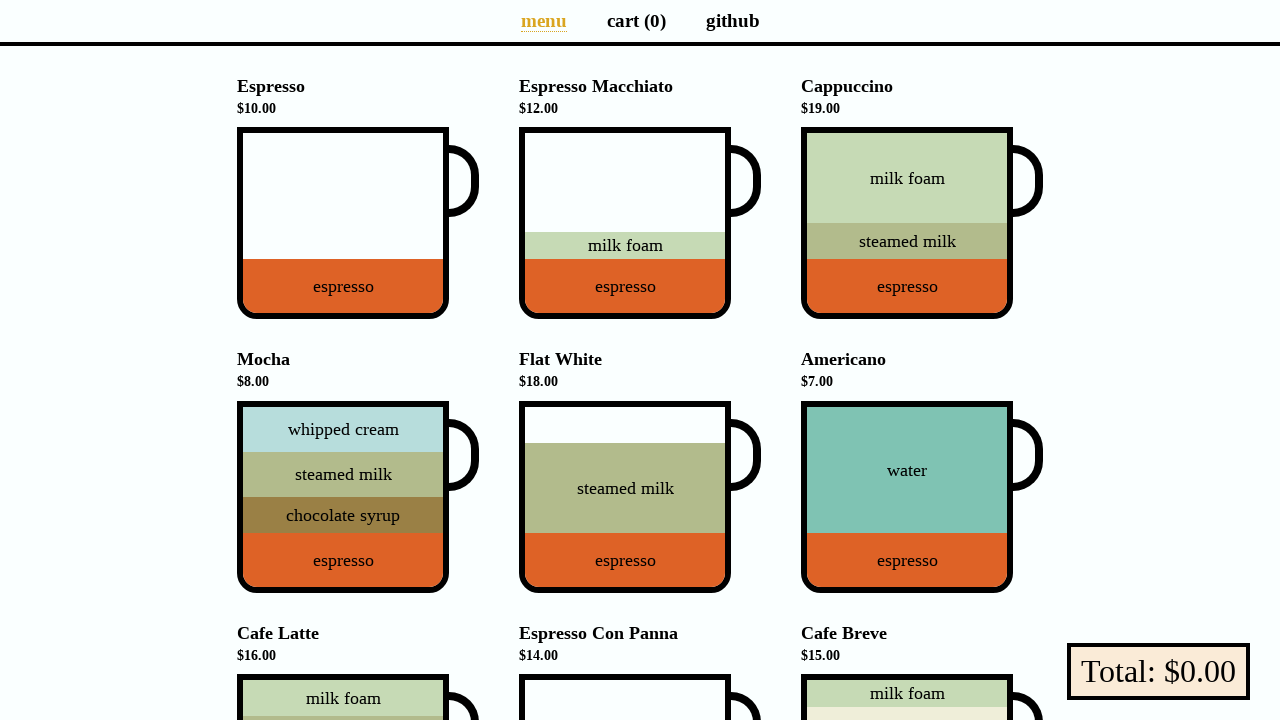

Retrieved header color before hover: rgb(0, 0, 0)
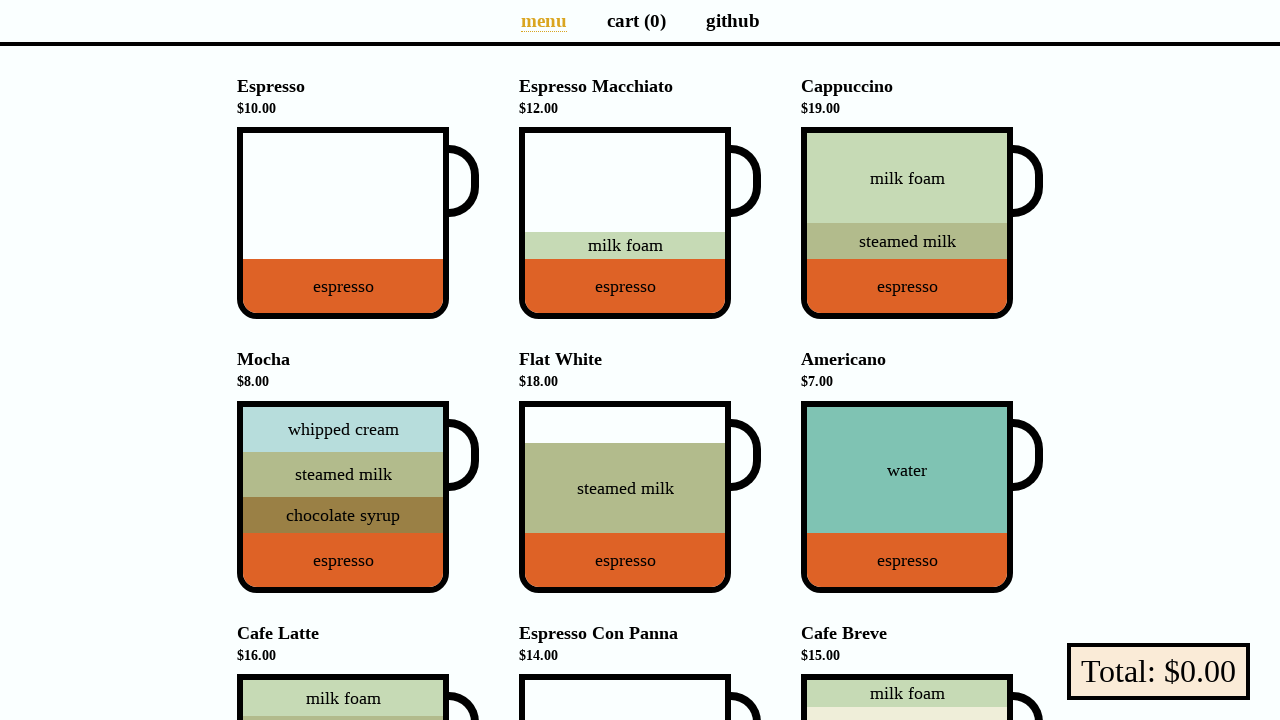

Hovered over header element at (922, 97) on li[data-v-a9662a08] >> nth=2 >> h4
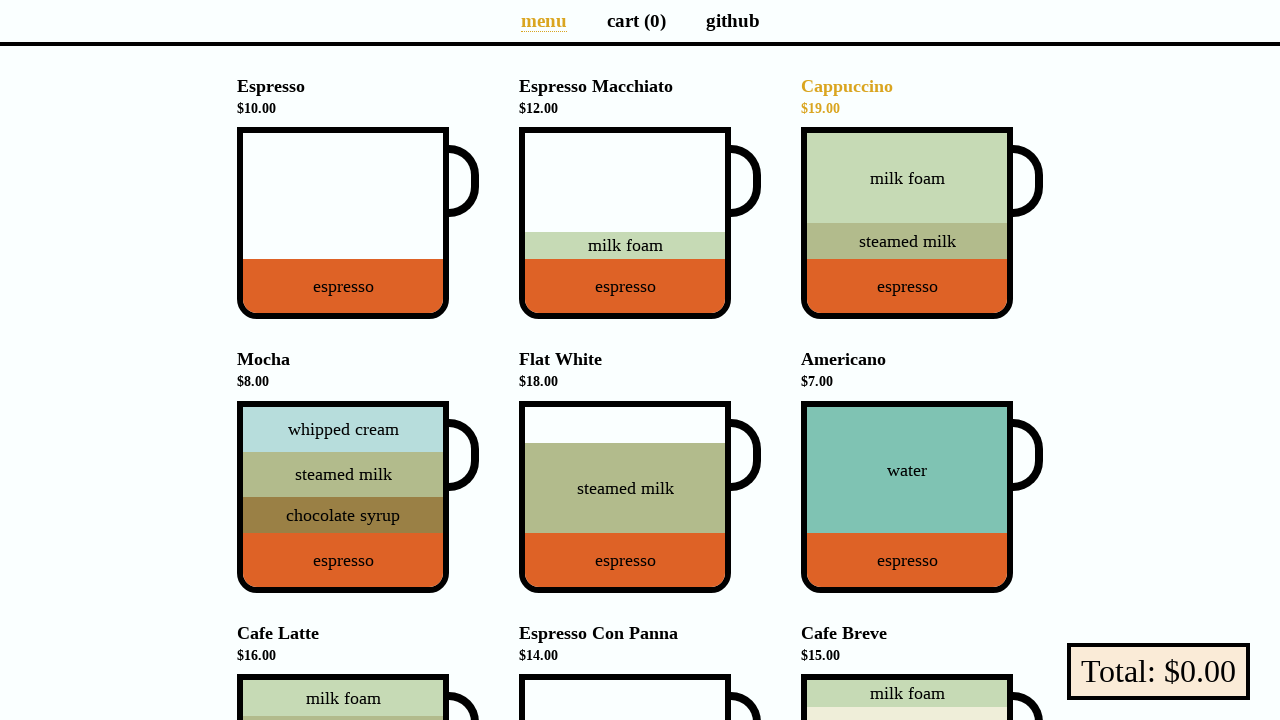

Retrieved header color on hover: rgb(218, 165, 32)
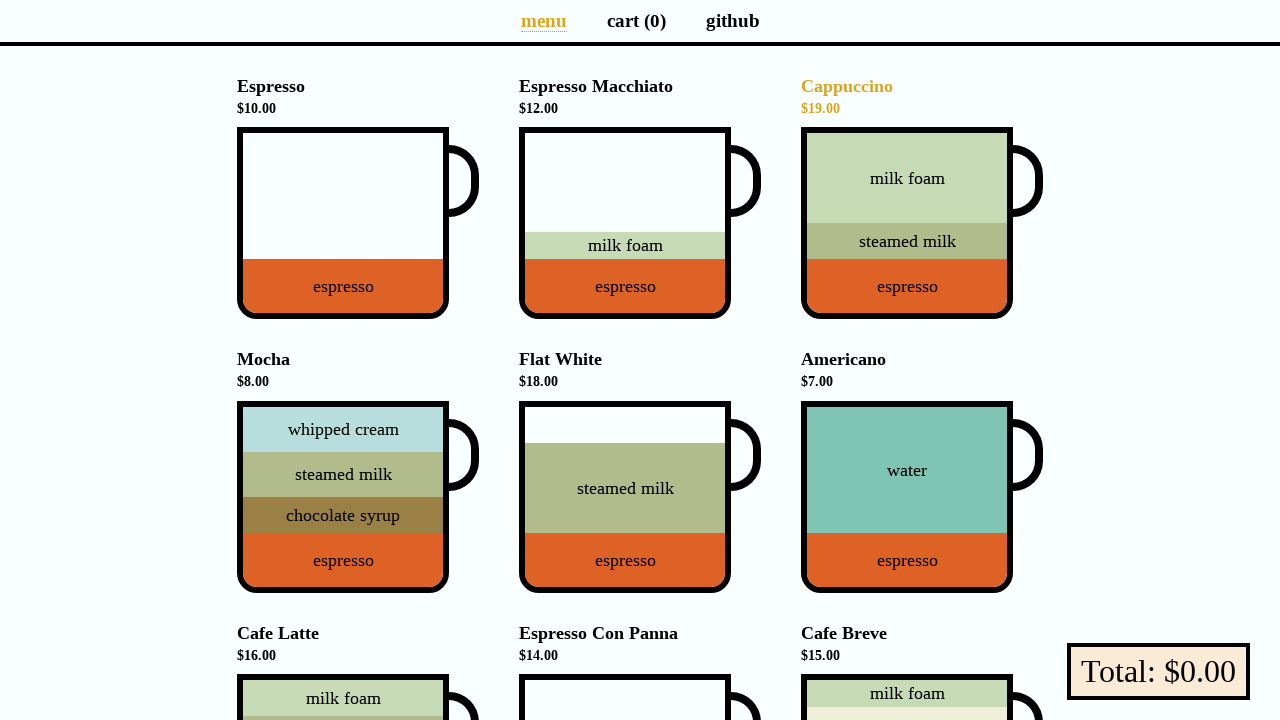

Moved mouse away from header at (0, 0)
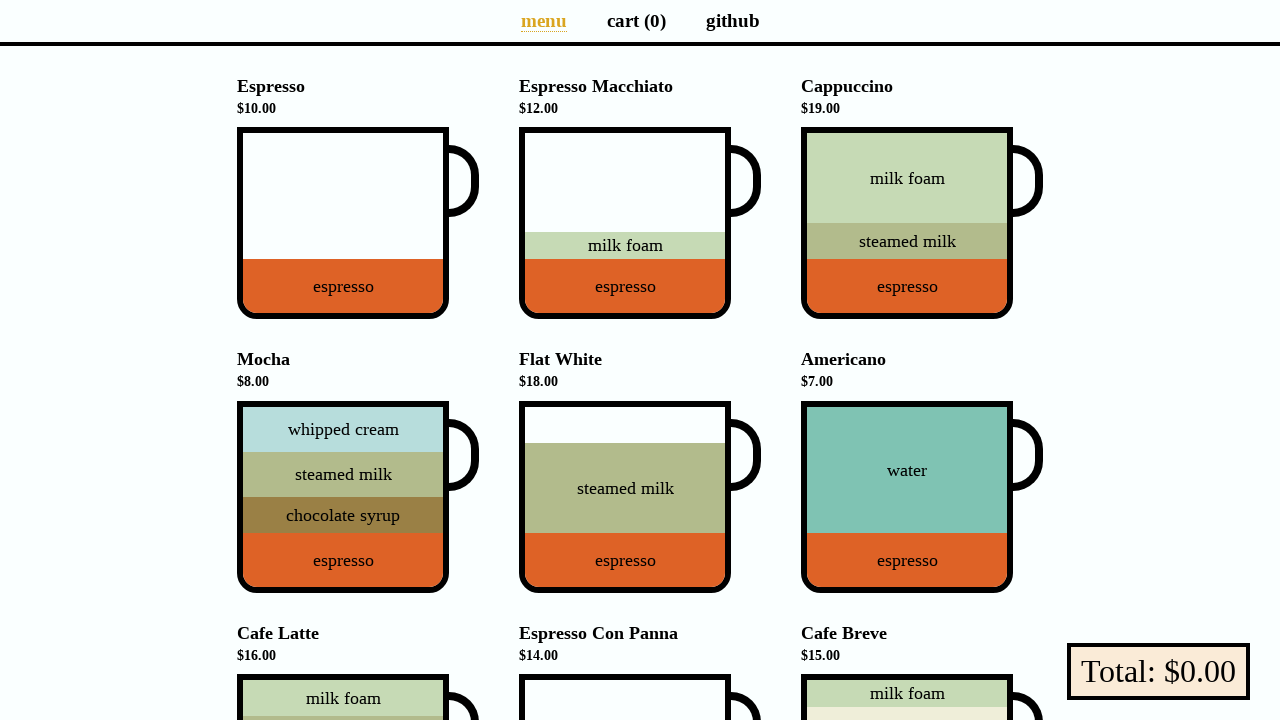

Retrieved header color after hover: rgb(0, 0, 0)
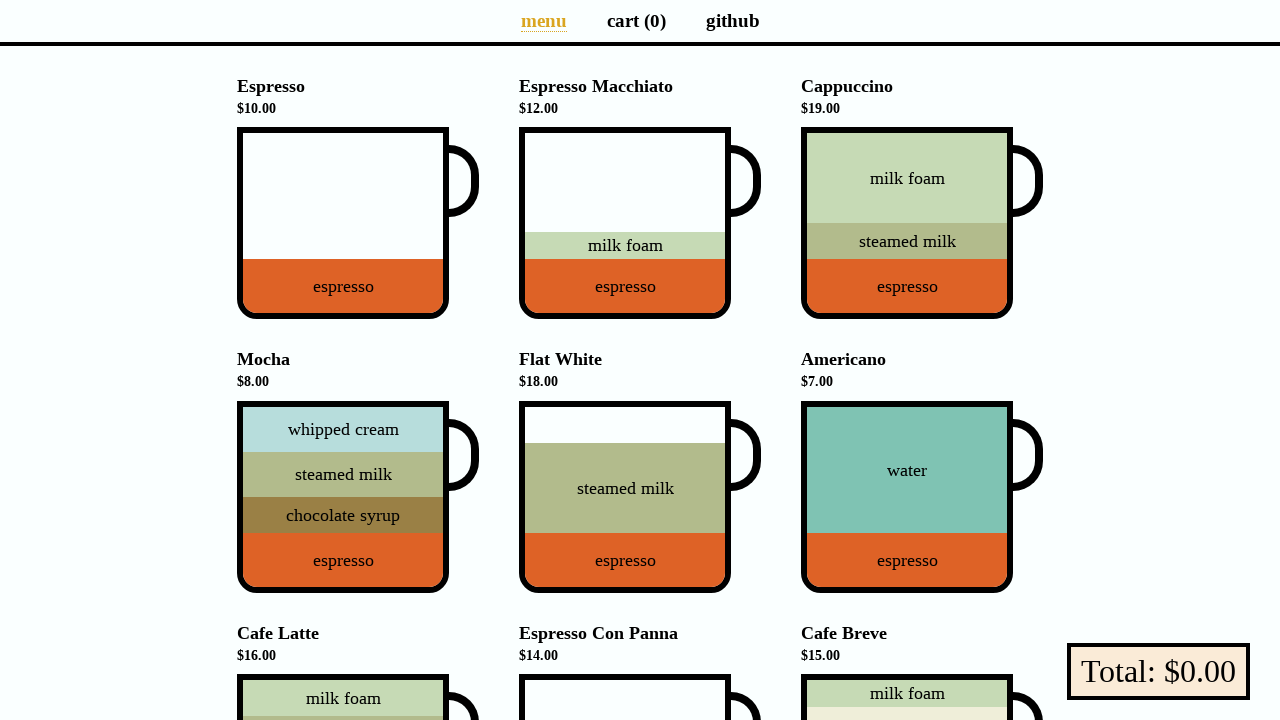

Asserted header color before hover is black (rgb(0, 0, 0))
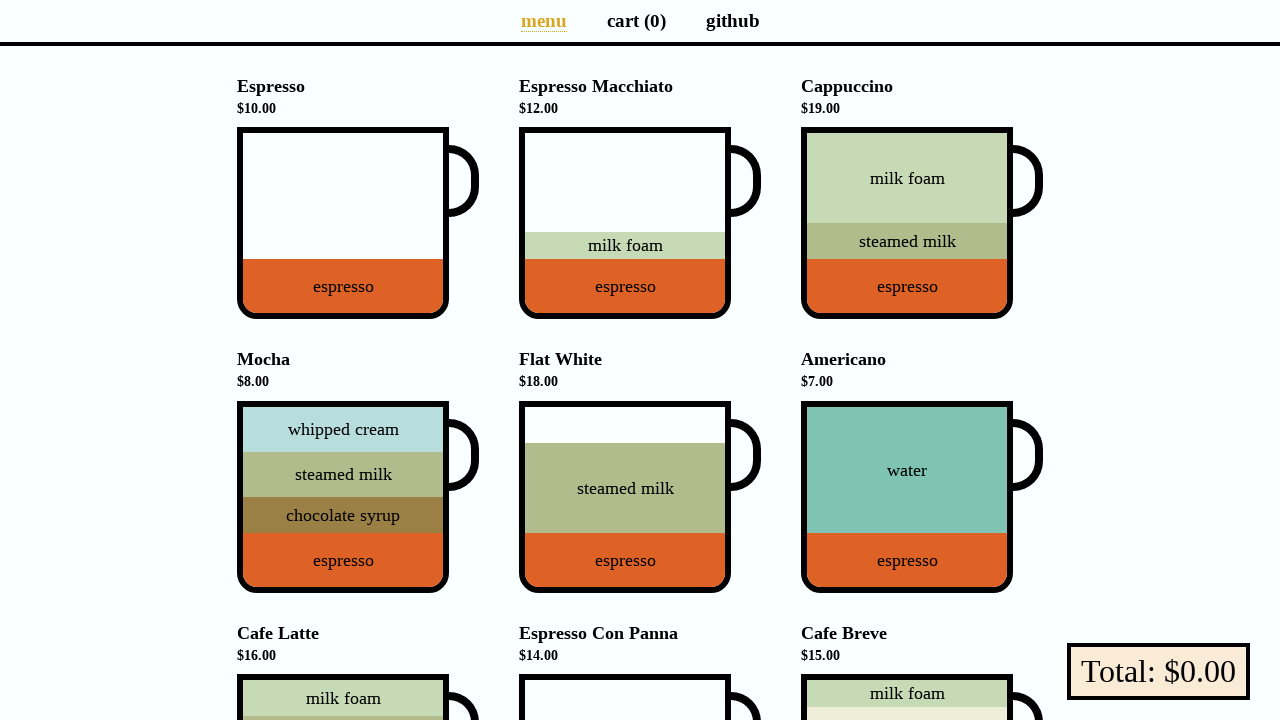

Asserted header color on hover is goldenrod (rgb(218, 165, 32))
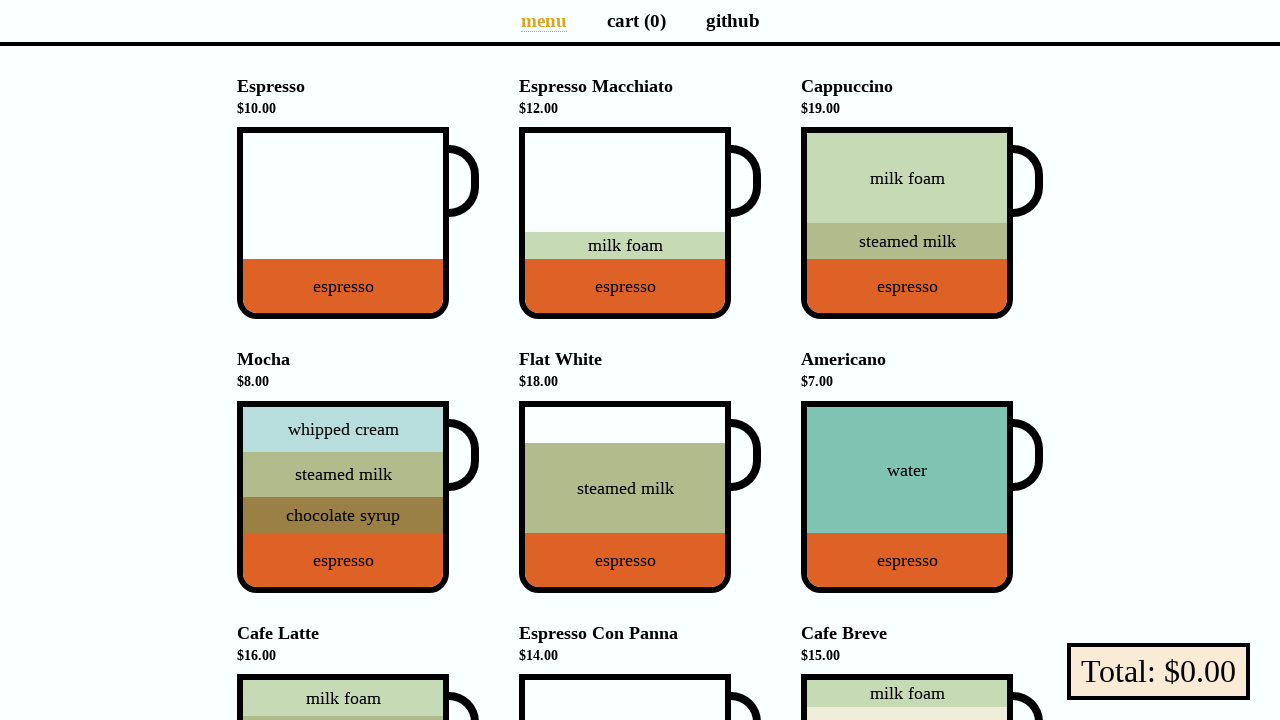

Asserted header color after hover returned to black (rgb(0, 0, 0))
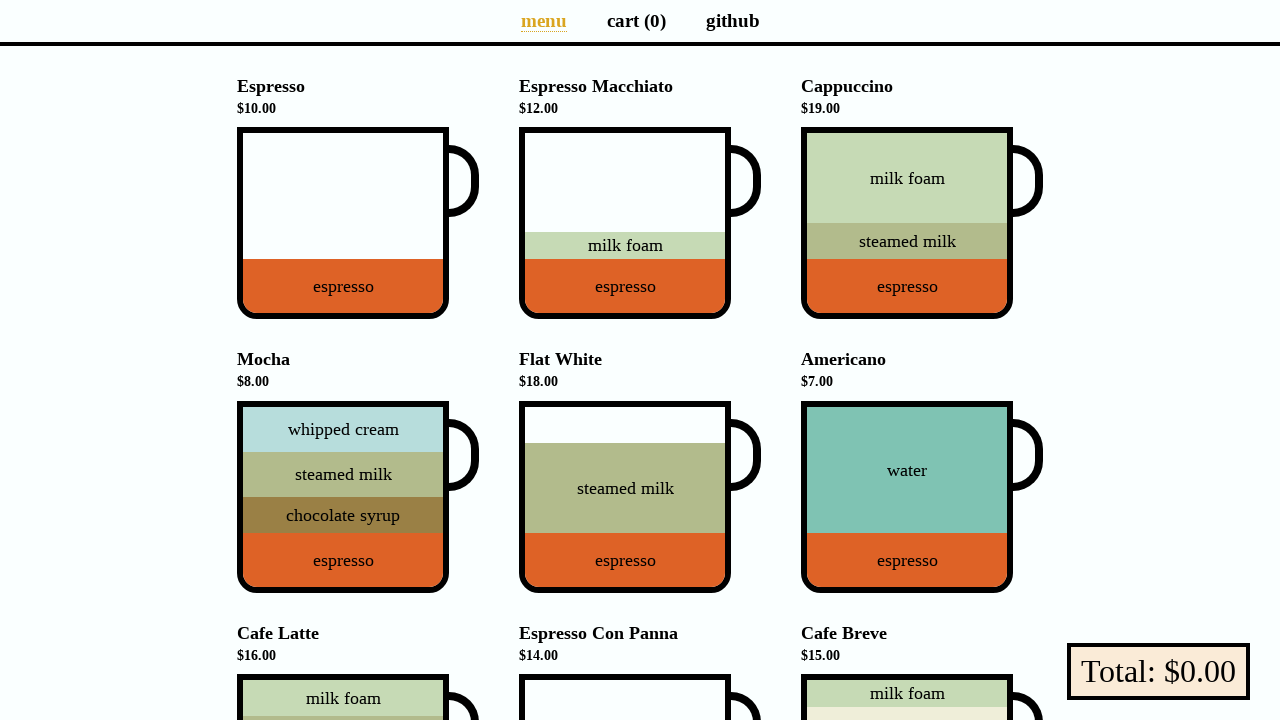

Located header element within menu entry
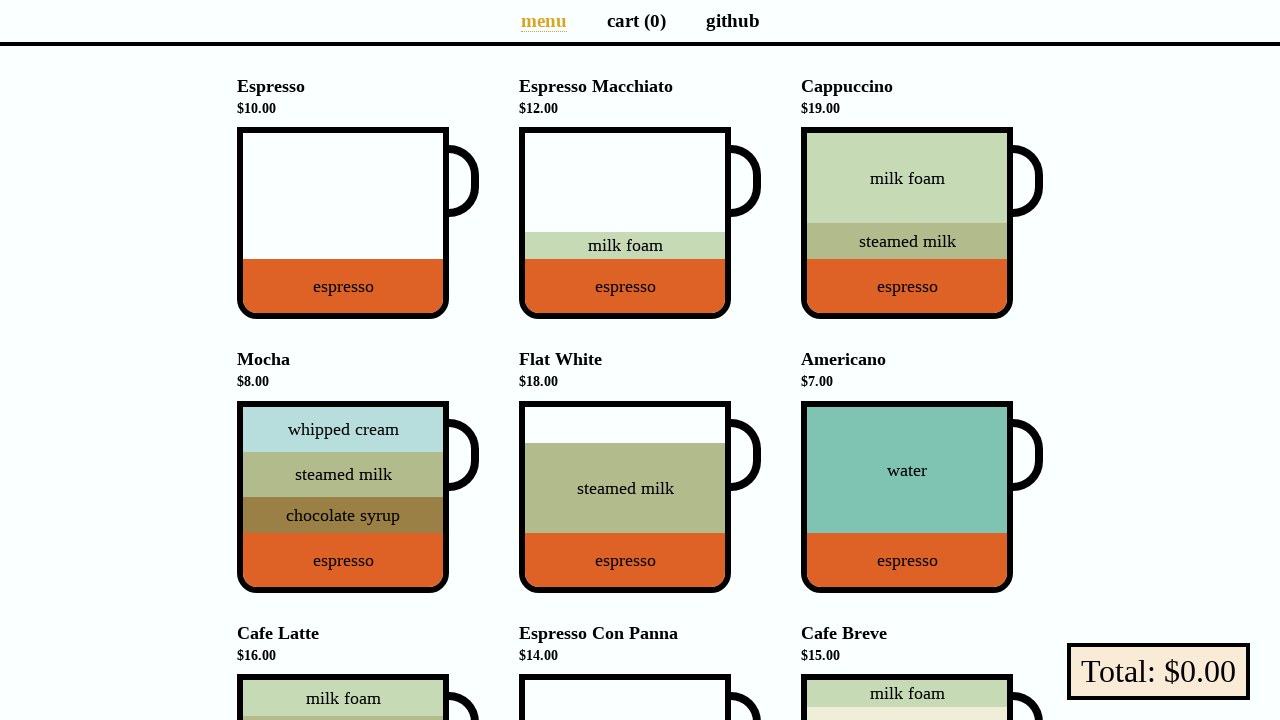

Retrieved header color before hover: rgb(0, 0, 0)
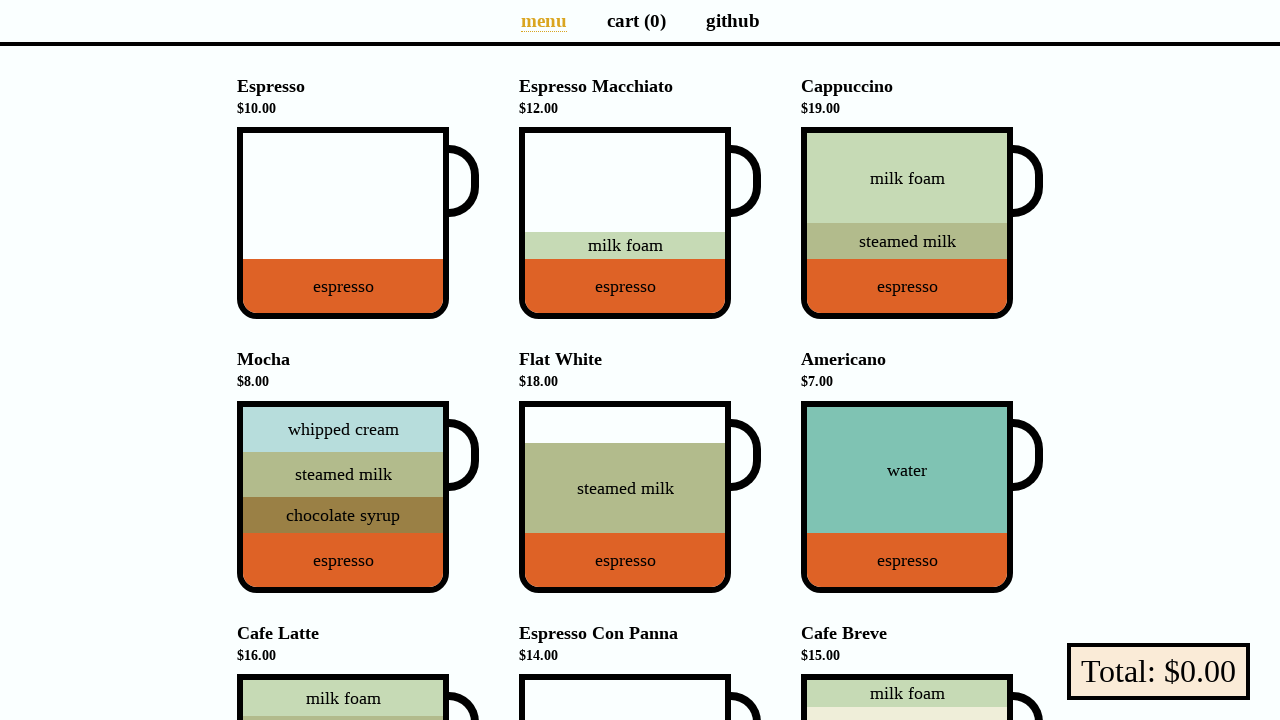

Hovered over header element at (358, 370) on li[data-v-a9662a08] >> nth=3 >> h4
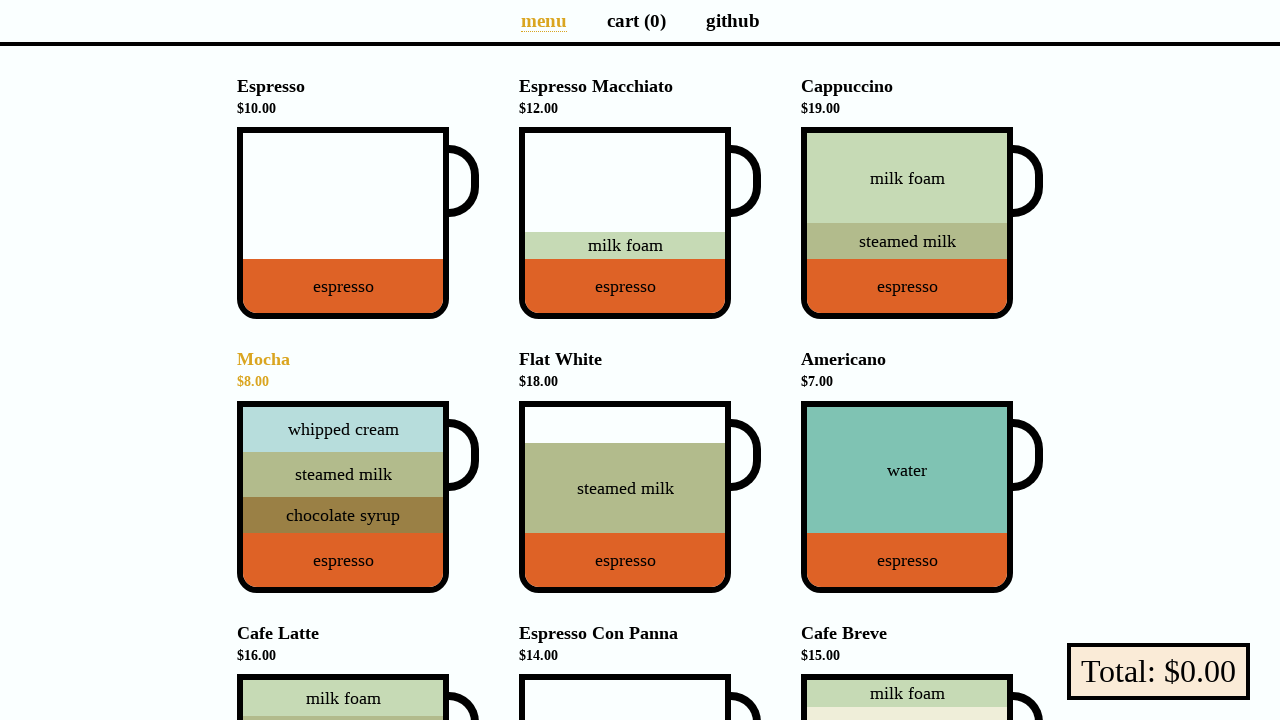

Retrieved header color on hover: rgb(218, 165, 32)
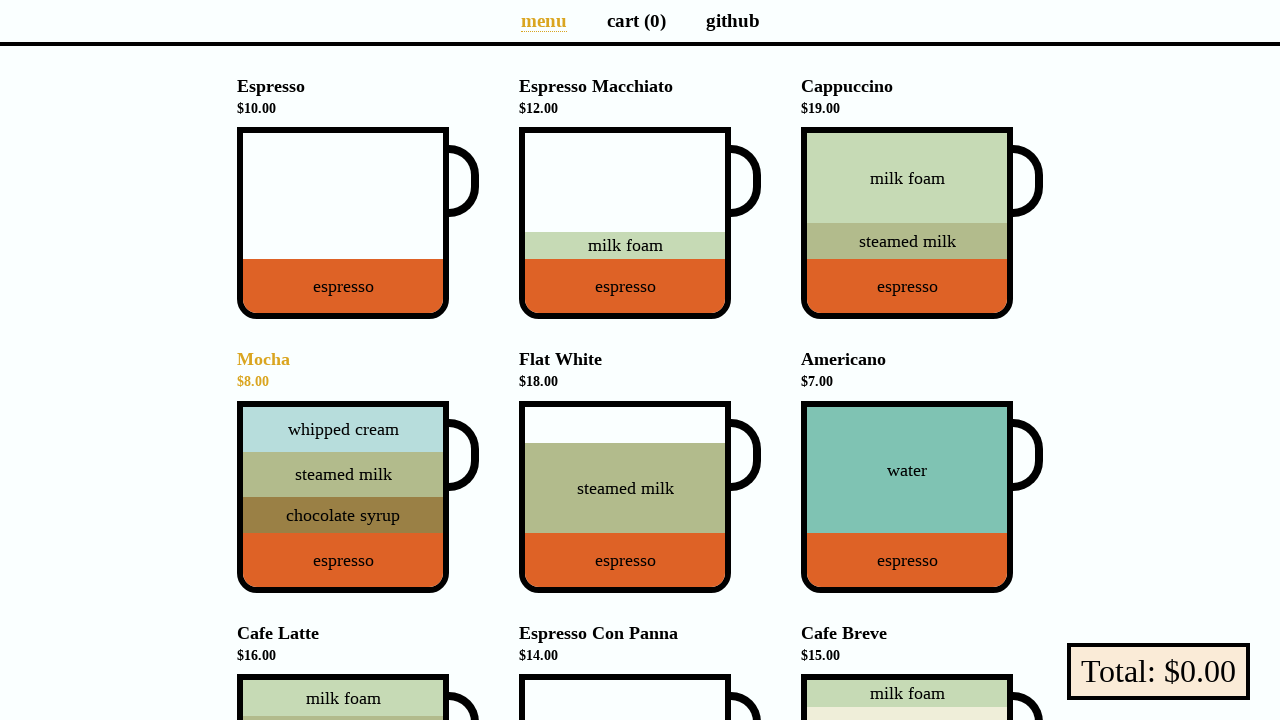

Moved mouse away from header at (0, 0)
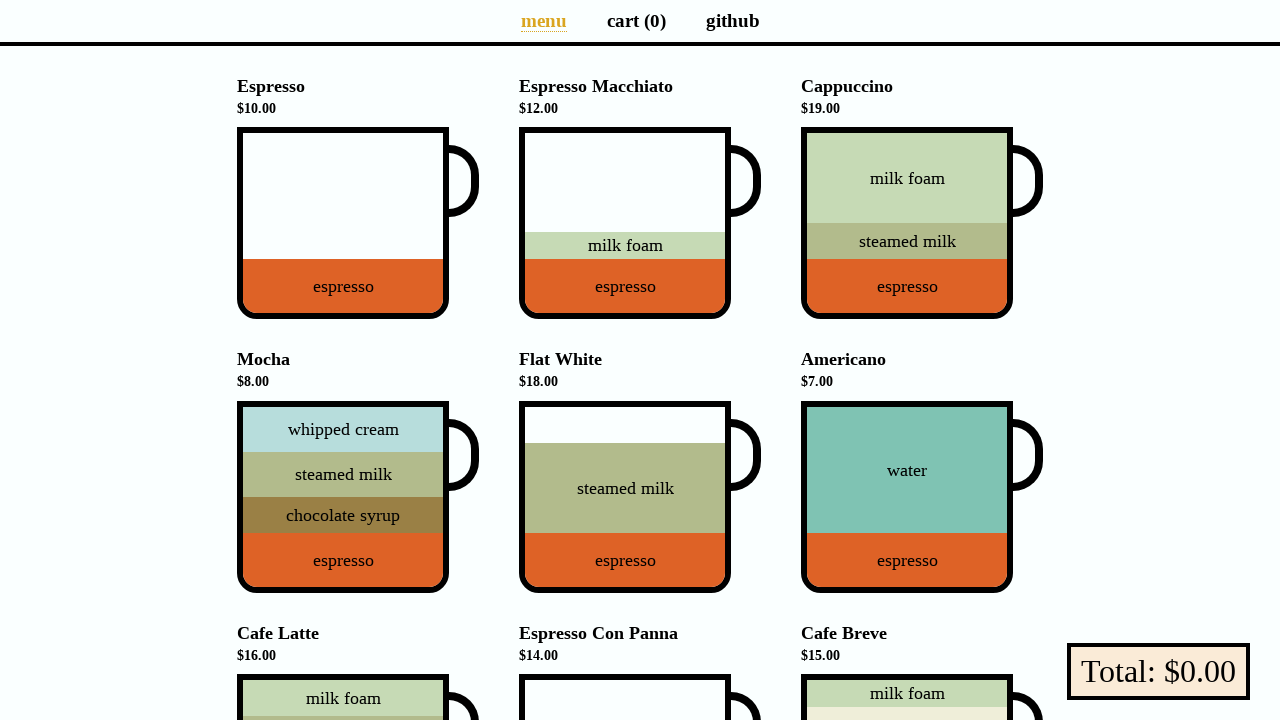

Retrieved header color after hover: rgb(0, 0, 0)
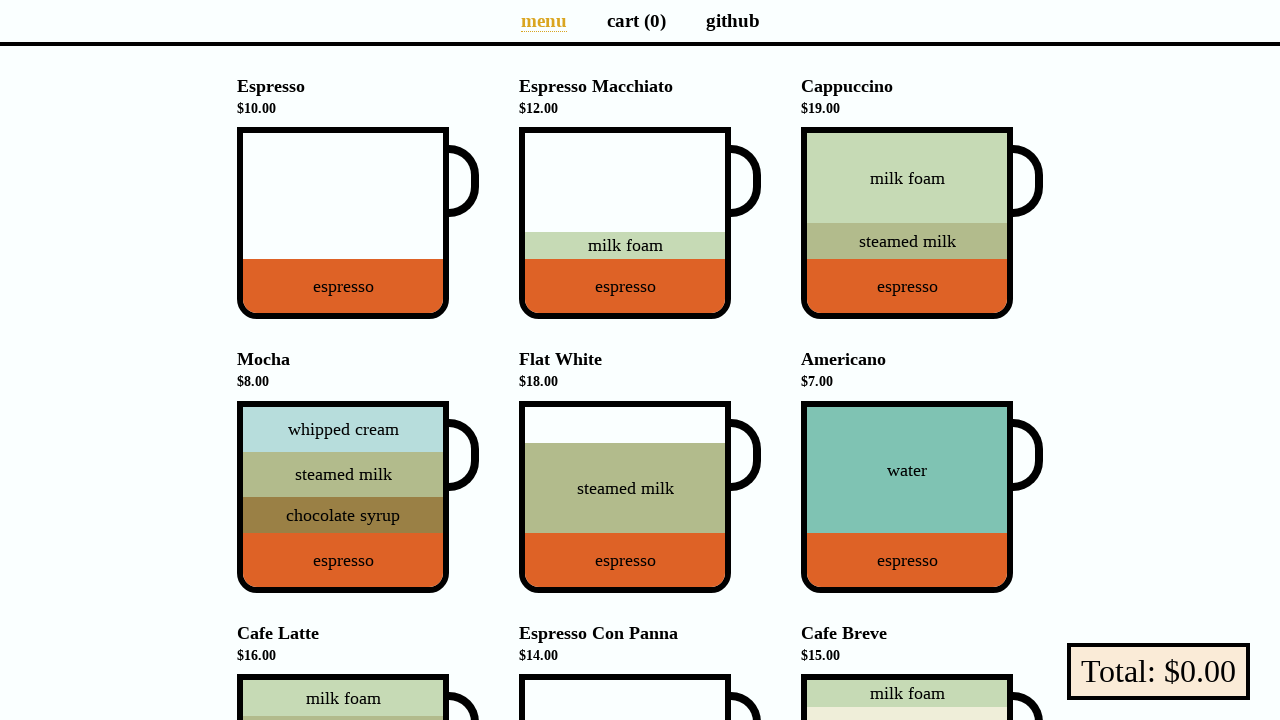

Asserted header color before hover is black (rgb(0, 0, 0))
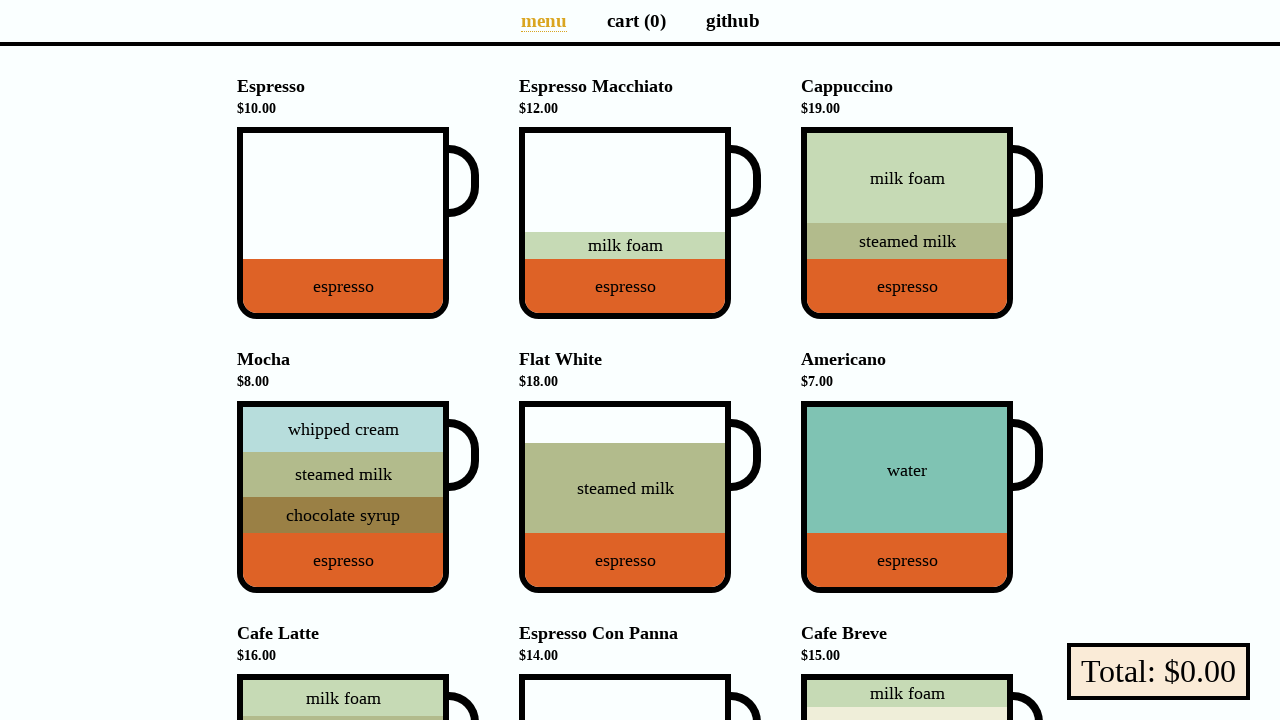

Asserted header color on hover is goldenrod (rgb(218, 165, 32))
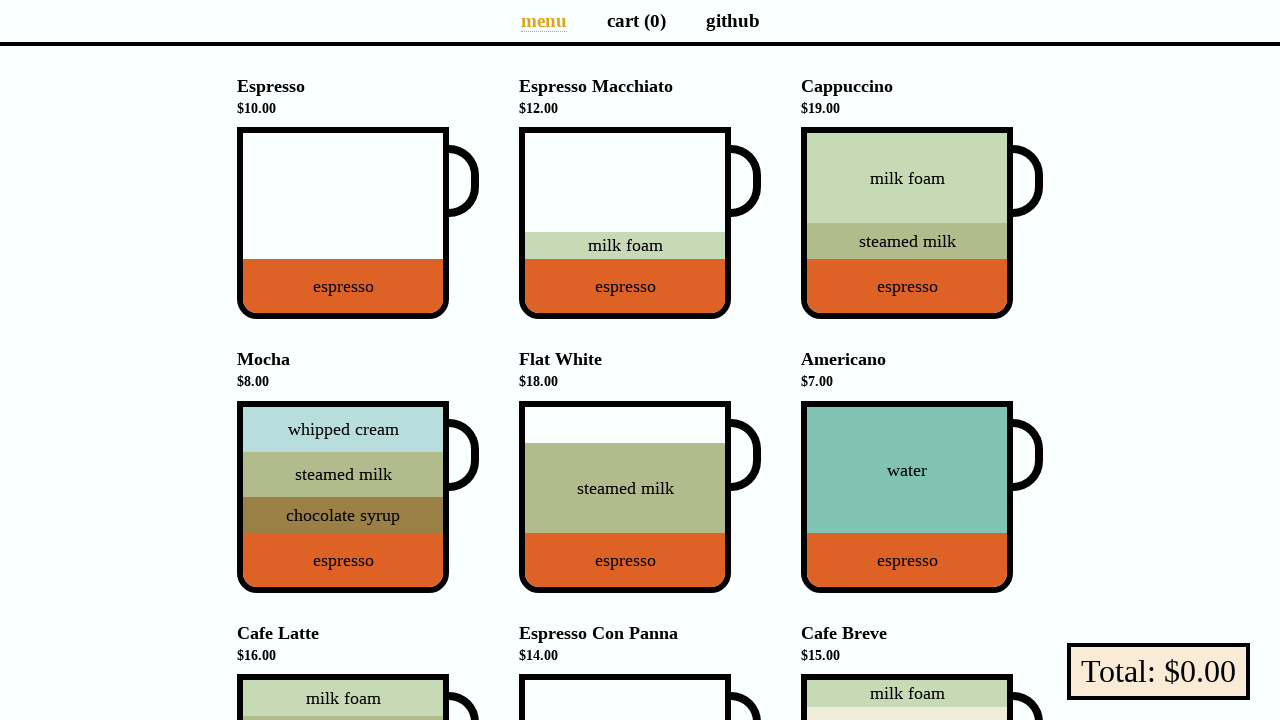

Asserted header color after hover returned to black (rgb(0, 0, 0))
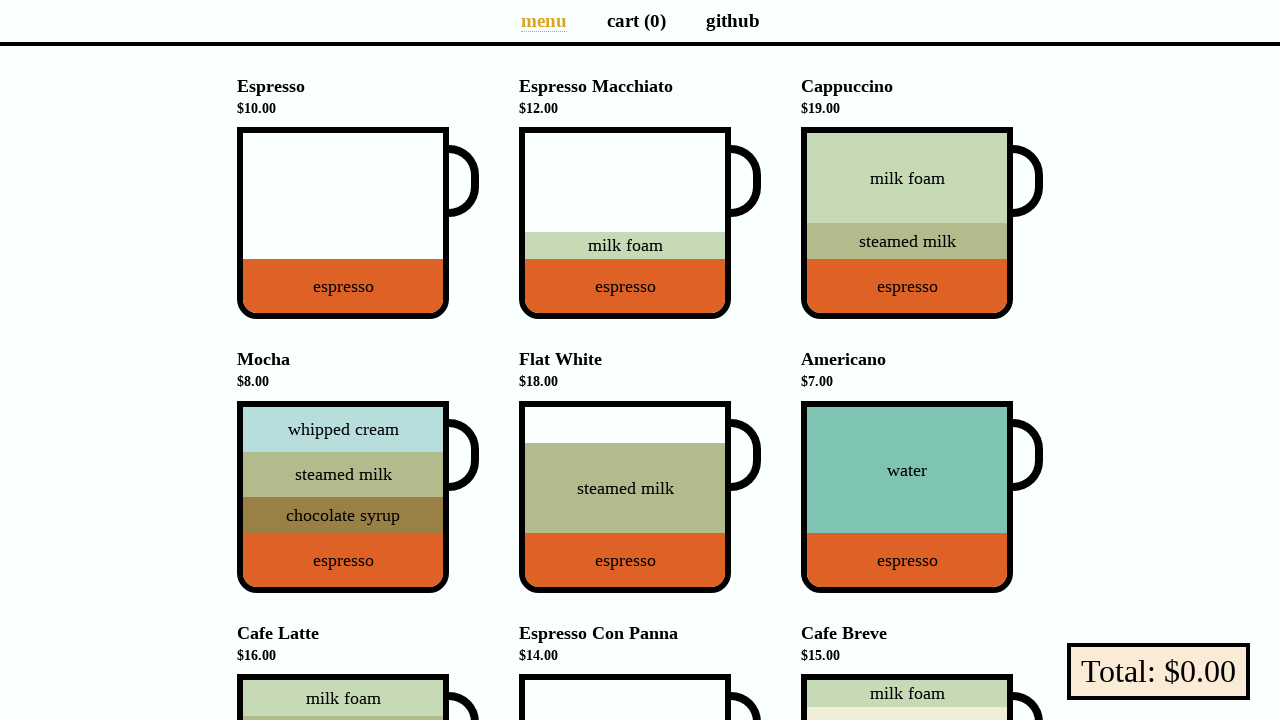

Located header element within menu entry
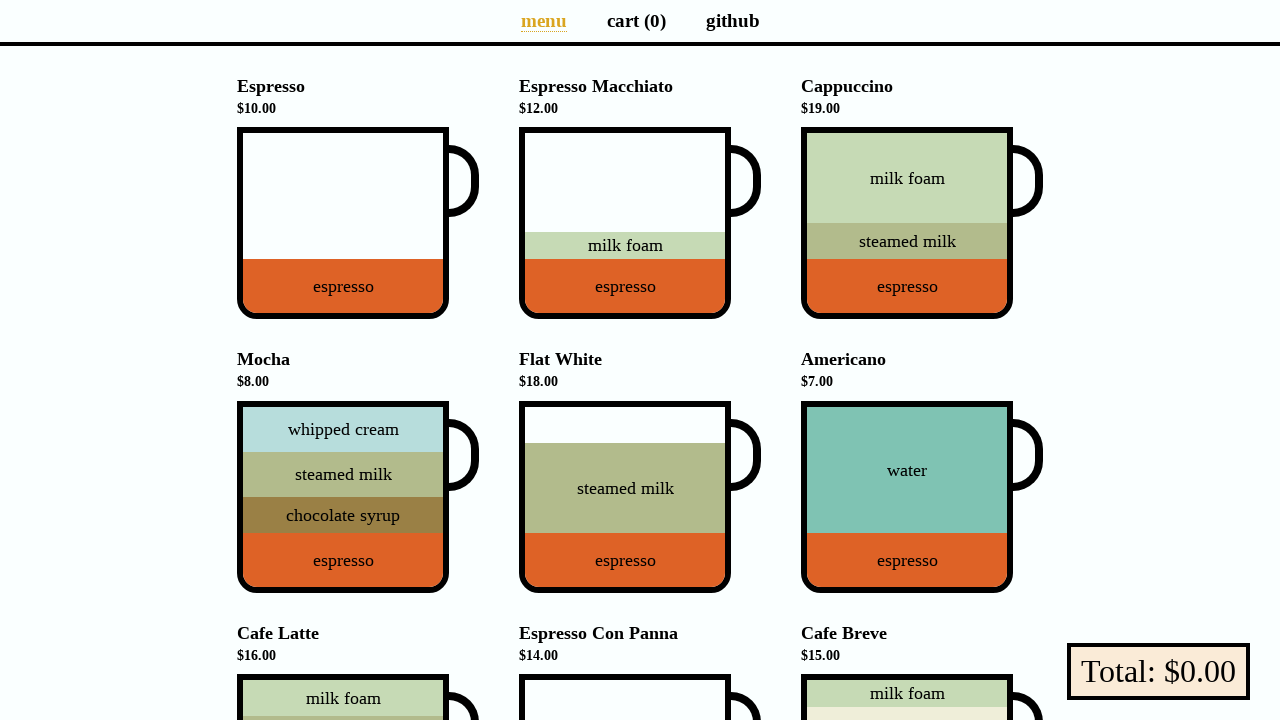

Retrieved header color before hover: rgb(0, 0, 0)
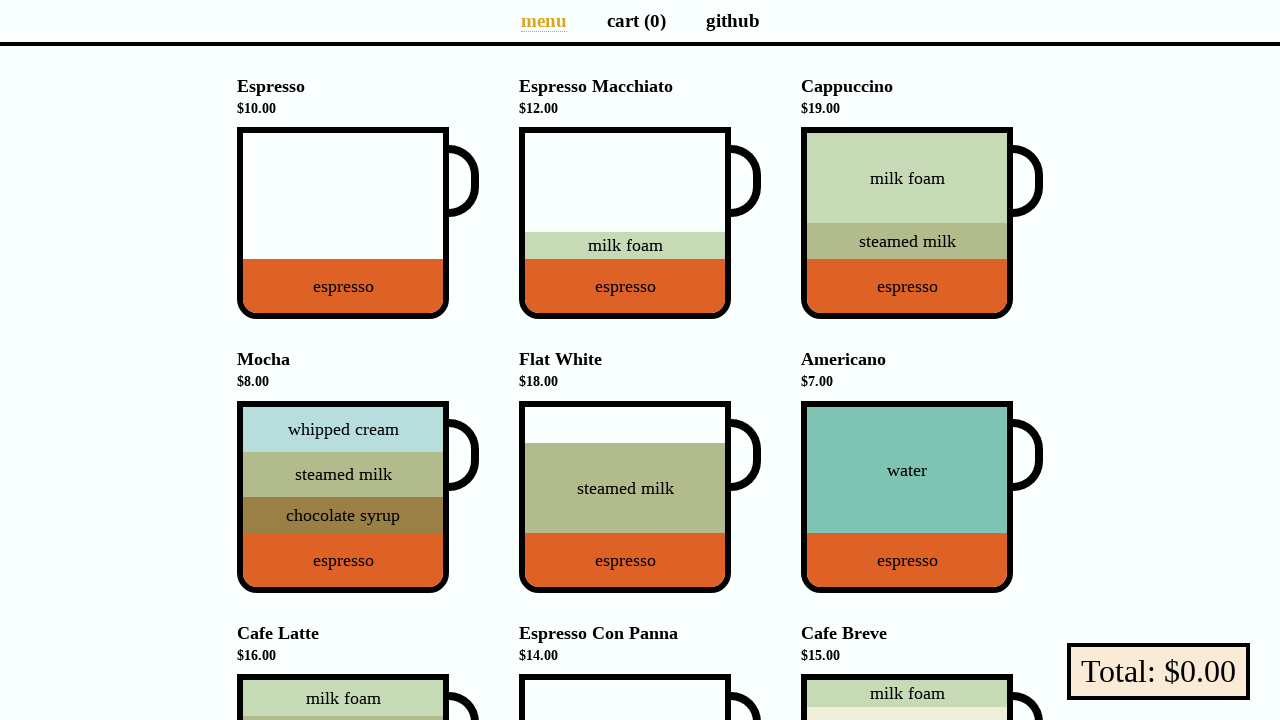

Hovered over header element at (640, 370) on li[data-v-a9662a08] >> nth=4 >> h4
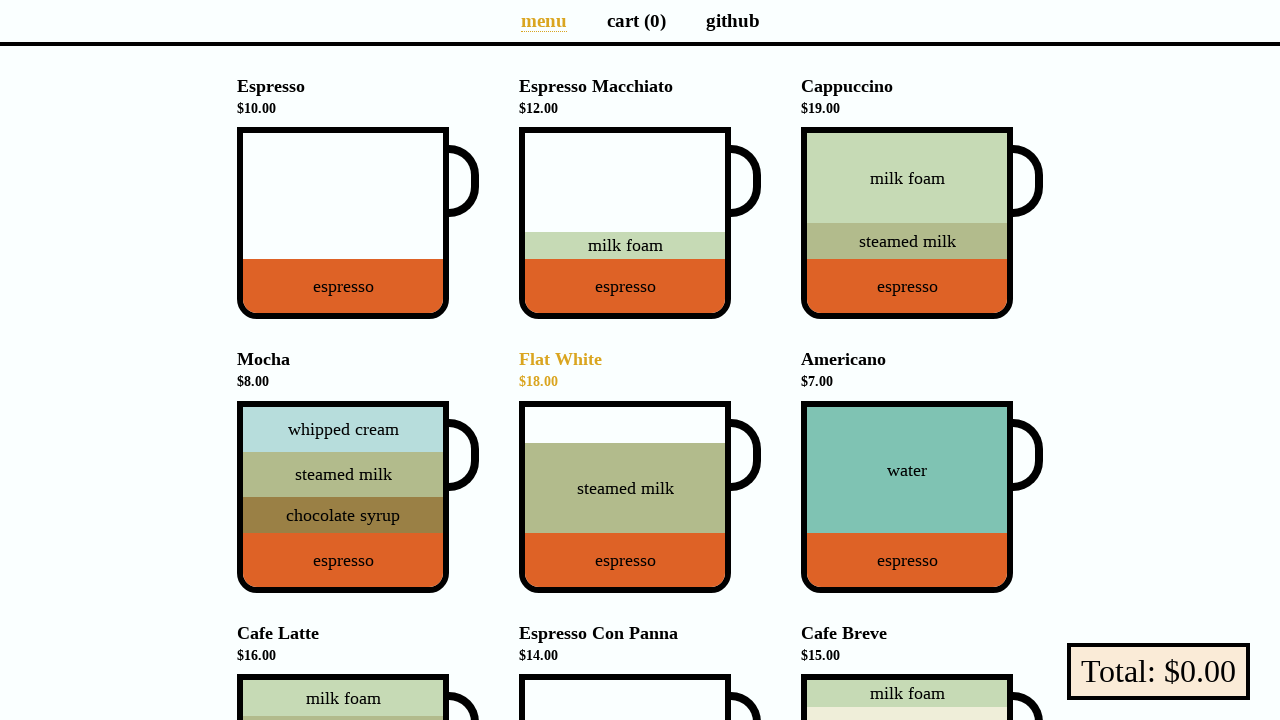

Retrieved header color on hover: rgb(218, 165, 32)
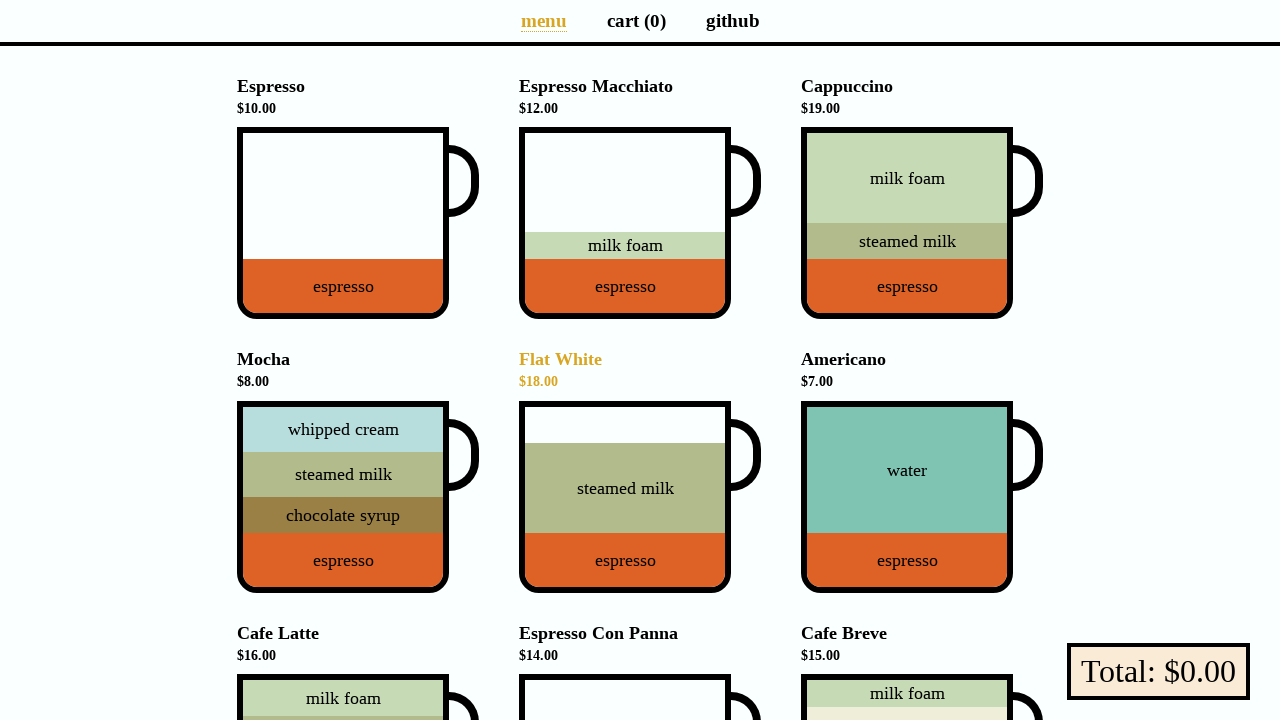

Moved mouse away from header at (0, 0)
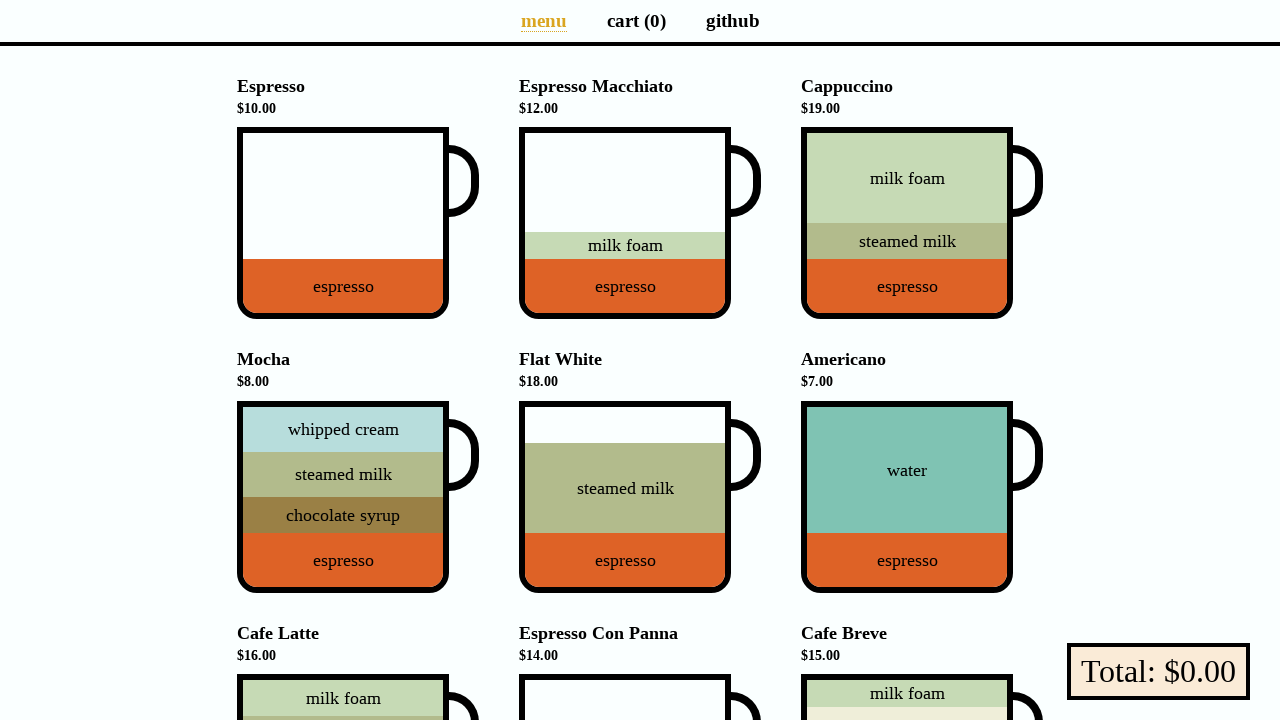

Retrieved header color after hover: rgb(0, 0, 0)
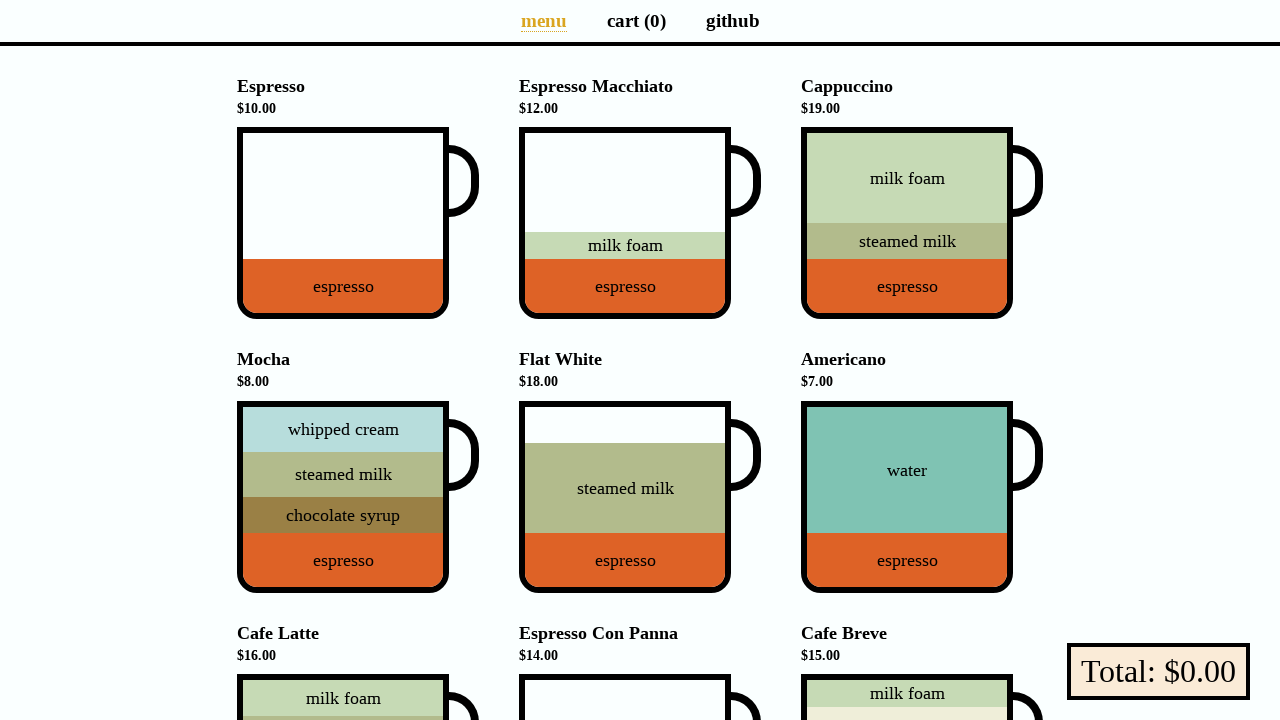

Asserted header color before hover is black (rgb(0, 0, 0))
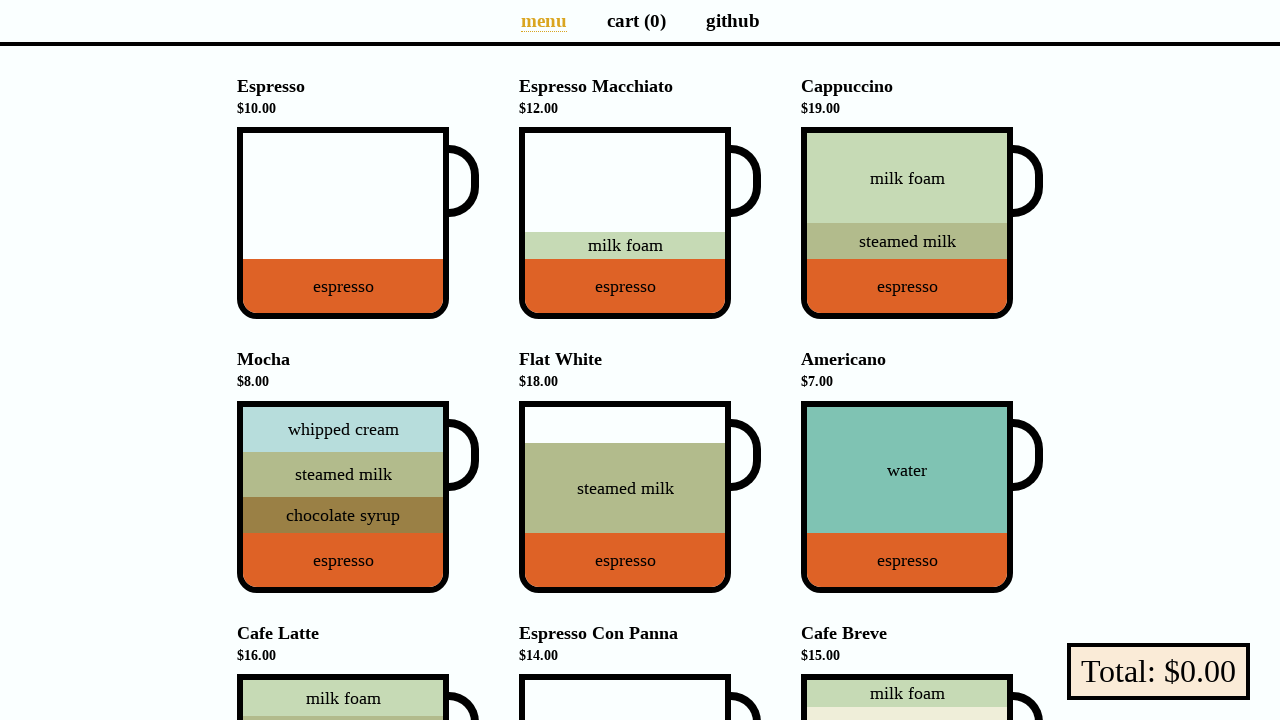

Asserted header color on hover is goldenrod (rgb(218, 165, 32))
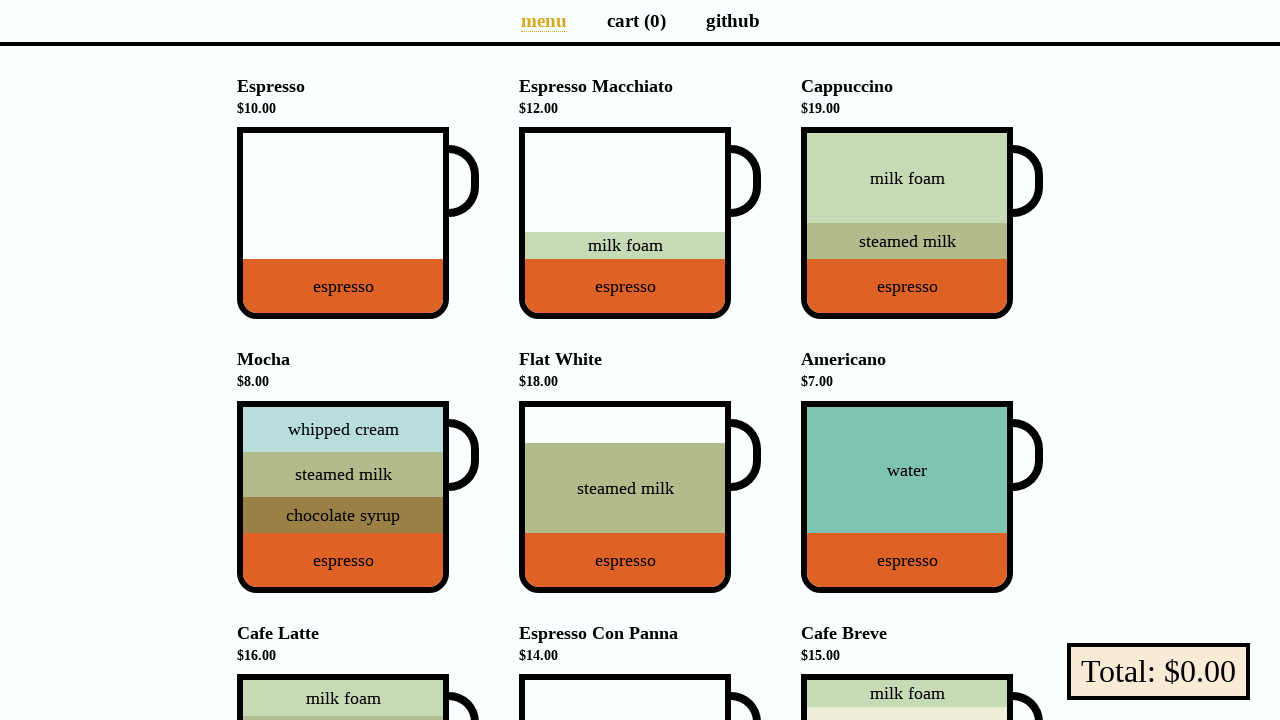

Asserted header color after hover returned to black (rgb(0, 0, 0))
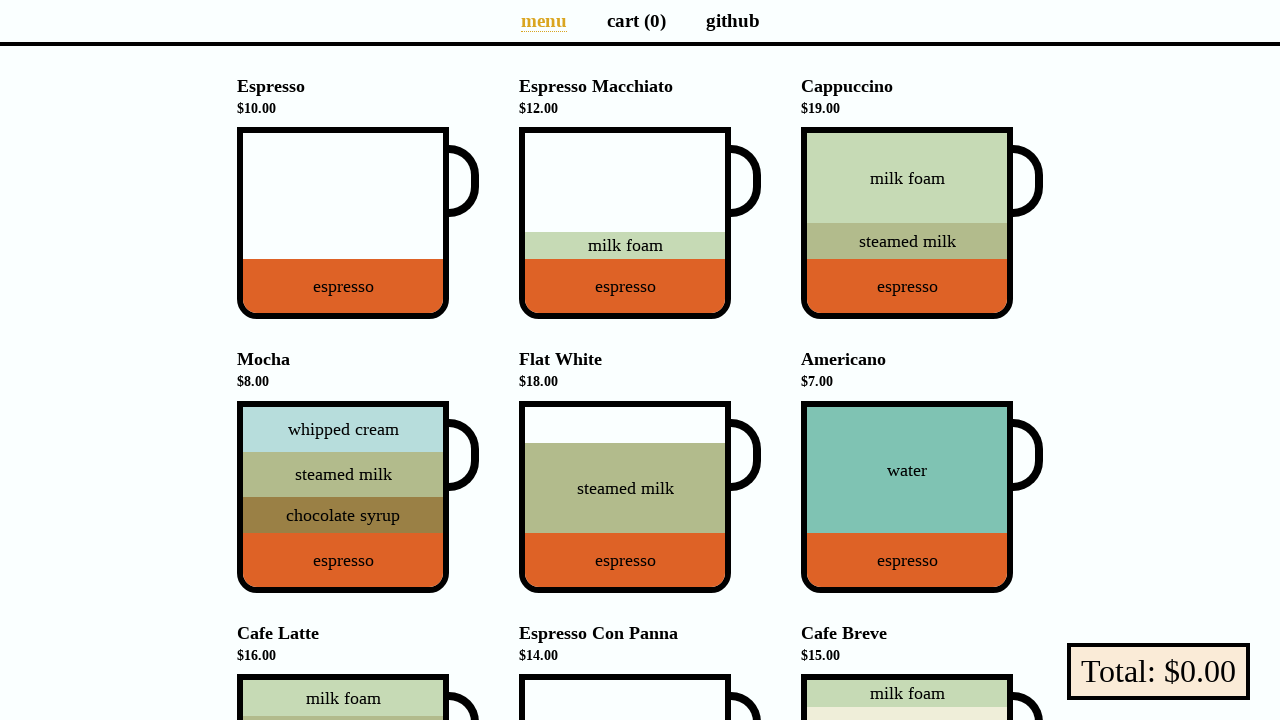

Located header element within menu entry
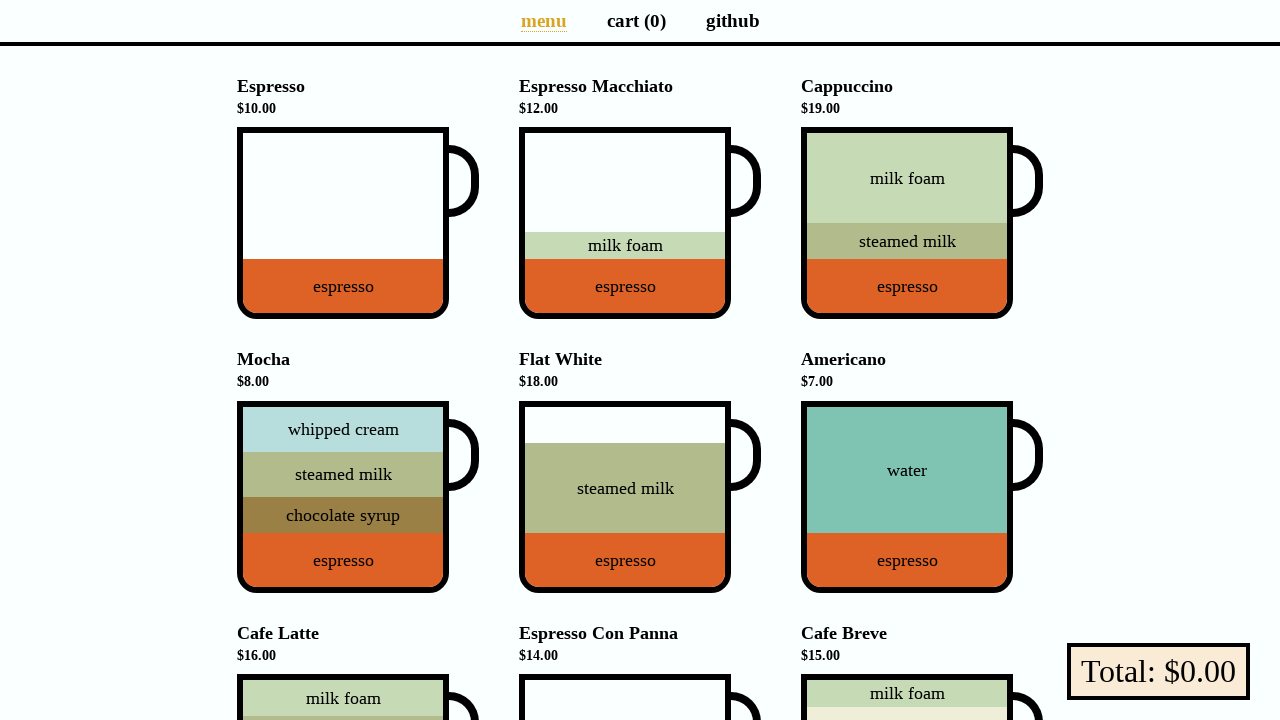

Retrieved header color before hover: rgb(0, 0, 0)
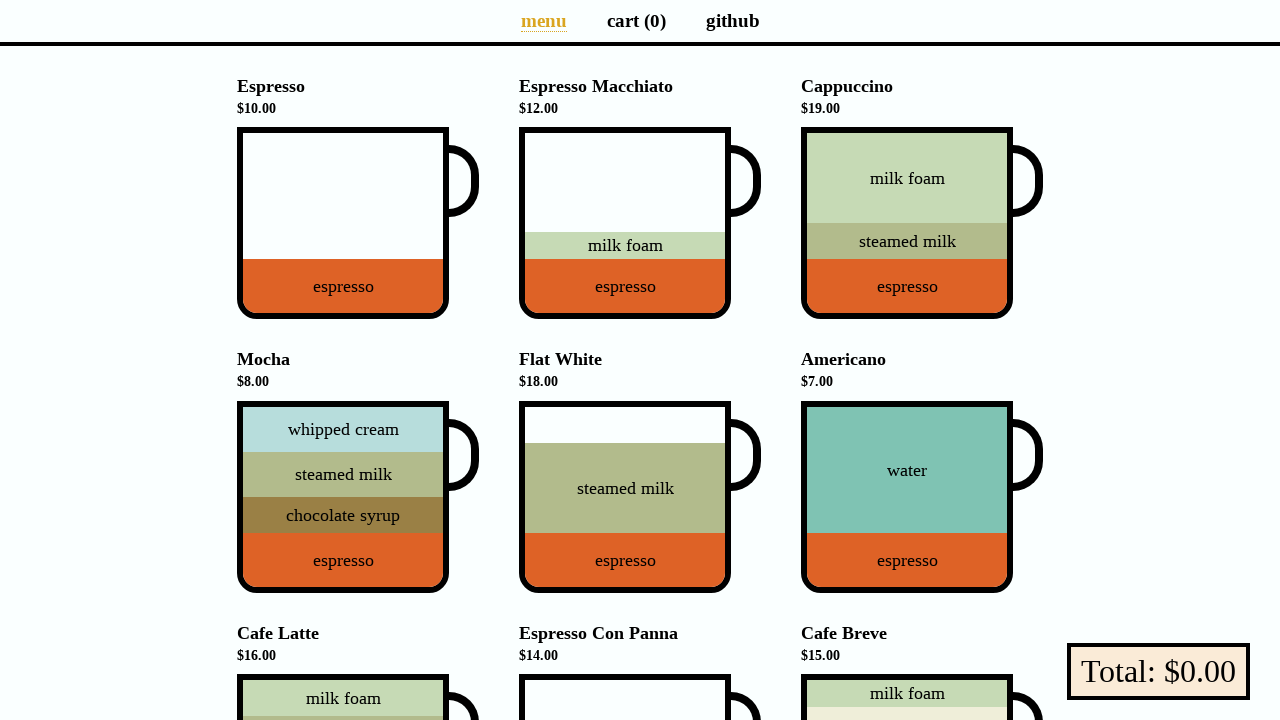

Hovered over header element at (922, 370) on li[data-v-a9662a08] >> nth=5 >> h4
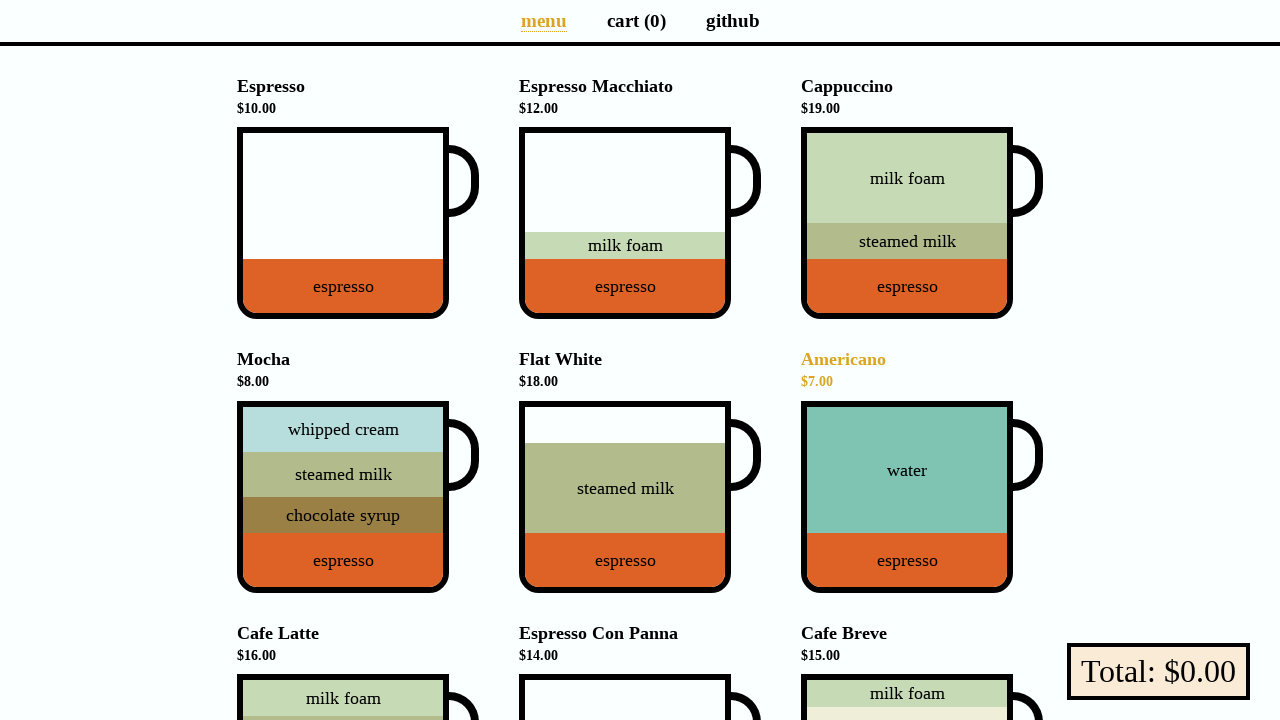

Retrieved header color on hover: rgb(218, 165, 32)
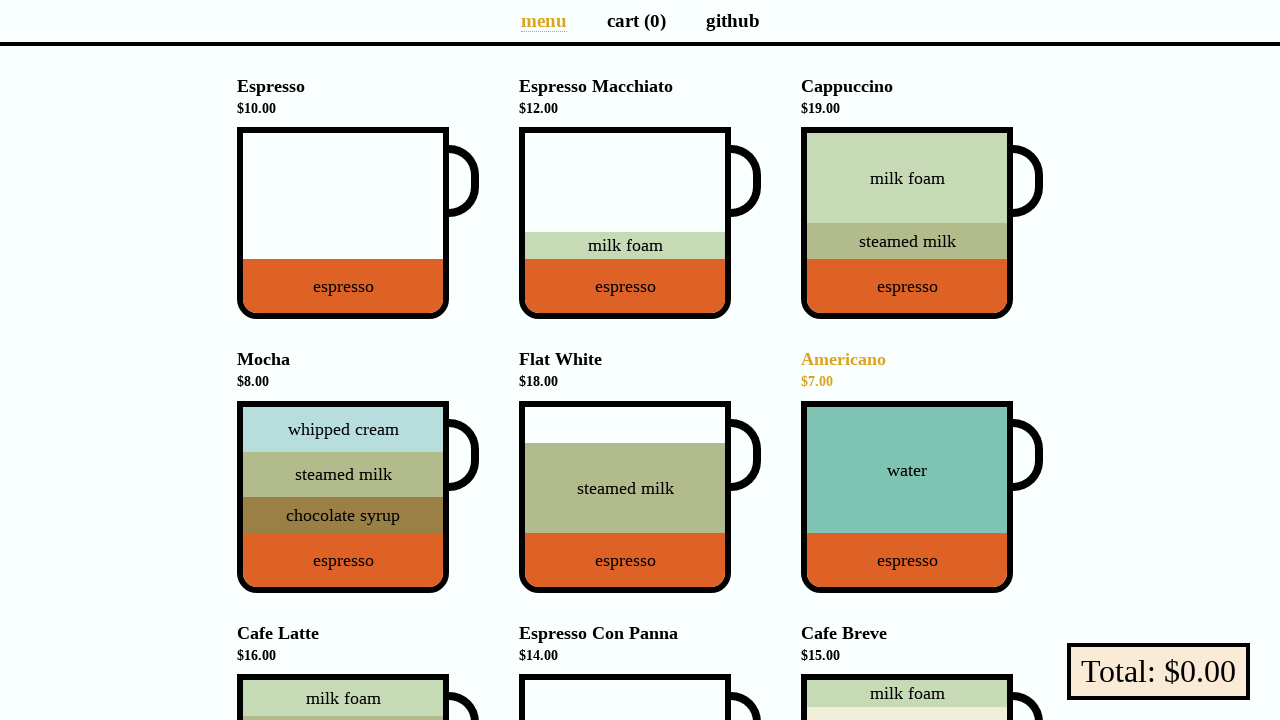

Moved mouse away from header at (0, 0)
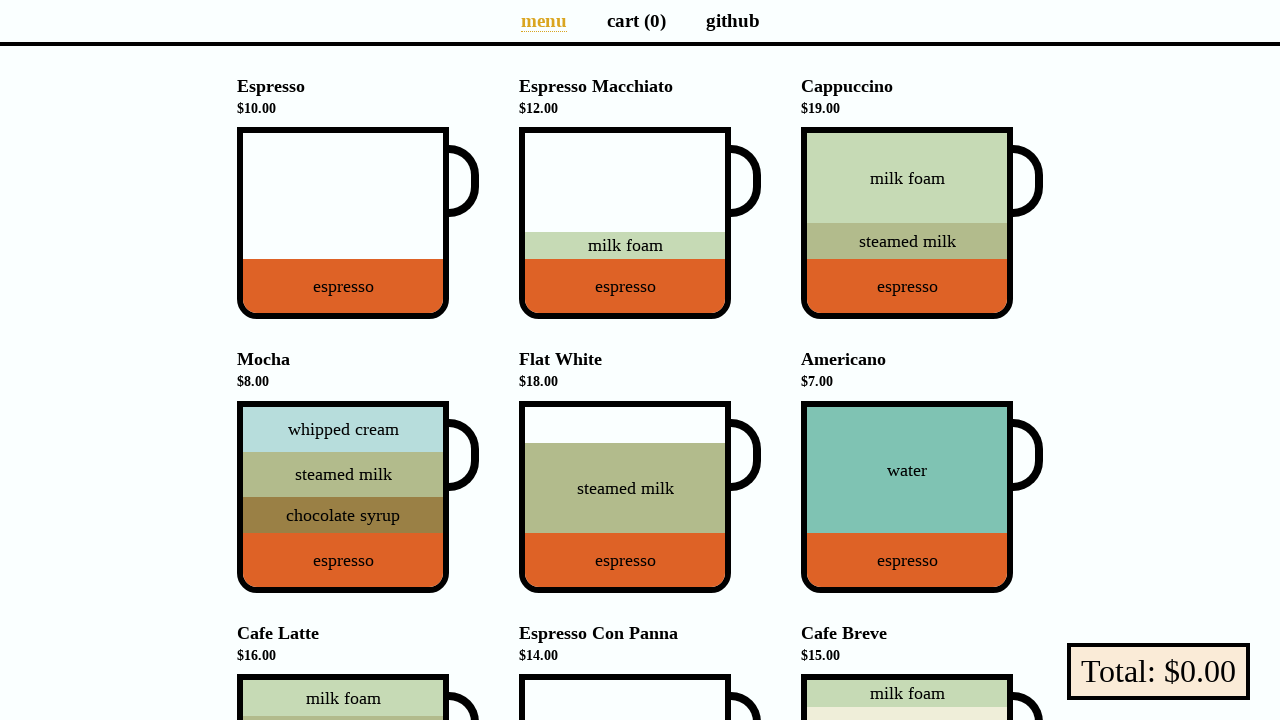

Retrieved header color after hover: rgb(0, 0, 0)
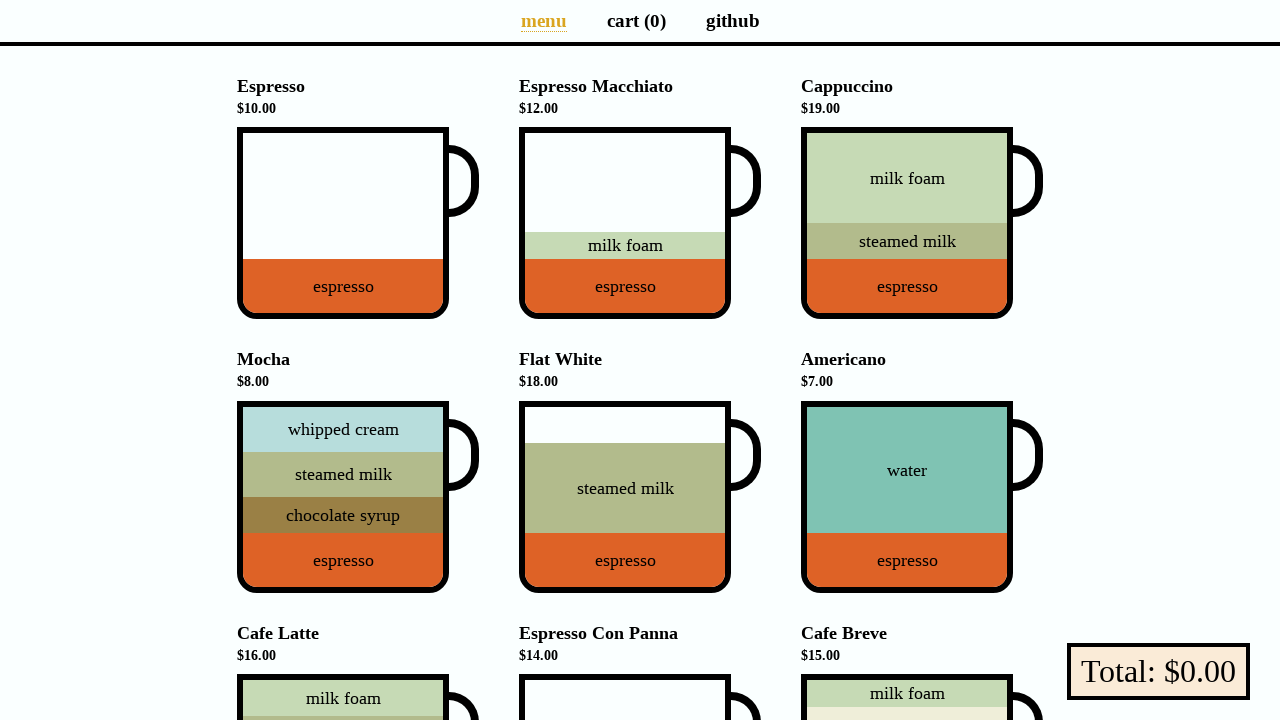

Asserted header color before hover is black (rgb(0, 0, 0))
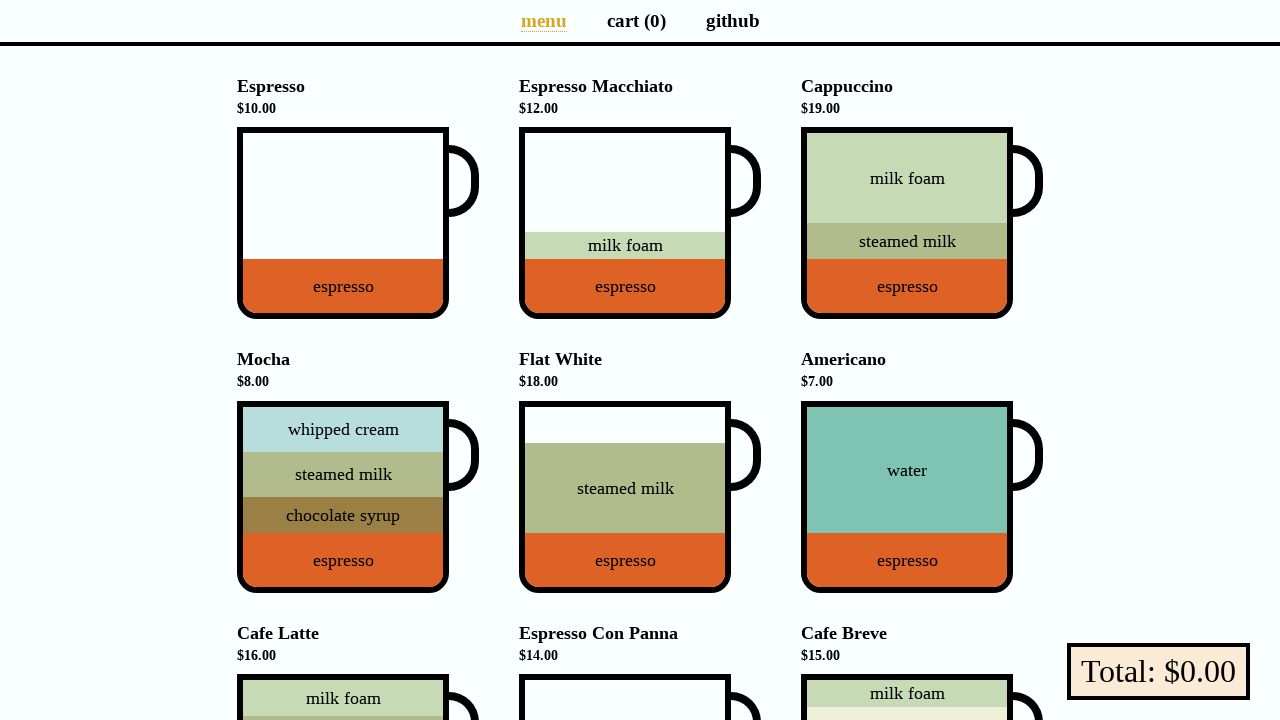

Asserted header color on hover is goldenrod (rgb(218, 165, 32))
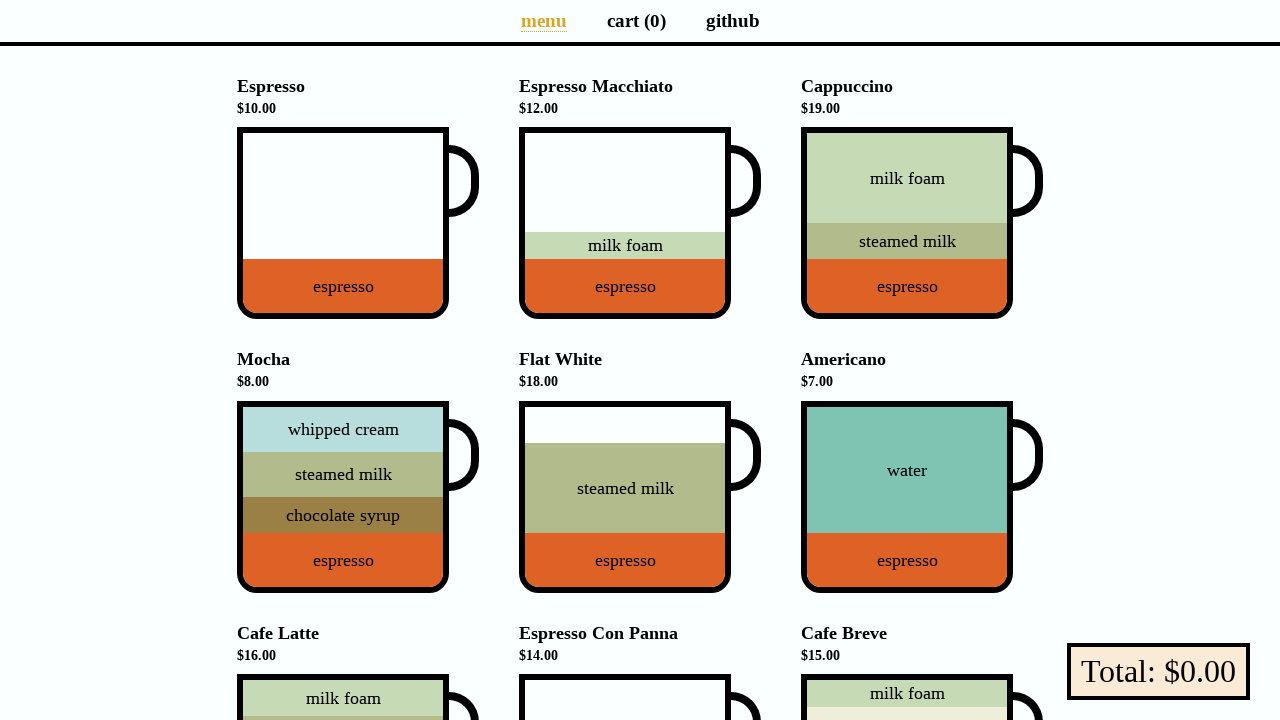

Asserted header color after hover returned to black (rgb(0, 0, 0))
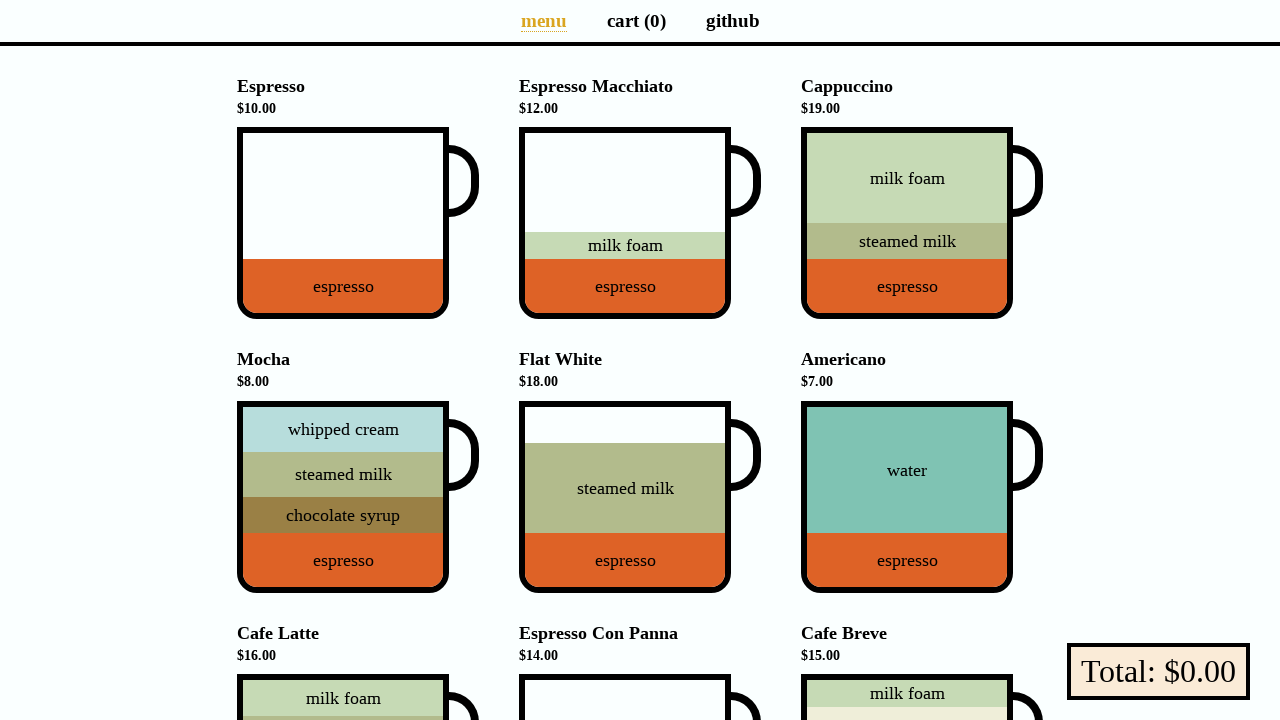

Located header element within menu entry
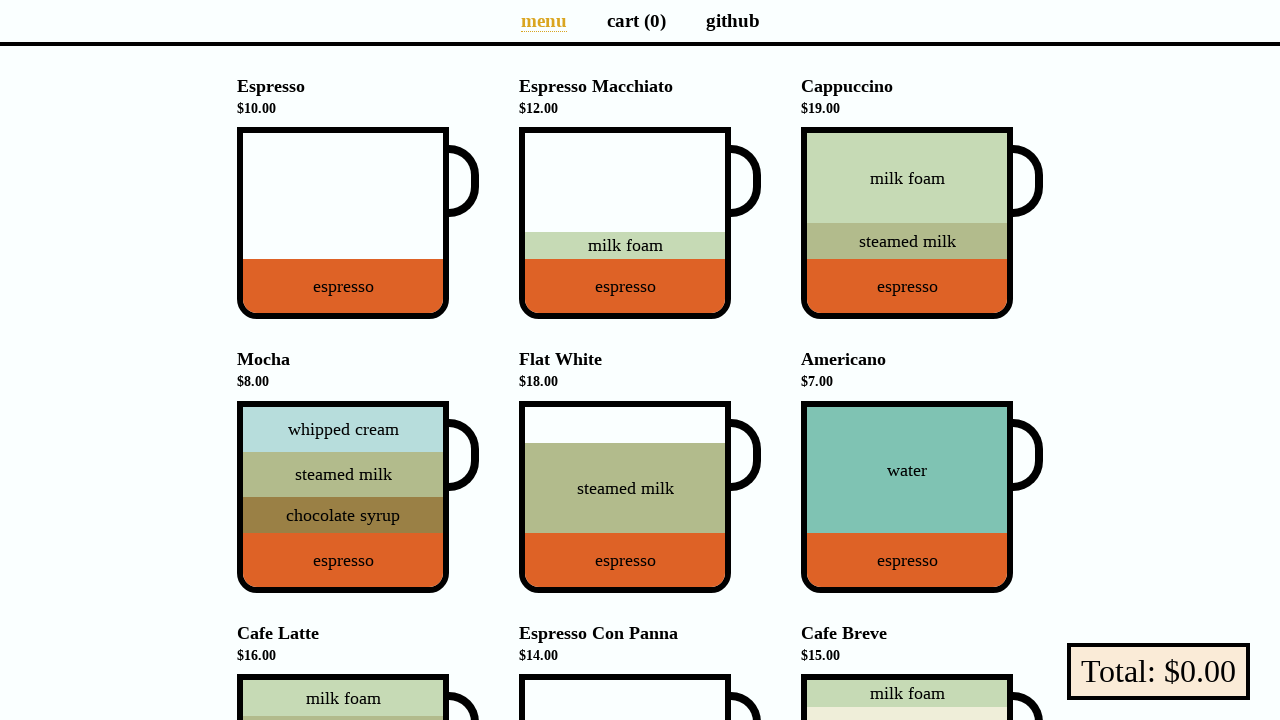

Retrieved header color before hover: rgb(0, 0, 0)
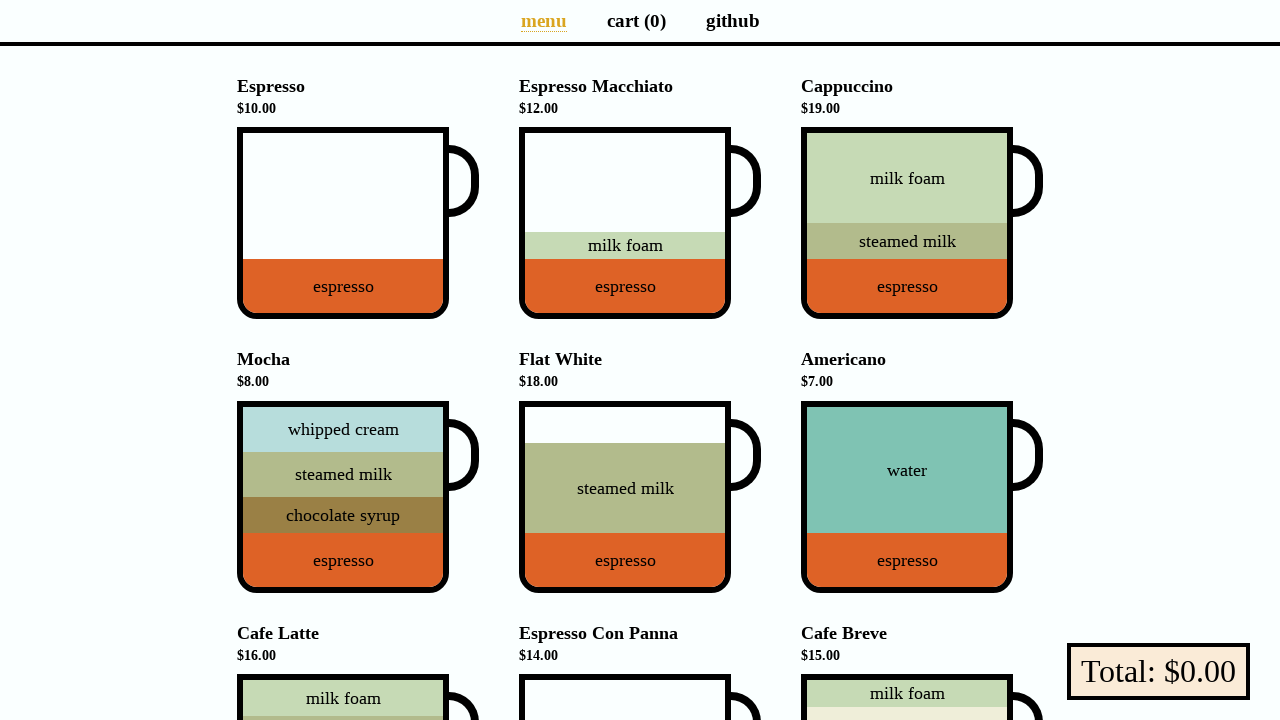

Hovered over header element at (358, 644) on li[data-v-a9662a08] >> nth=6 >> h4
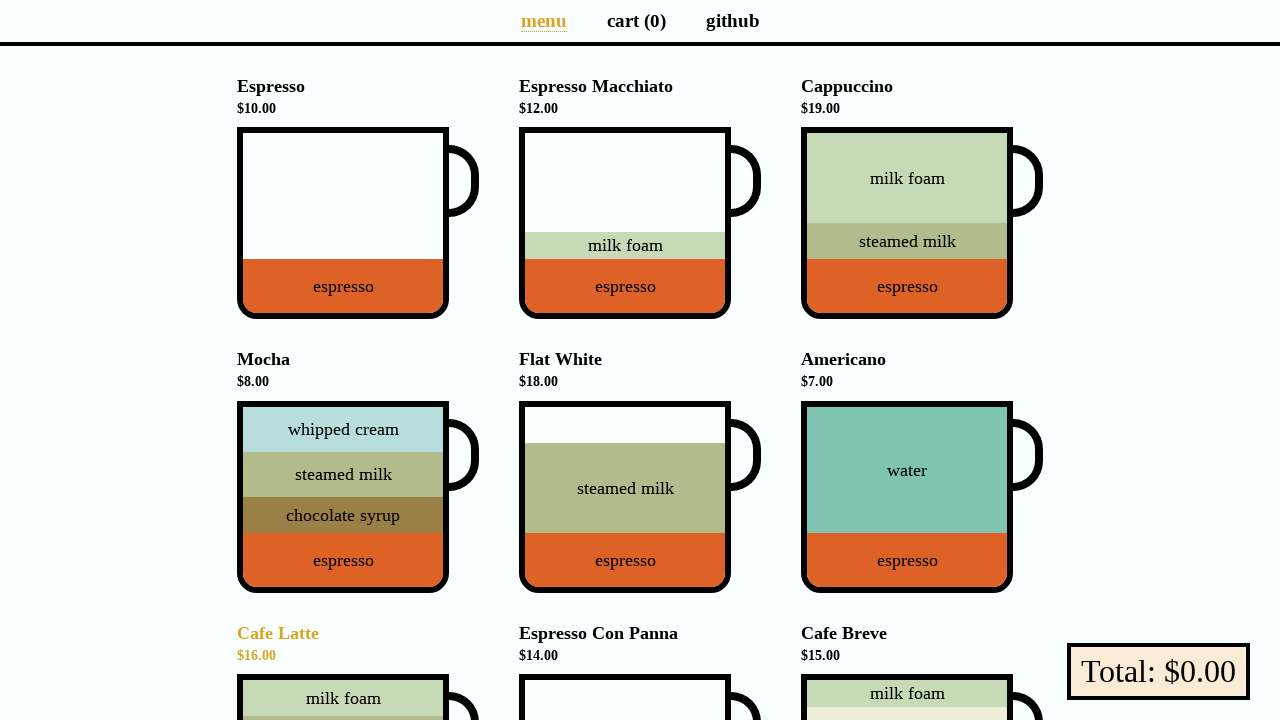

Retrieved header color on hover: rgb(218, 165, 32)
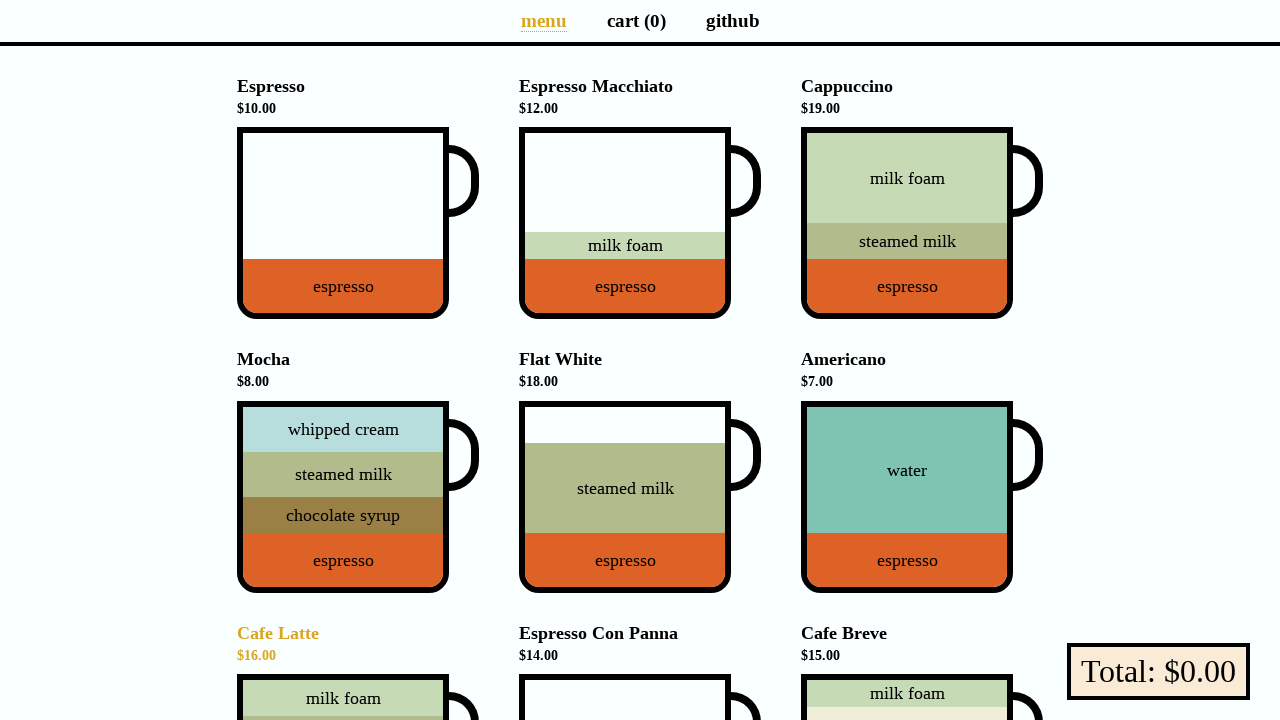

Moved mouse away from header at (0, 0)
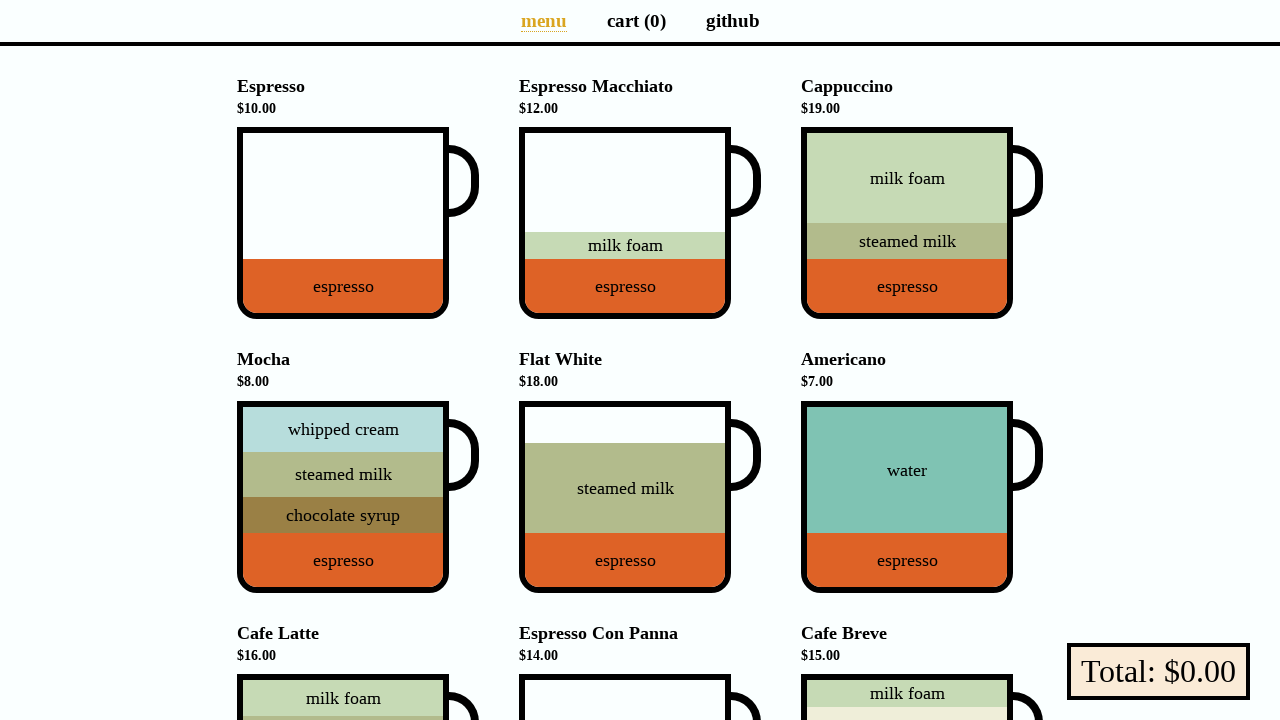

Retrieved header color after hover: rgb(0, 0, 0)
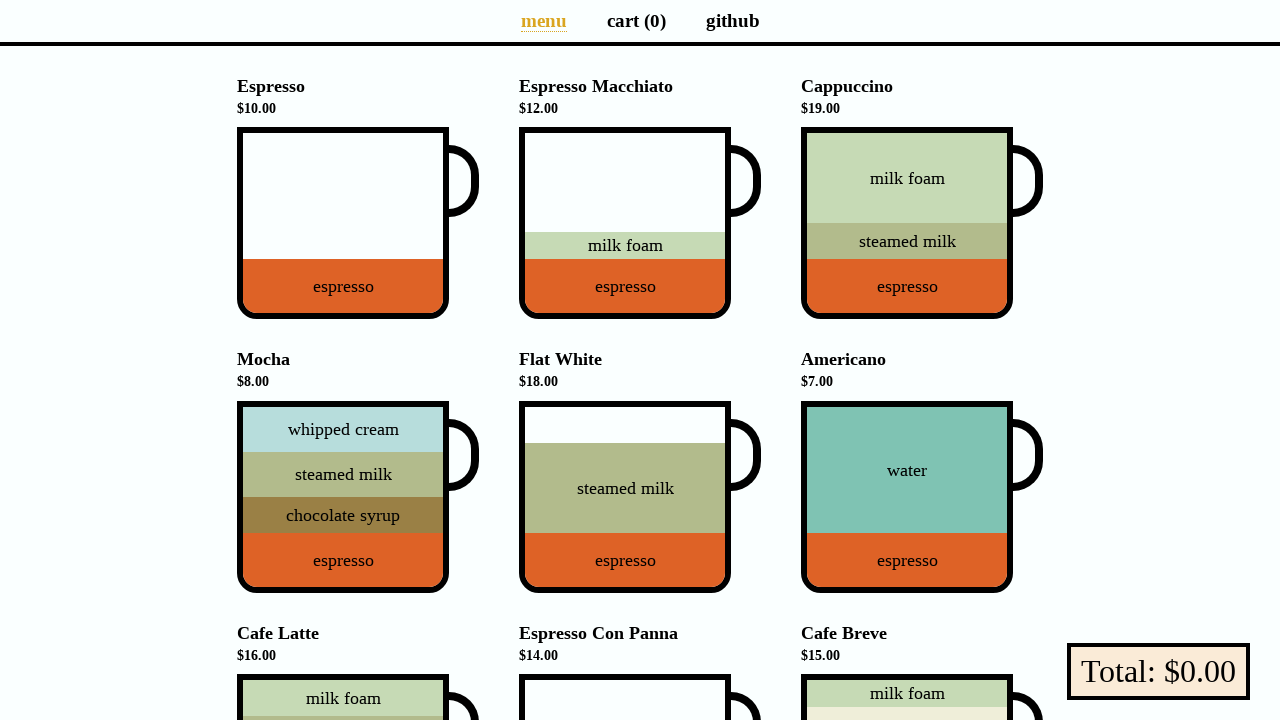

Asserted header color before hover is black (rgb(0, 0, 0))
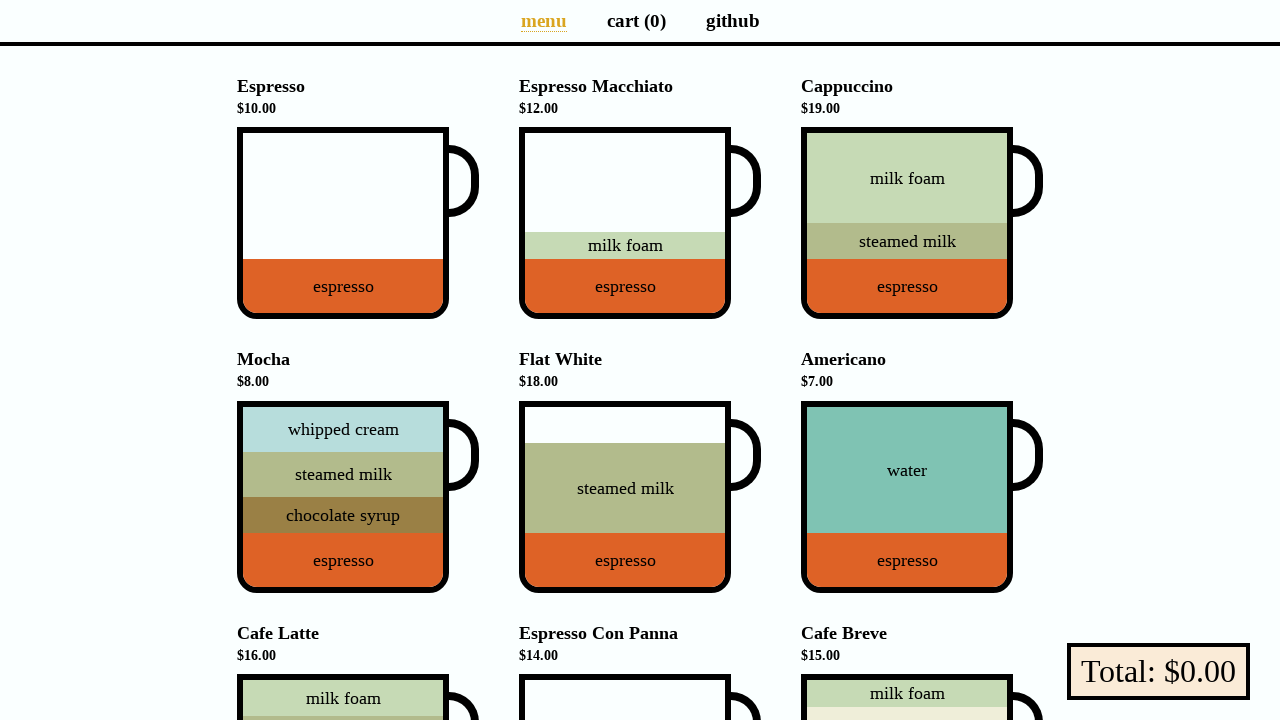

Asserted header color on hover is goldenrod (rgb(218, 165, 32))
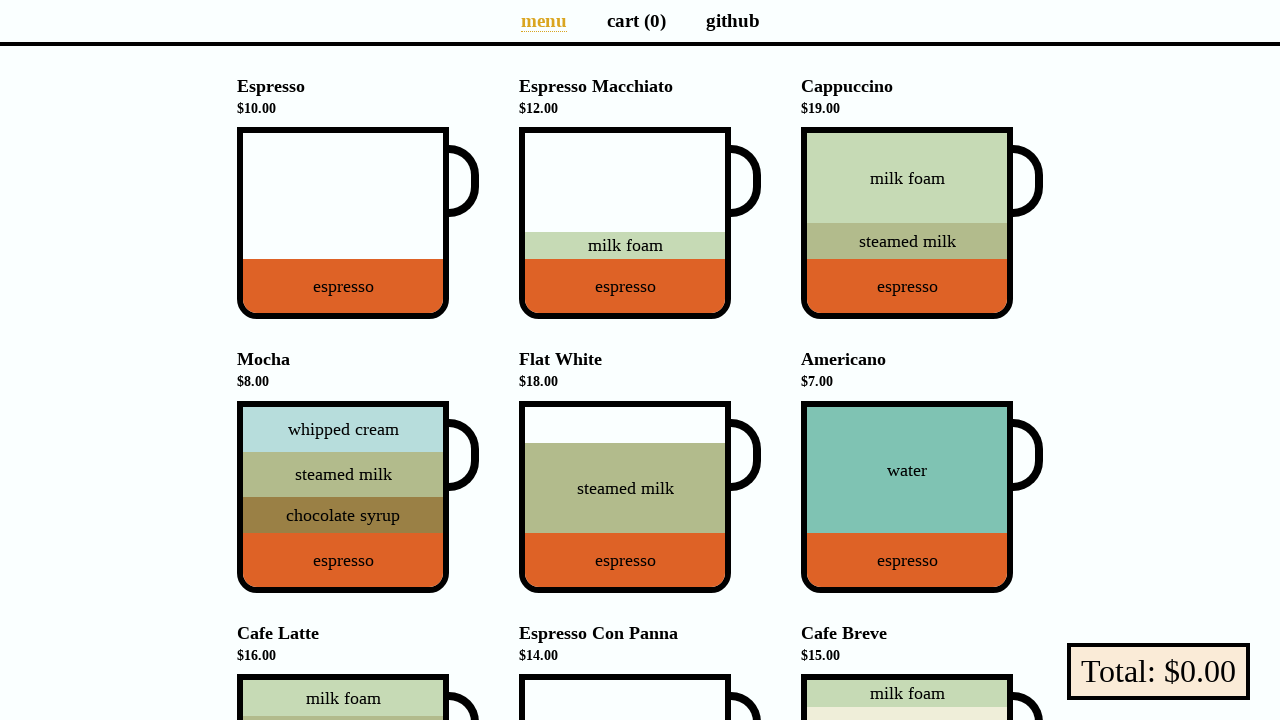

Asserted header color after hover returned to black (rgb(0, 0, 0))
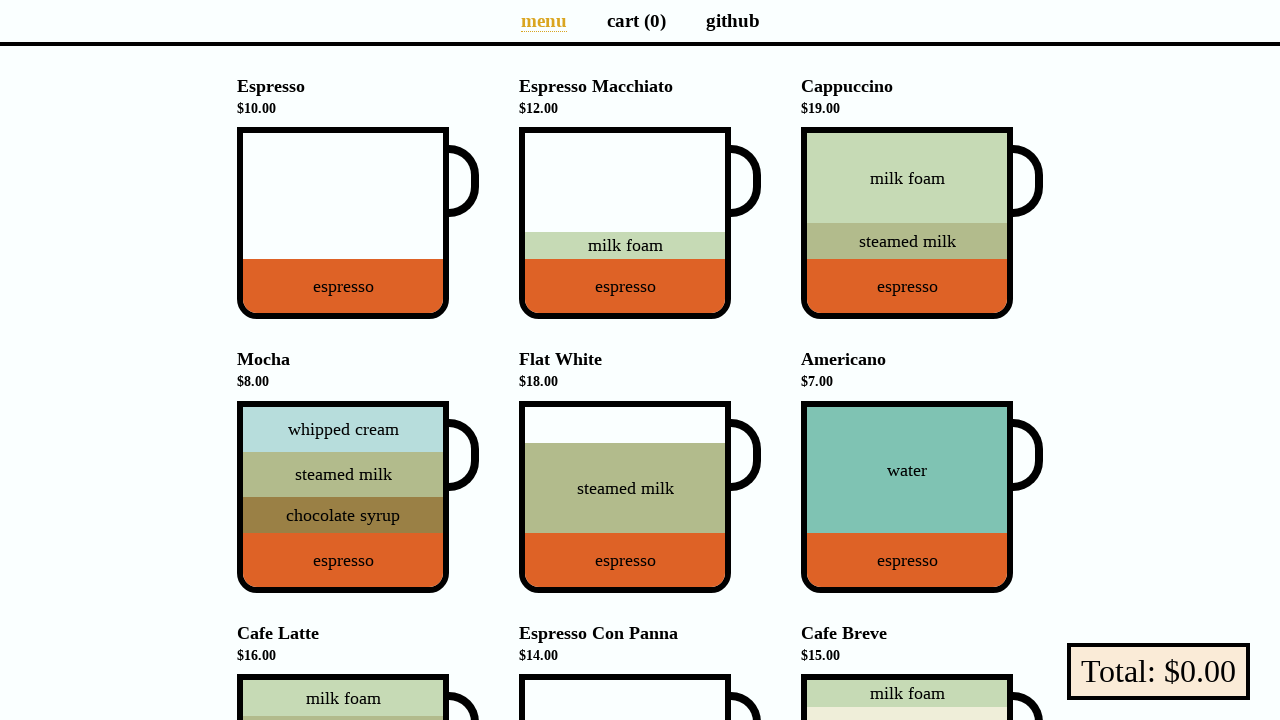

Located header element within menu entry
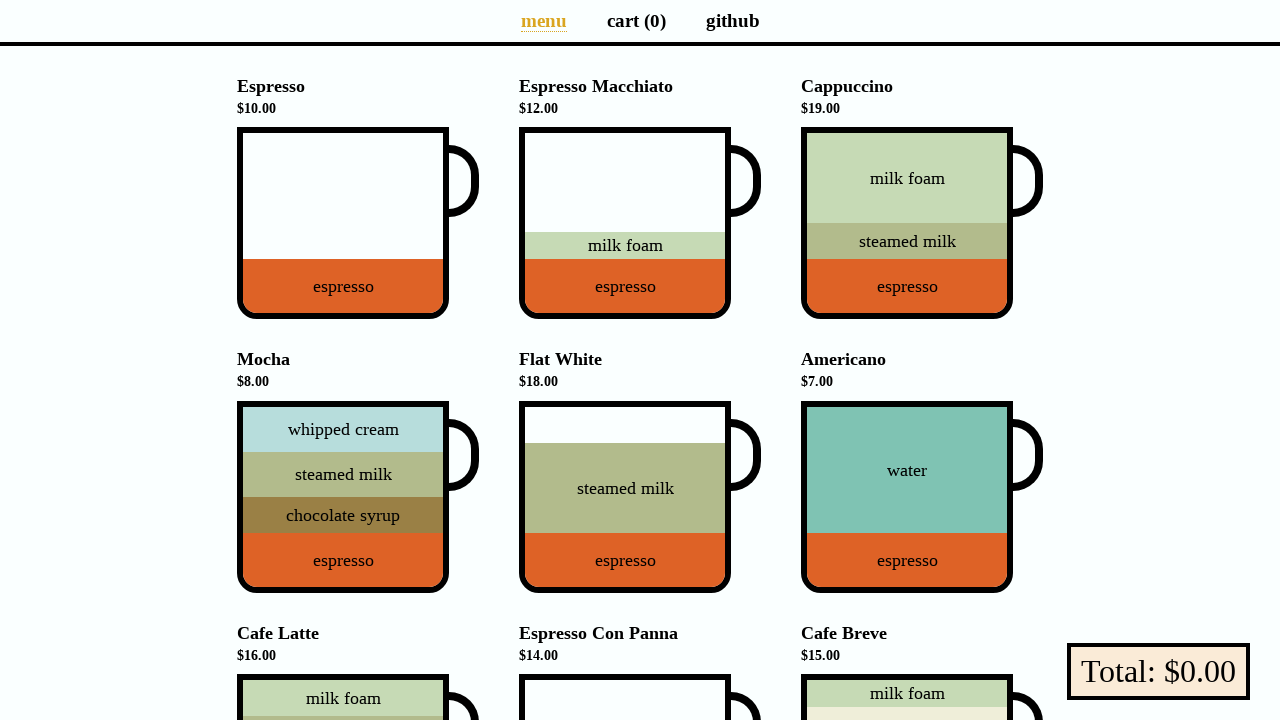

Retrieved header color before hover: rgb(0, 0, 0)
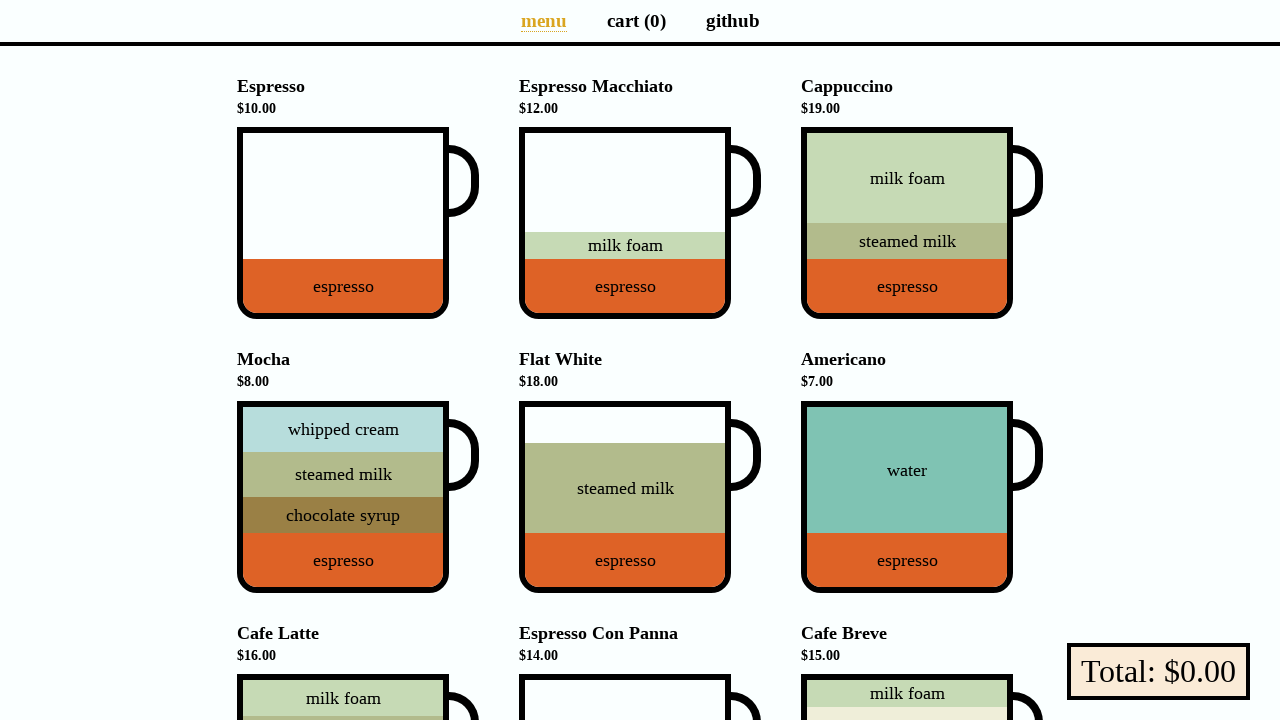

Hovered over header element at (640, 644) on li[data-v-a9662a08] >> nth=7 >> h4
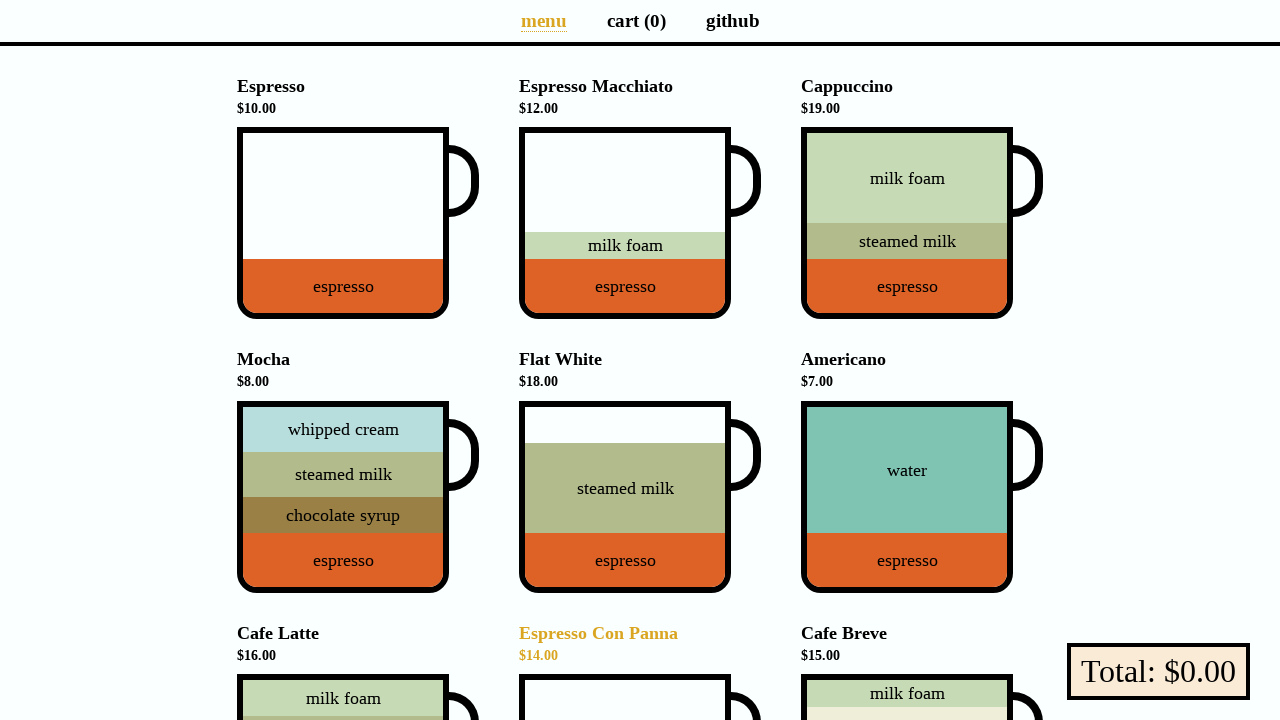

Retrieved header color on hover: rgb(218, 165, 32)
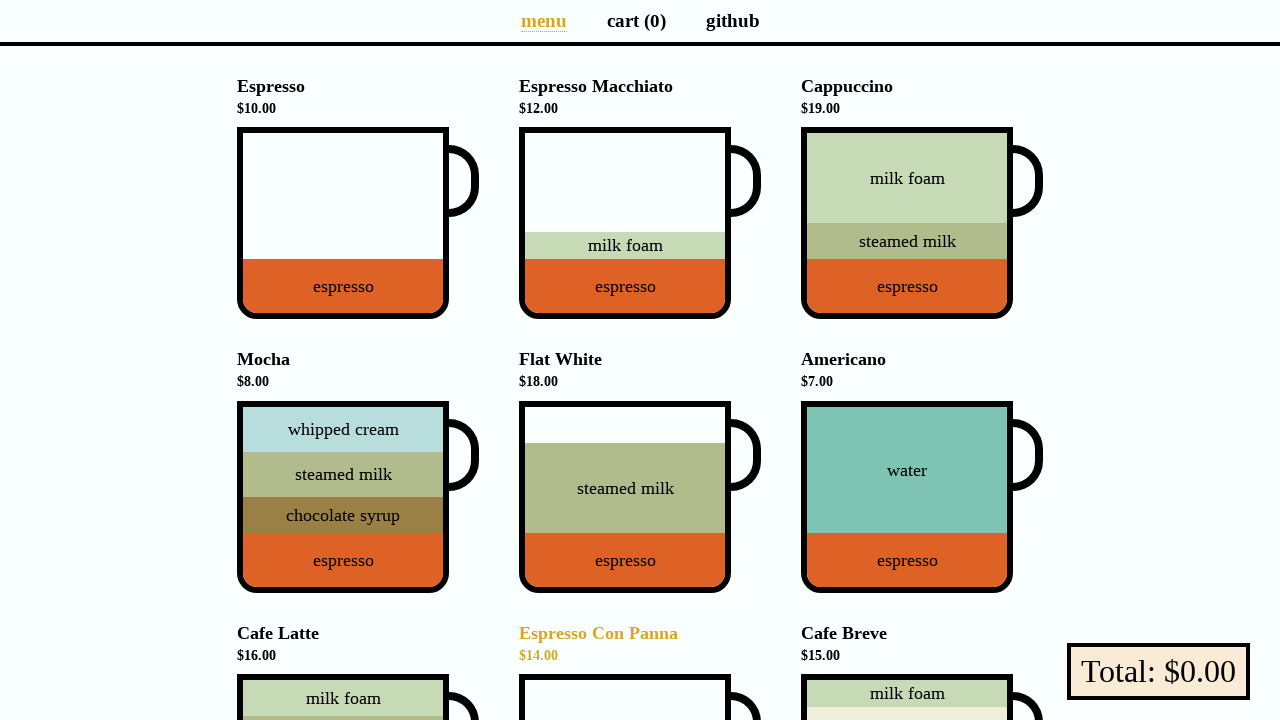

Moved mouse away from header at (0, 0)
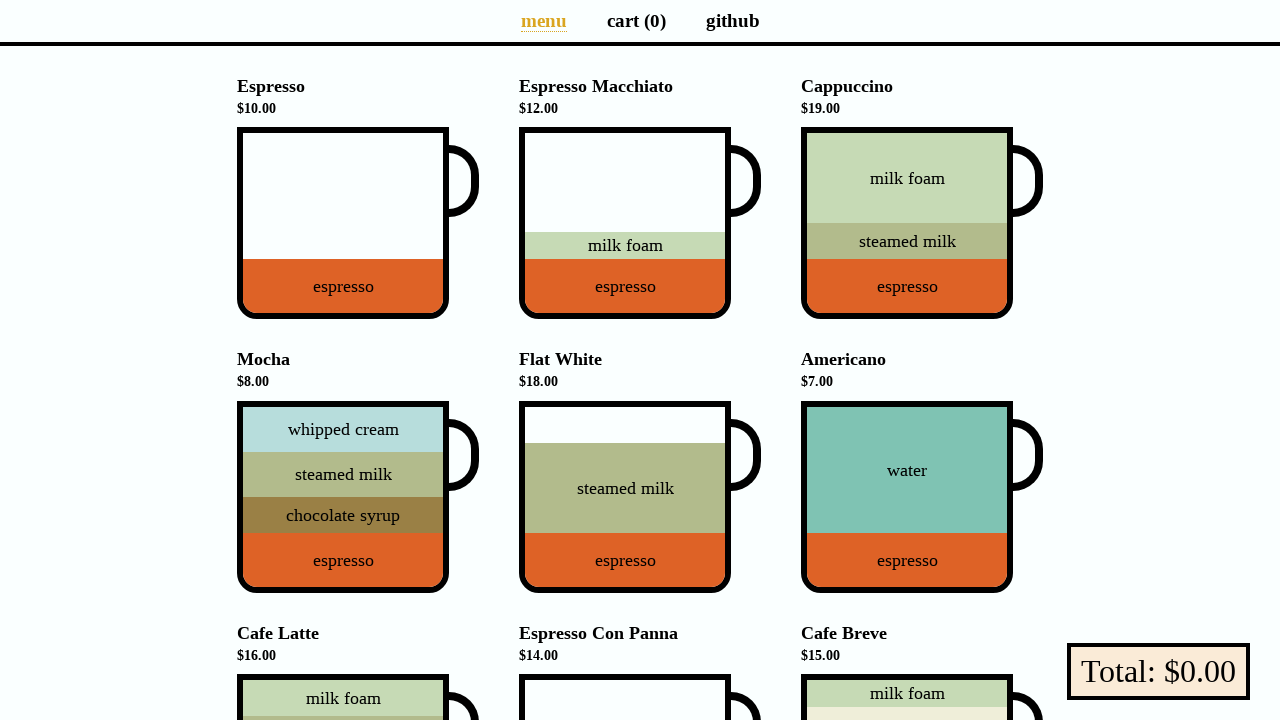

Retrieved header color after hover: rgb(0, 0, 0)
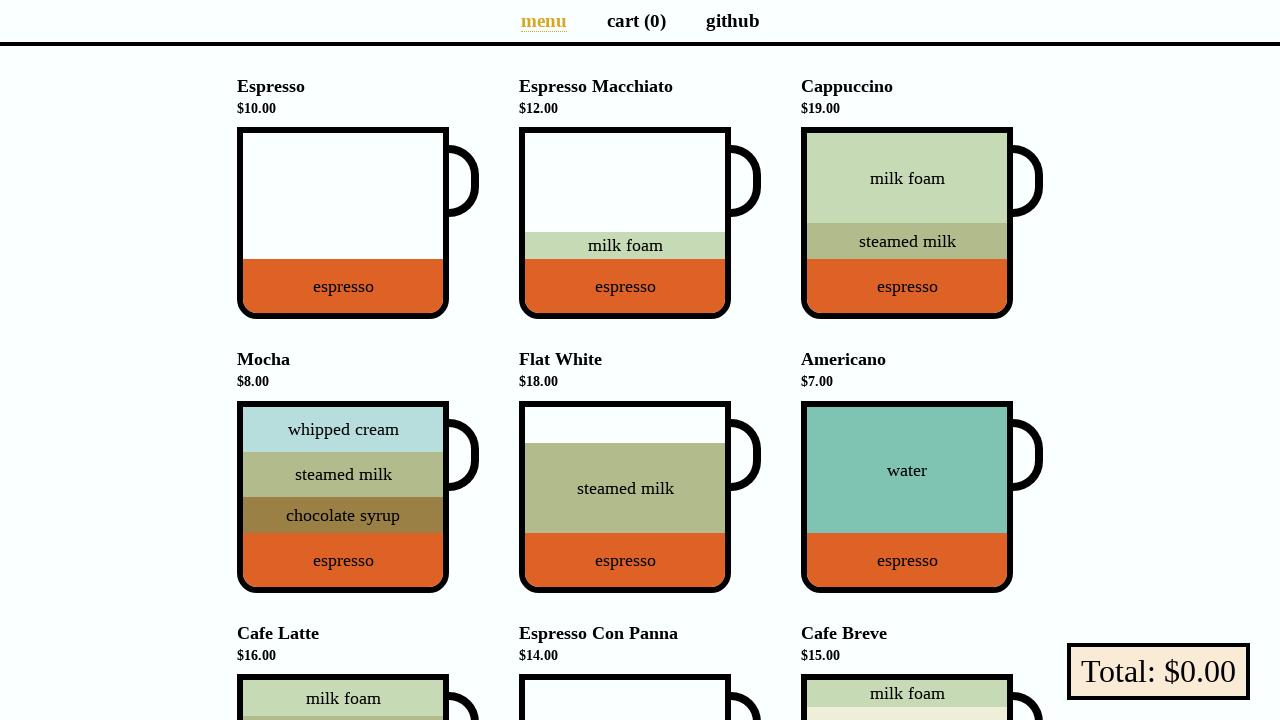

Asserted header color before hover is black (rgb(0, 0, 0))
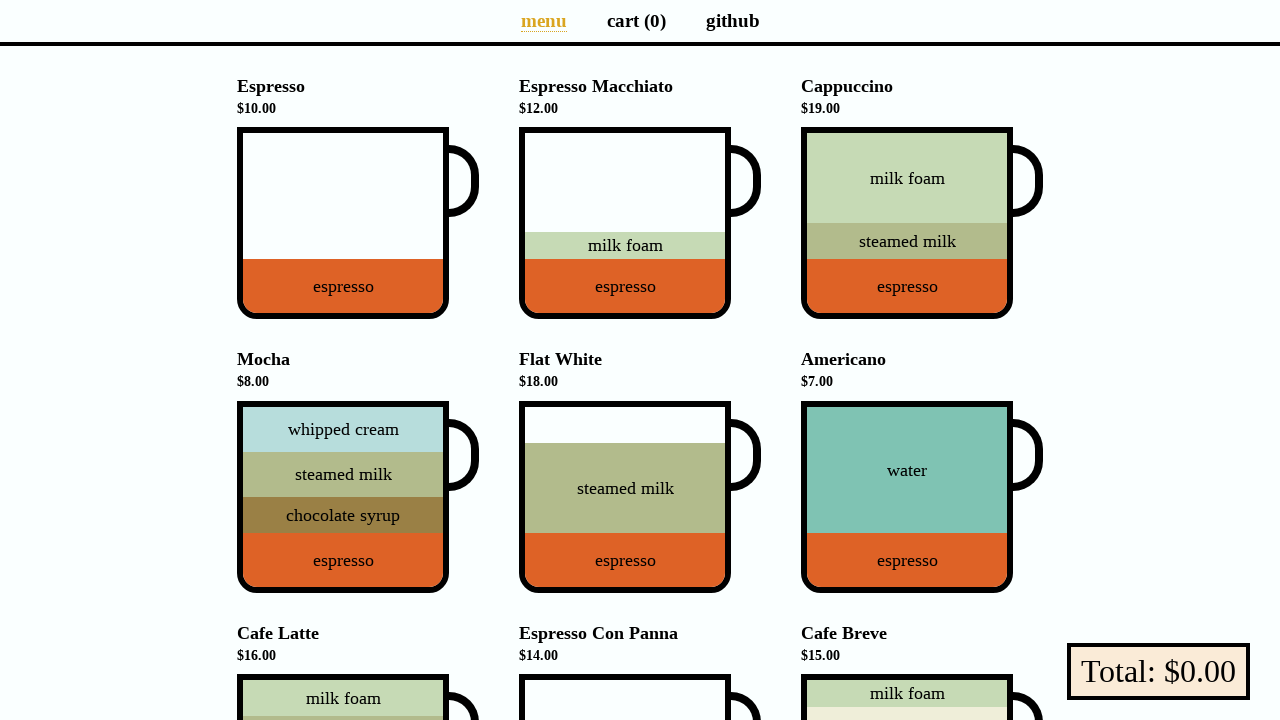

Asserted header color on hover is goldenrod (rgb(218, 165, 32))
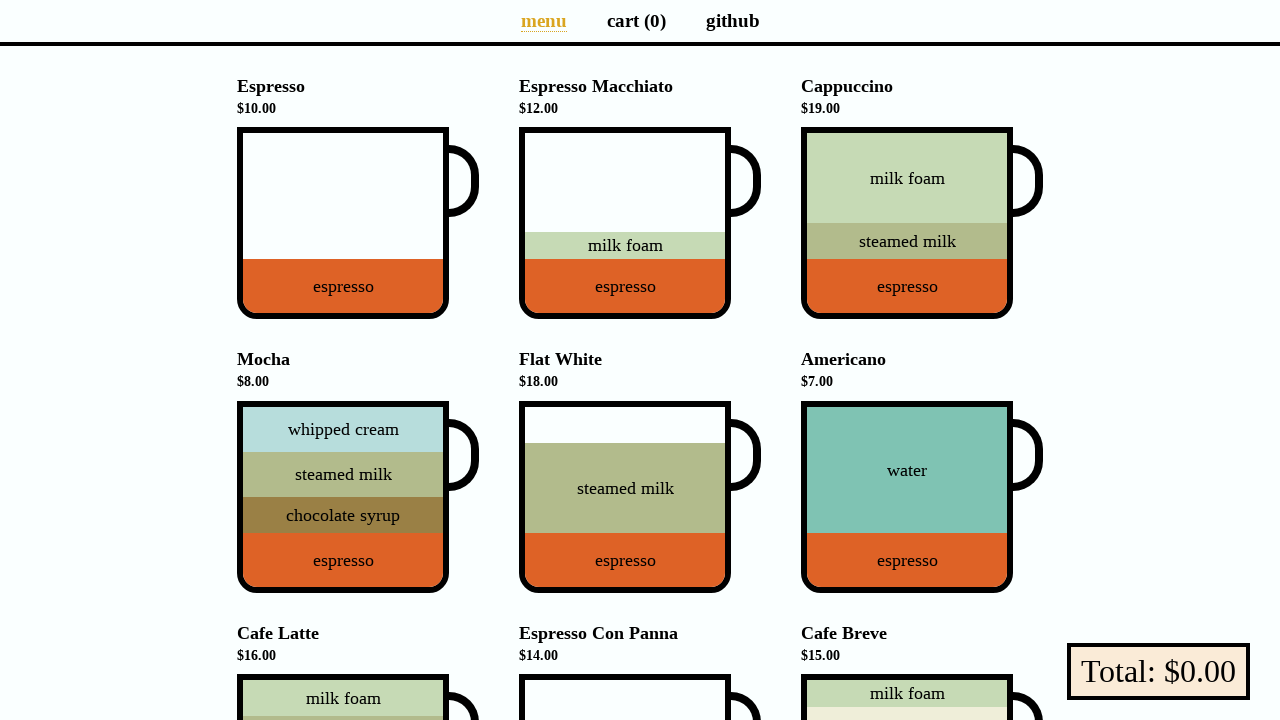

Asserted header color after hover returned to black (rgb(0, 0, 0))
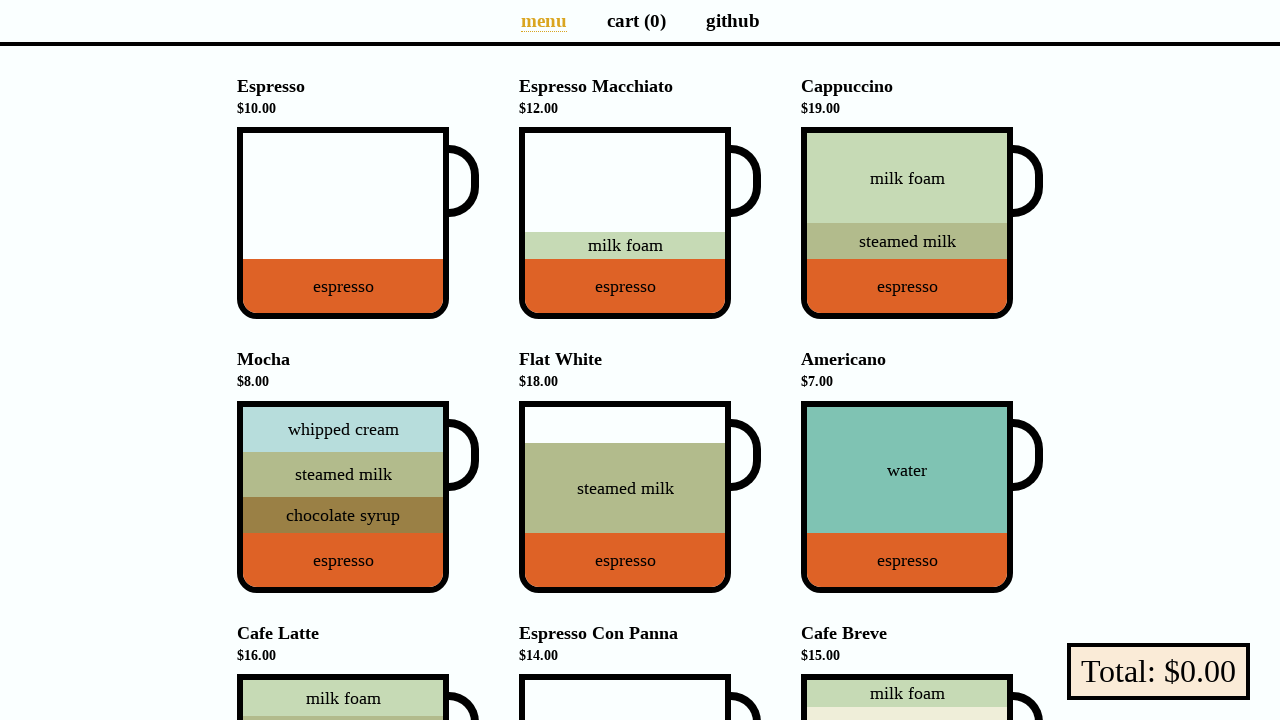

Located header element within menu entry
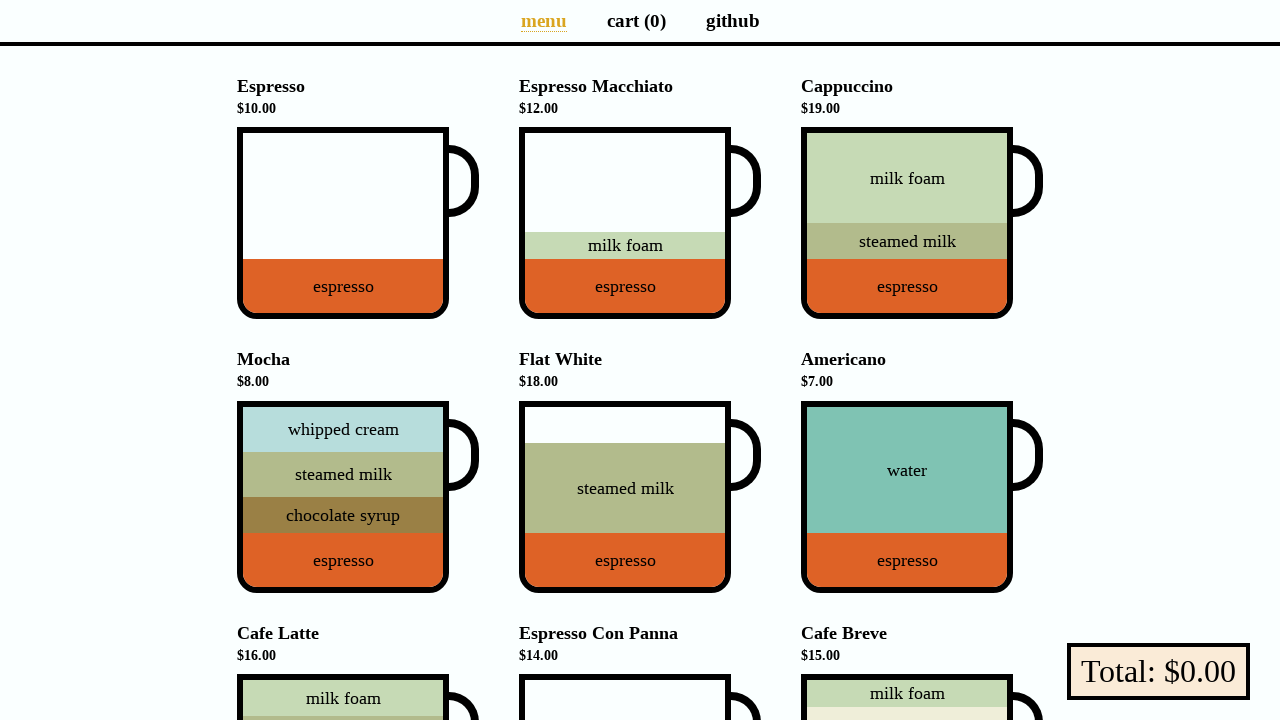

Retrieved header color before hover: rgb(0, 0, 0)
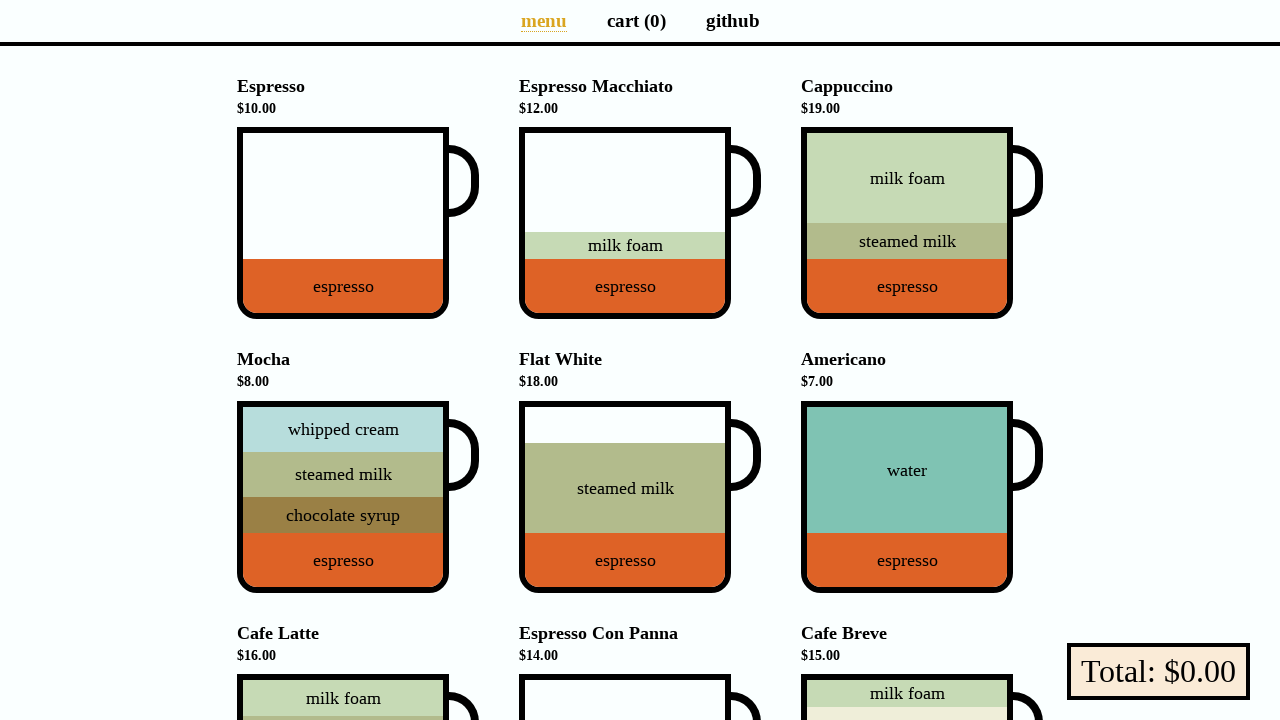

Hovered over header element at (922, 644) on li[data-v-a9662a08] >> nth=8 >> h4
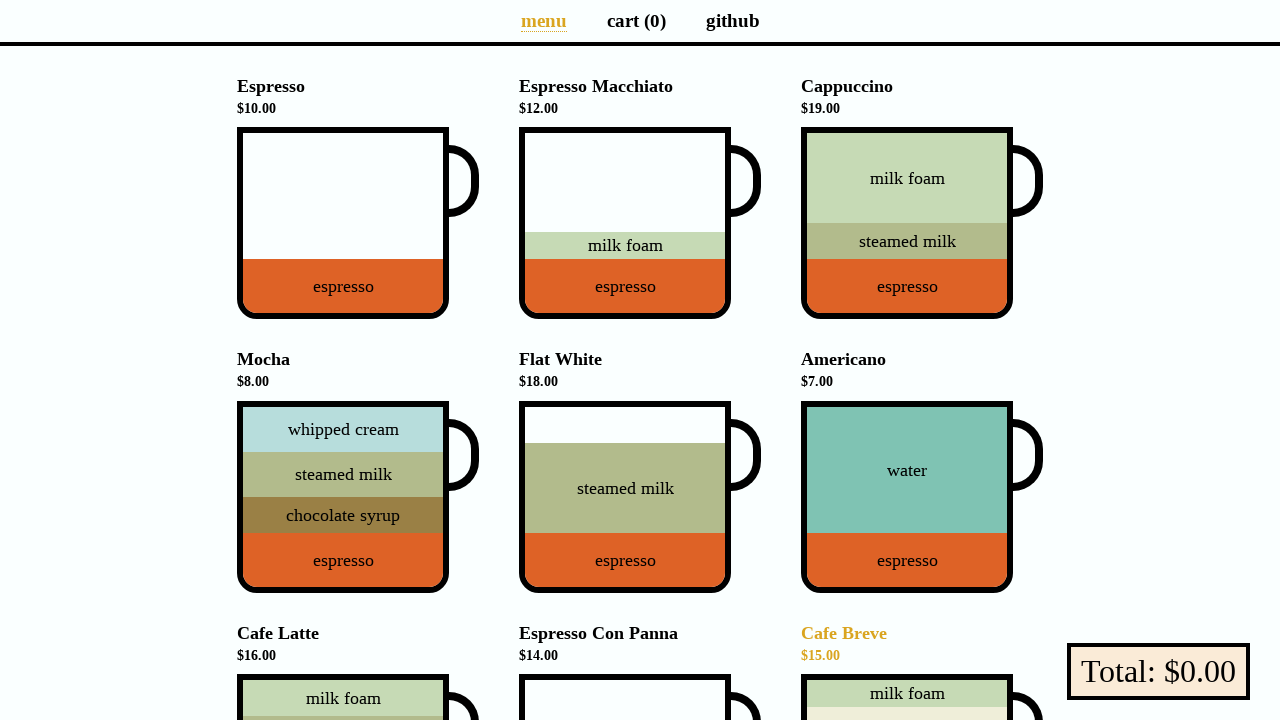

Retrieved header color on hover: rgb(218, 165, 32)
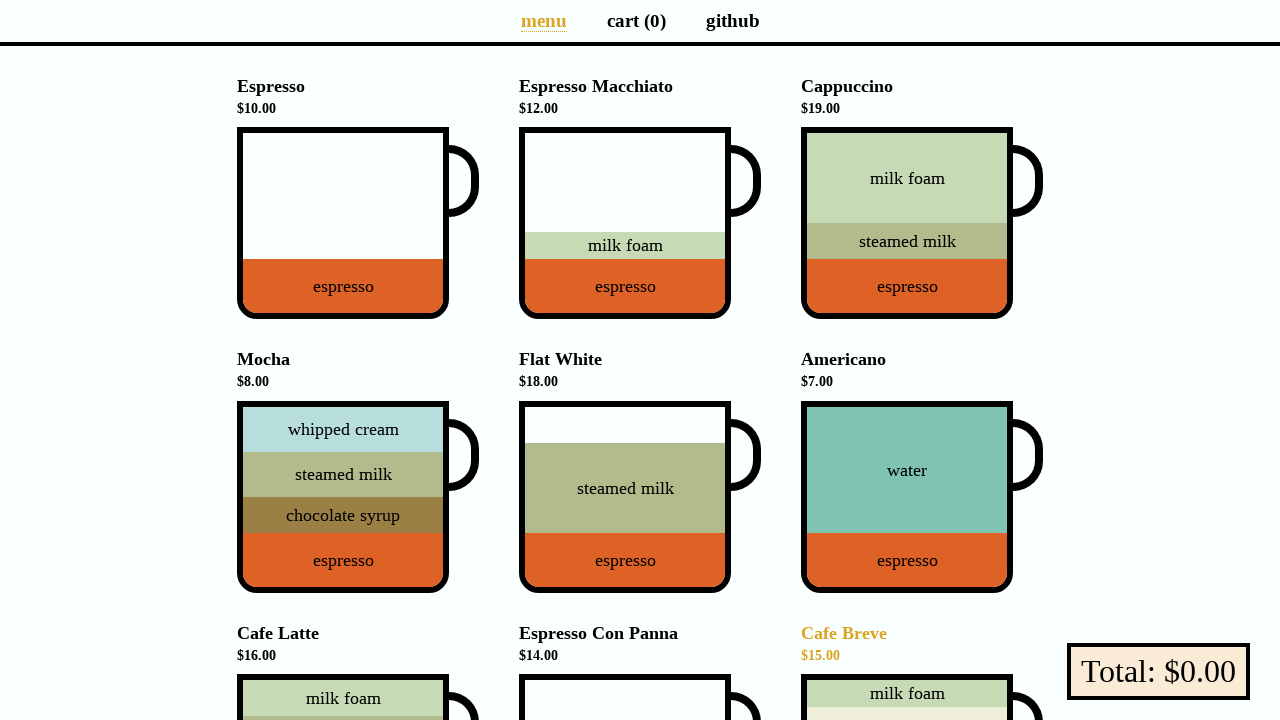

Moved mouse away from header at (0, 0)
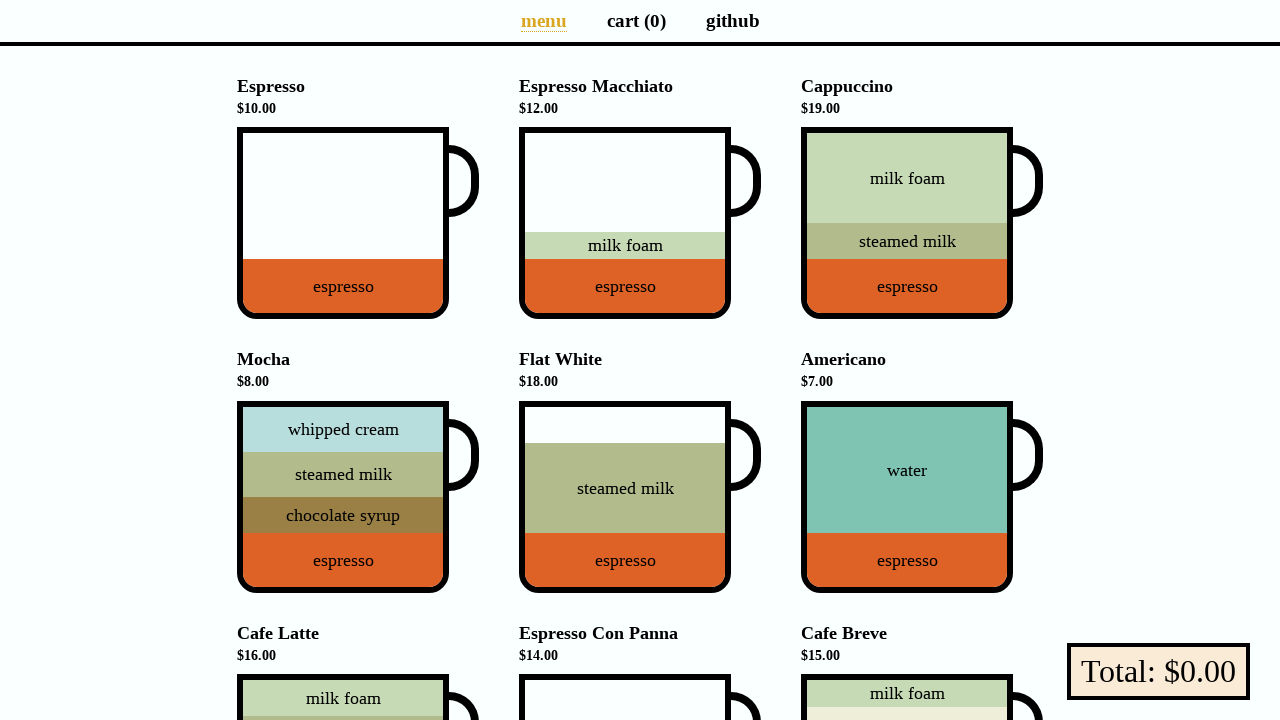

Retrieved header color after hover: rgb(0, 0, 0)
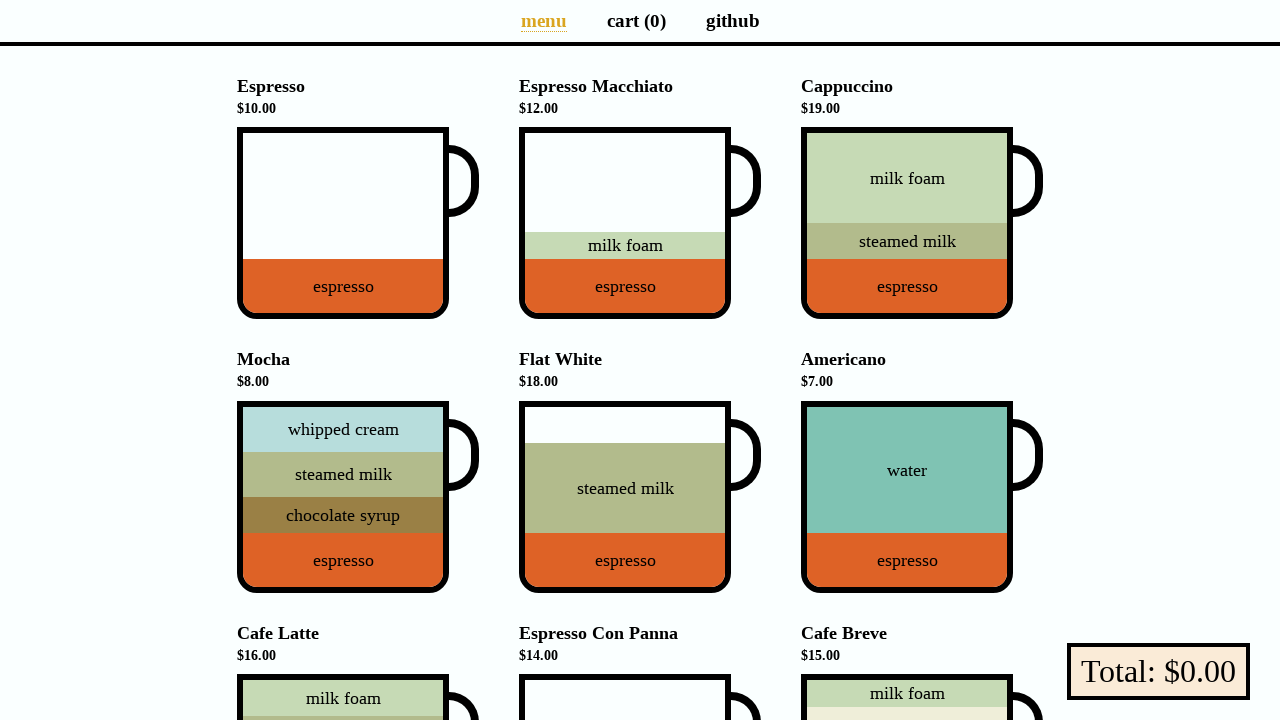

Asserted header color before hover is black (rgb(0, 0, 0))
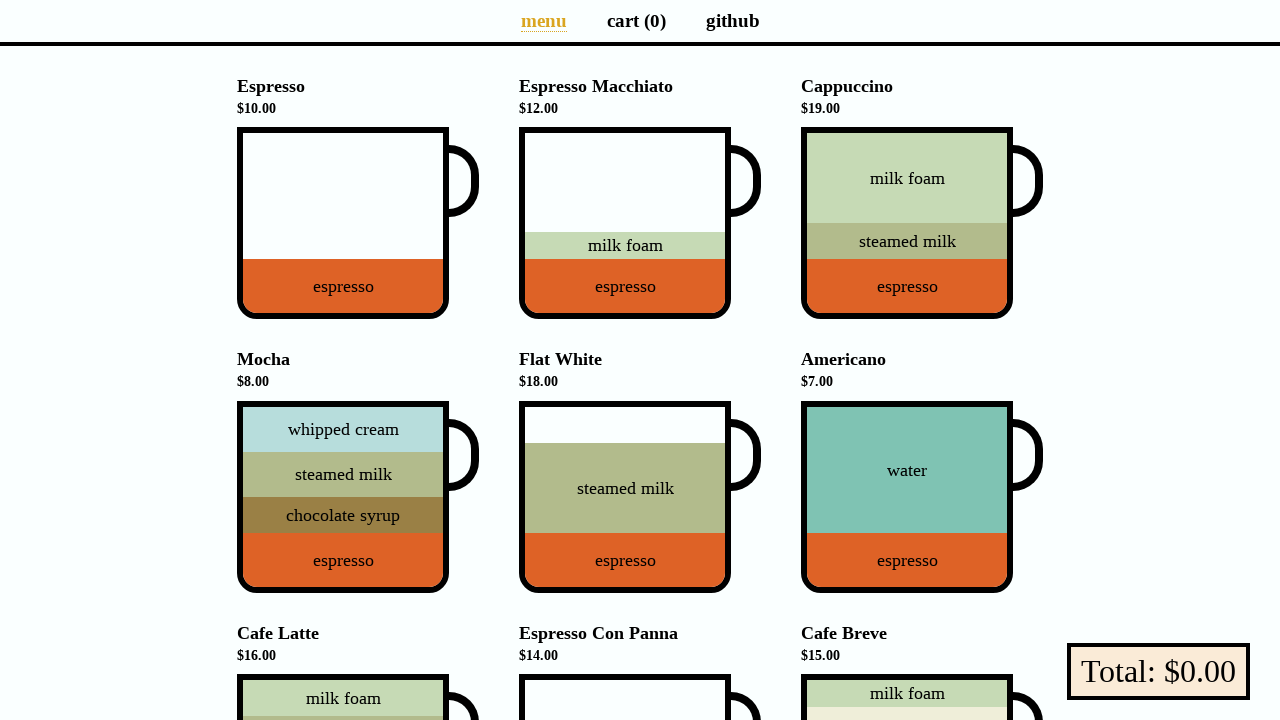

Asserted header color on hover is goldenrod (rgb(218, 165, 32))
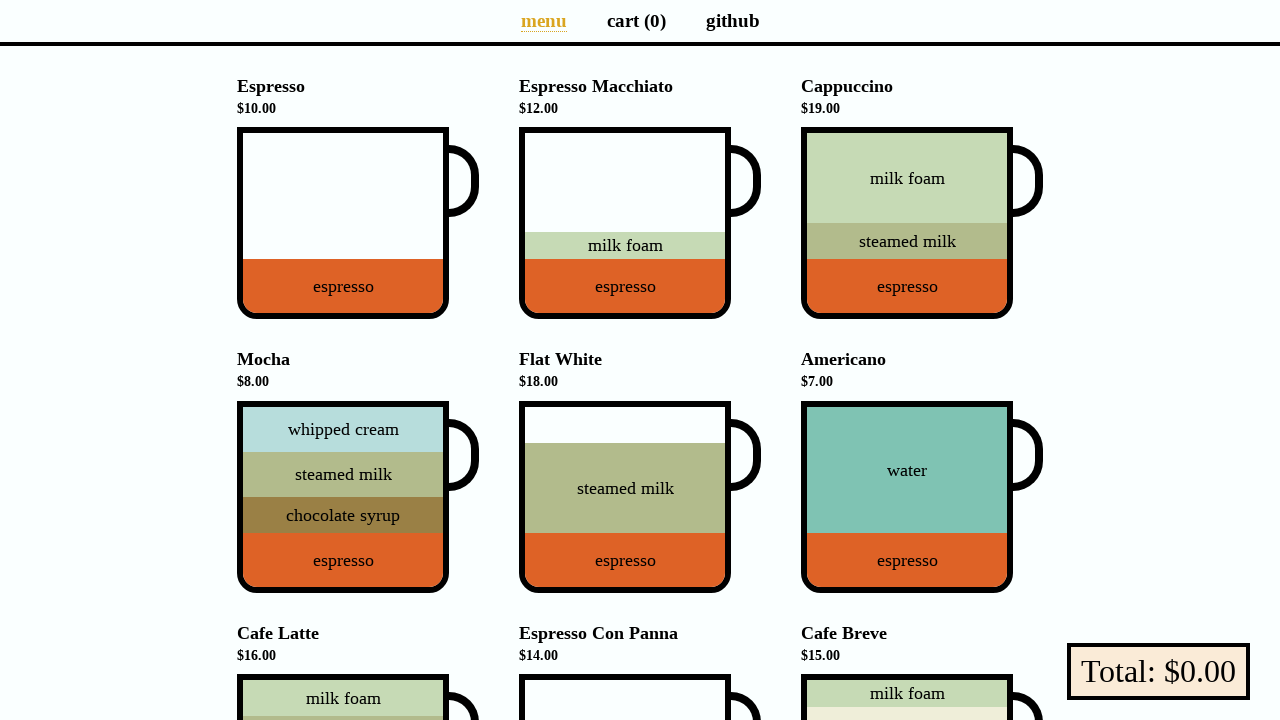

Asserted header color after hover returned to black (rgb(0, 0, 0))
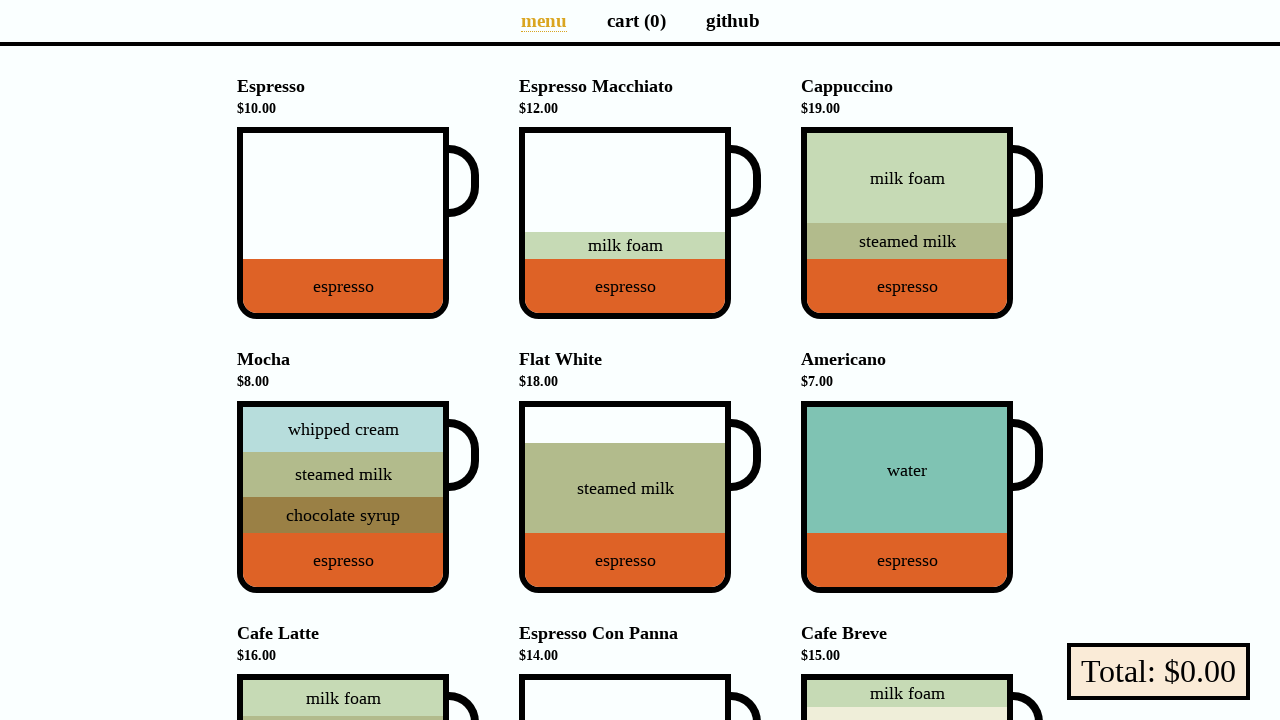

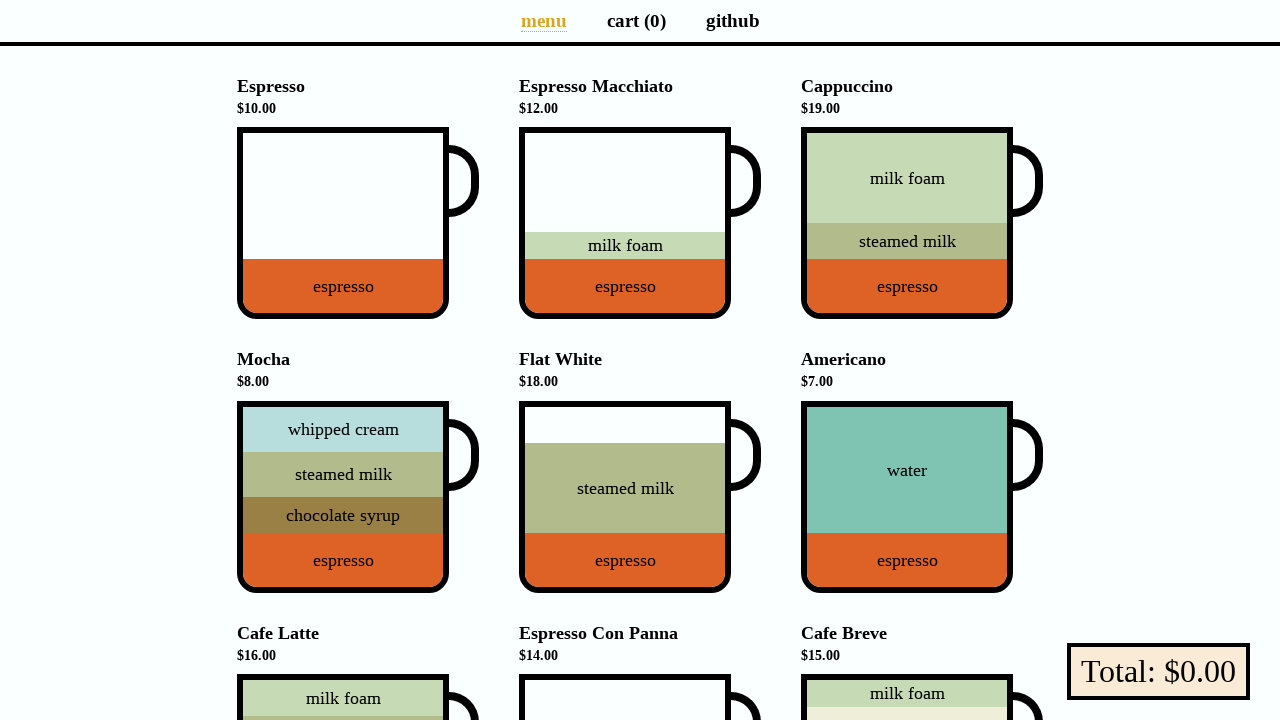